Tests filling out a large form by entering the same text into all input fields and then clicking the submit button.

Starting URL: http://suninjuly.github.io/huge_form.html

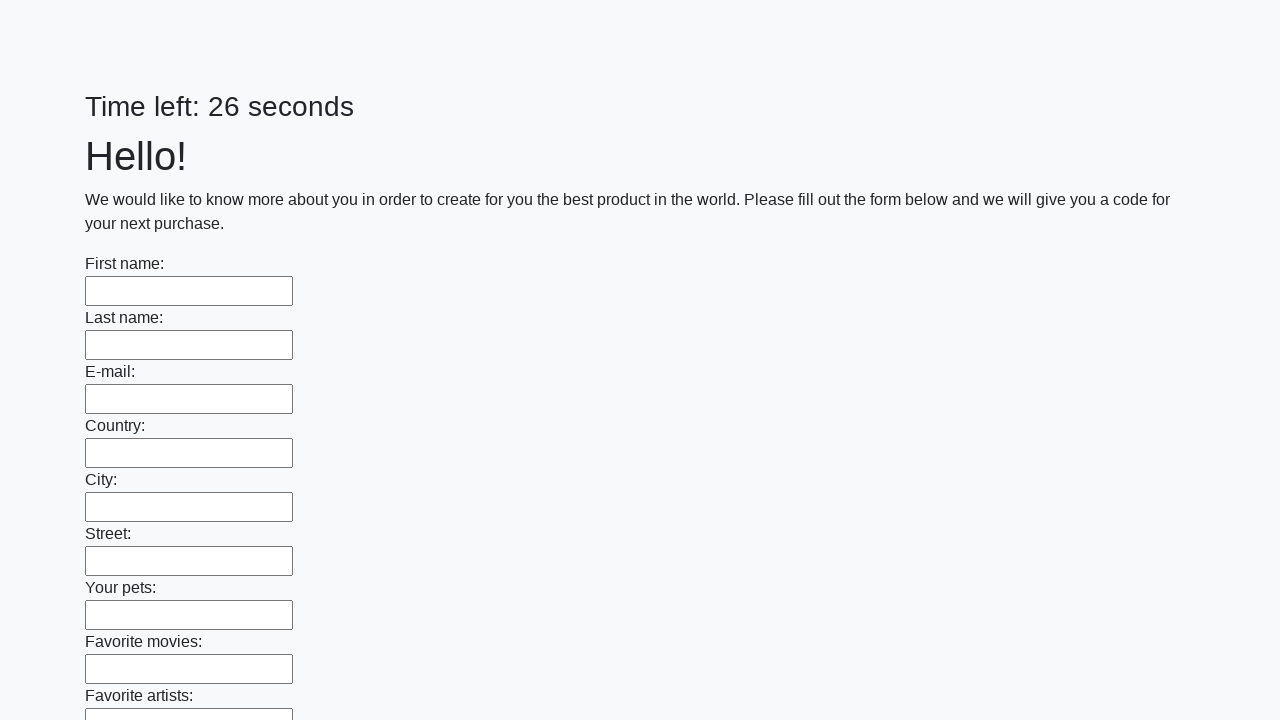

Navigated to huge form page
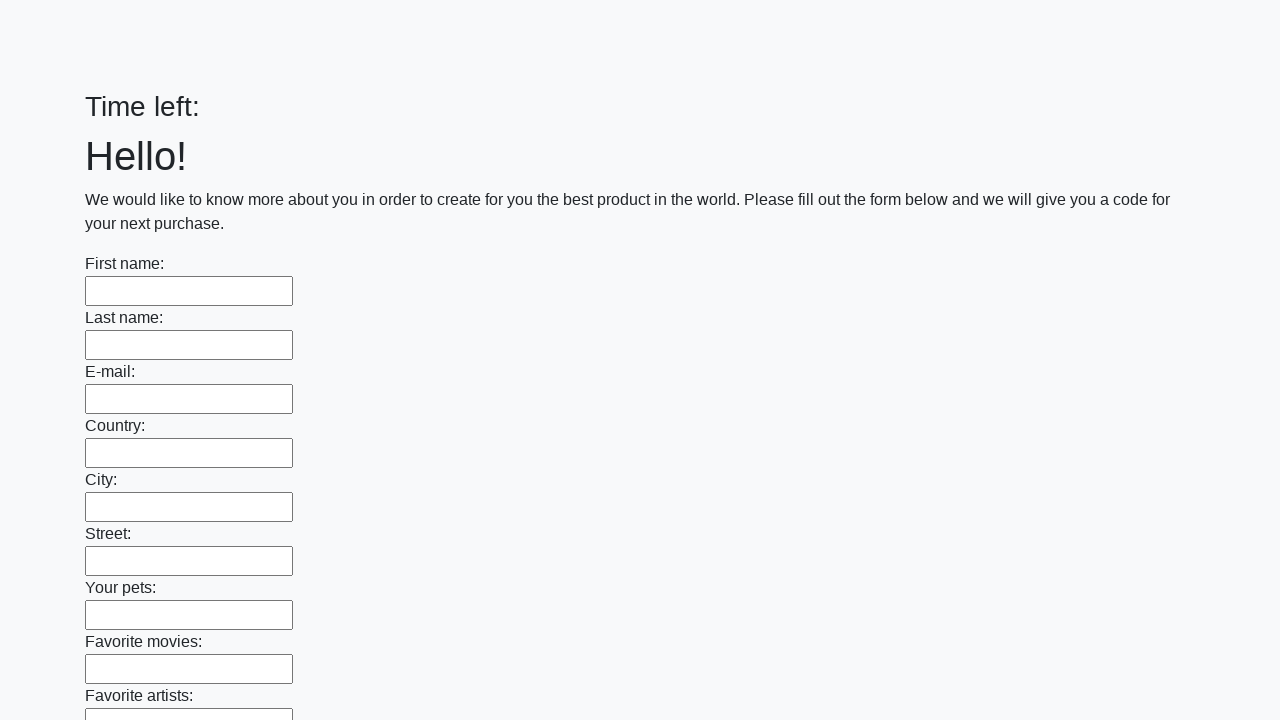

Retrieved all input elements from the form
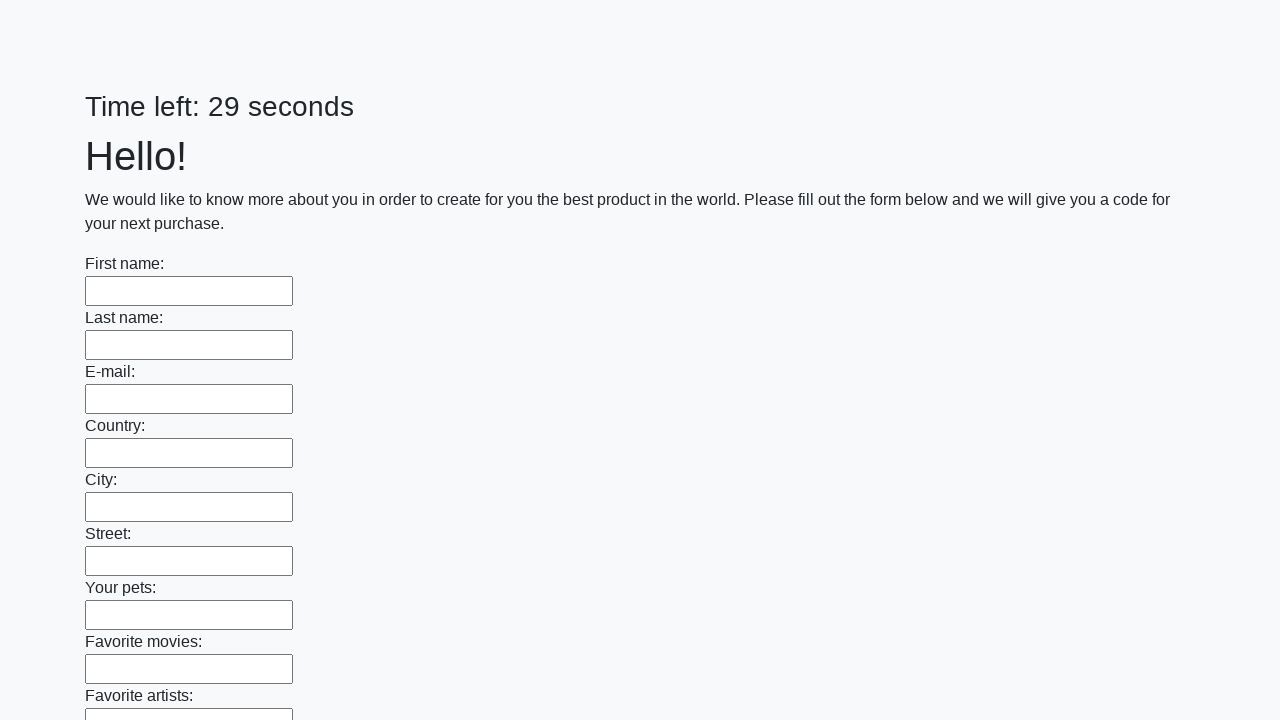

Filled input field with 'Test Answer 123' on input >> nth=0
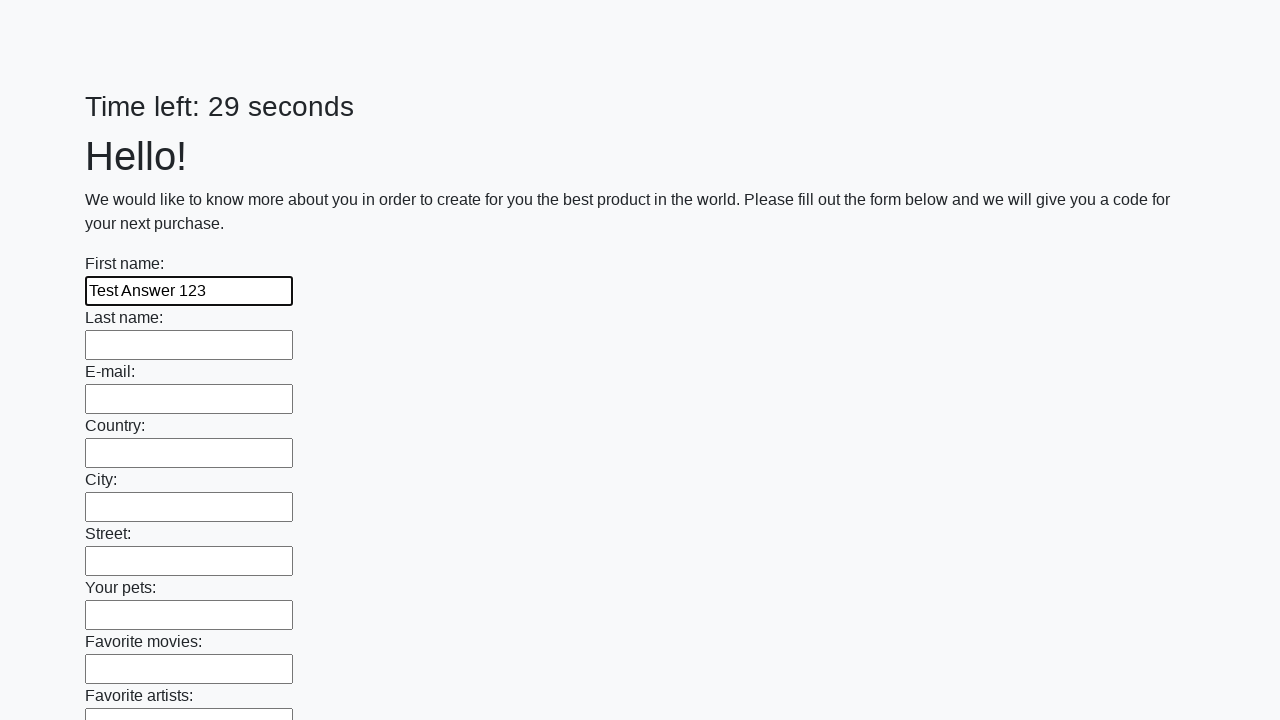

Filled input field with 'Test Answer 123' on input >> nth=1
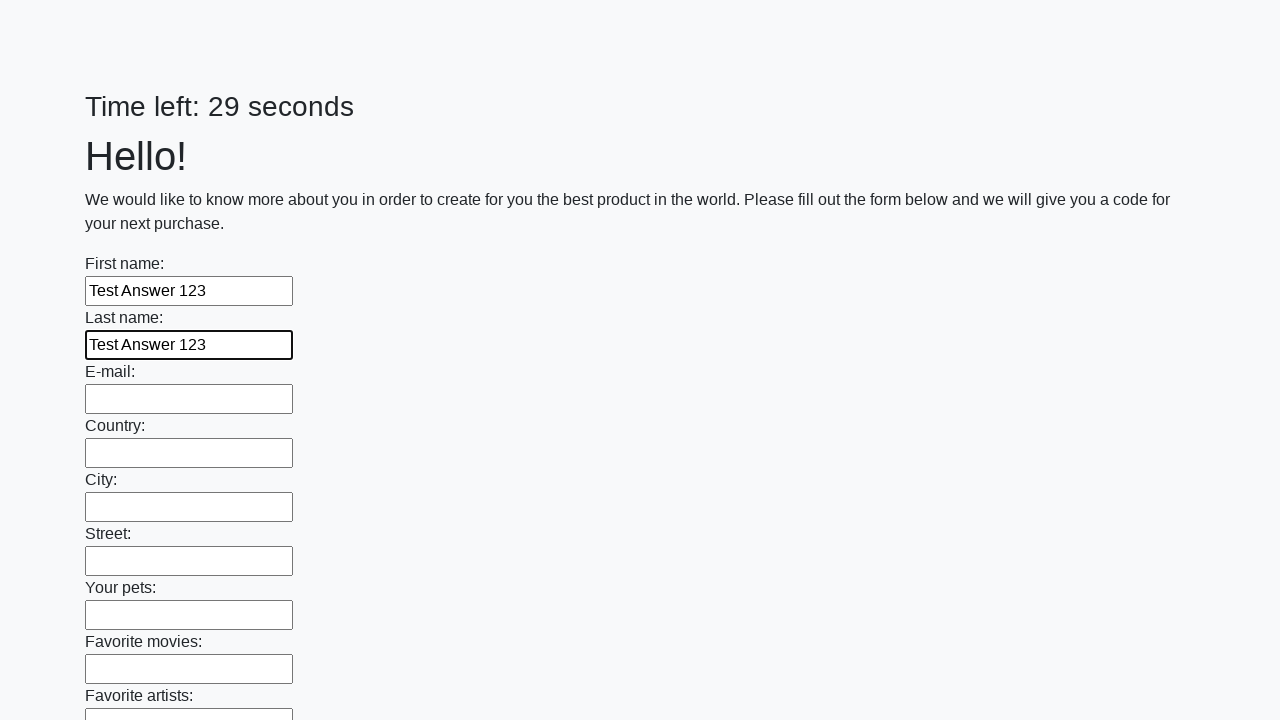

Filled input field with 'Test Answer 123' on input >> nth=2
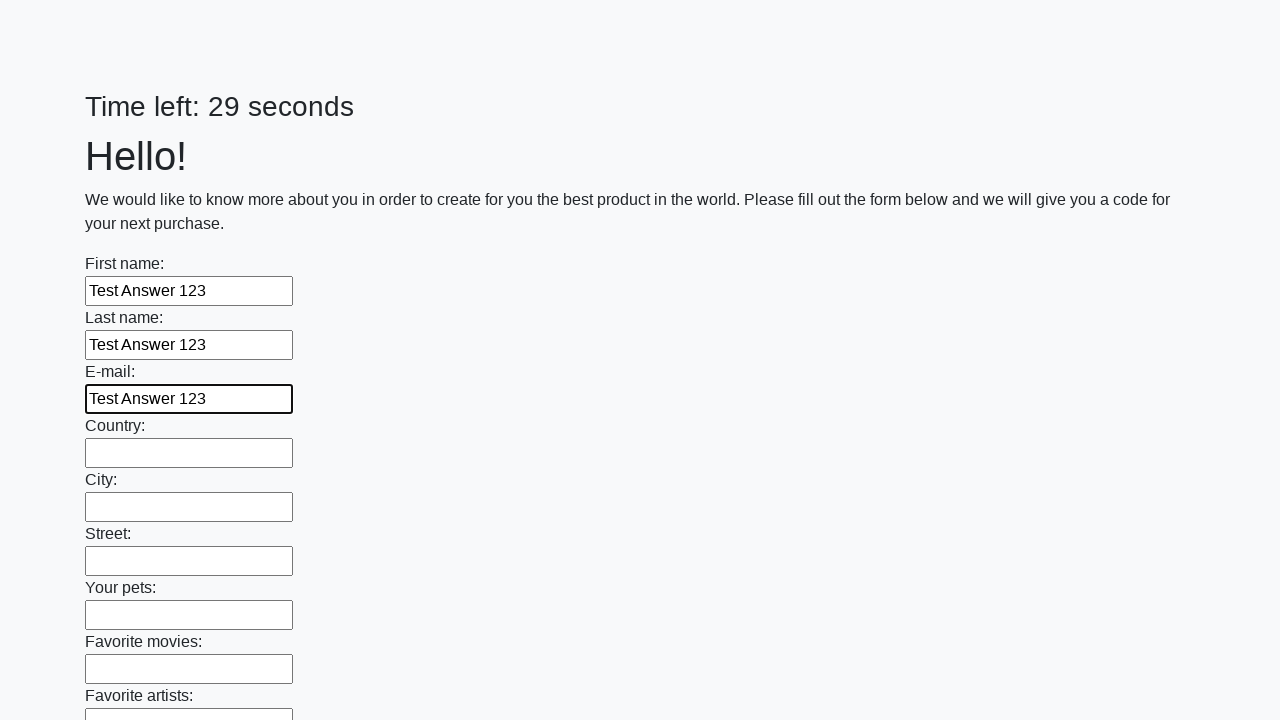

Filled input field with 'Test Answer 123' on input >> nth=3
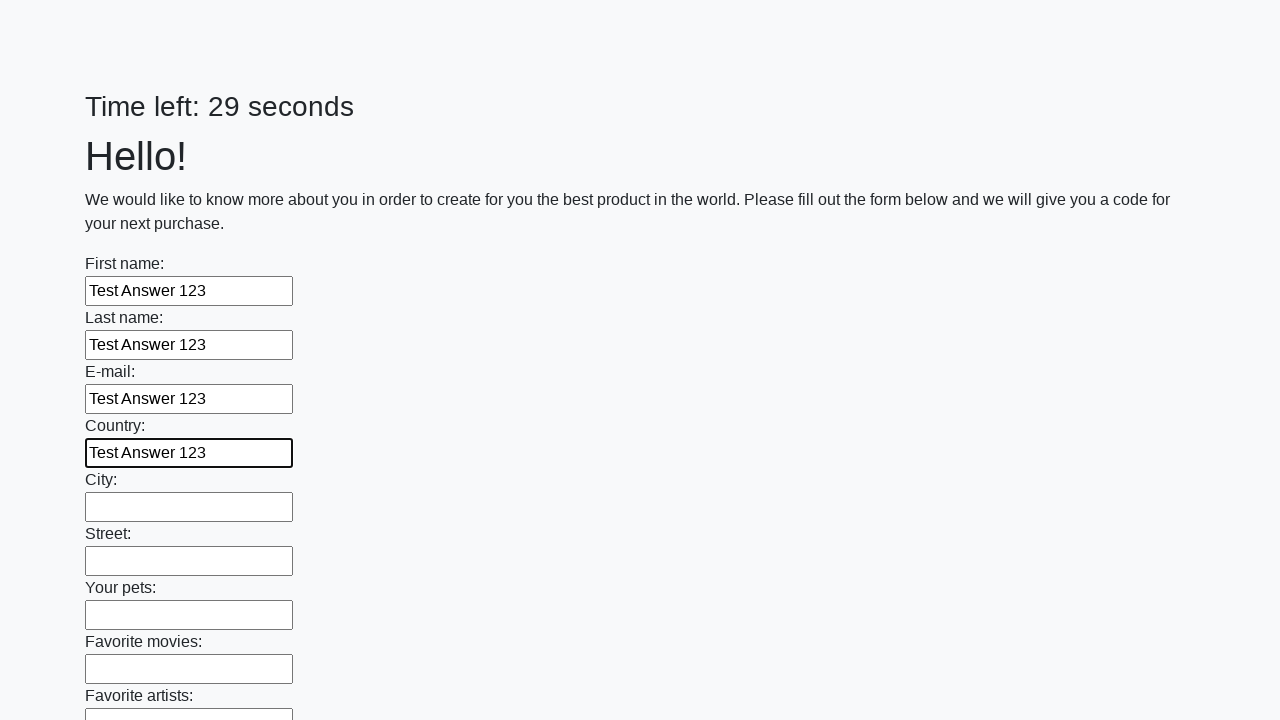

Filled input field with 'Test Answer 123' on input >> nth=4
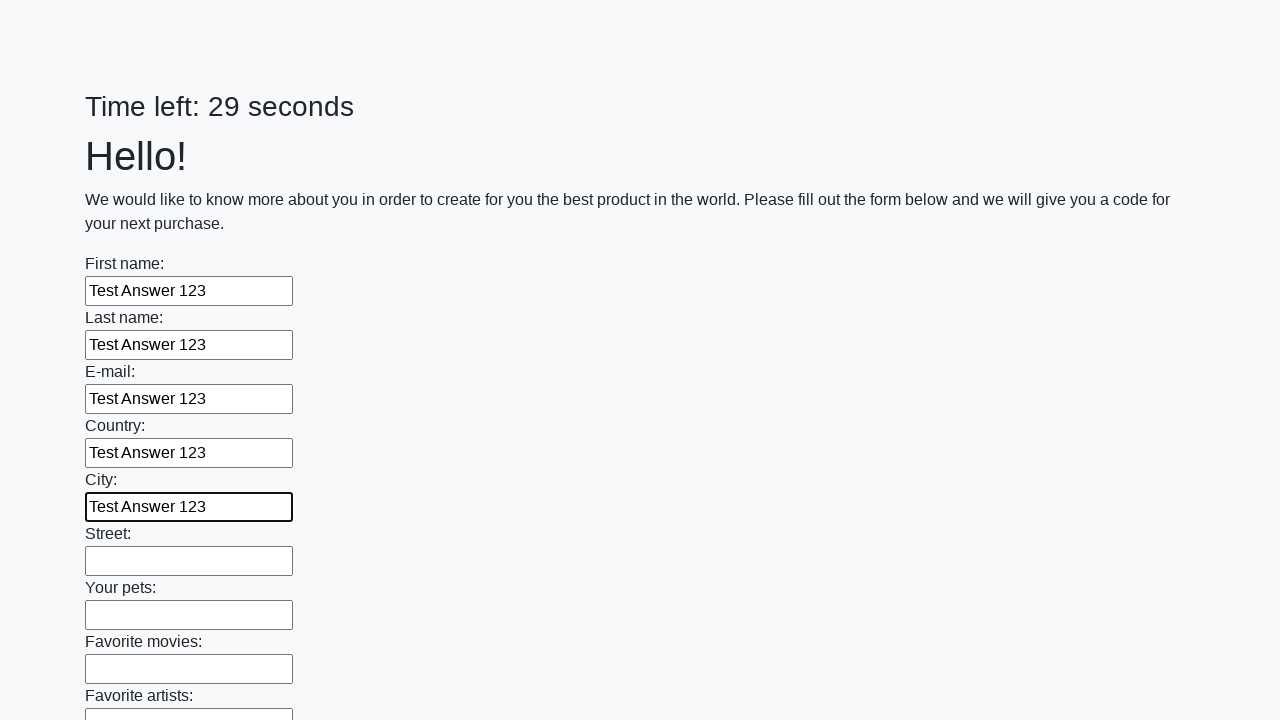

Filled input field with 'Test Answer 123' on input >> nth=5
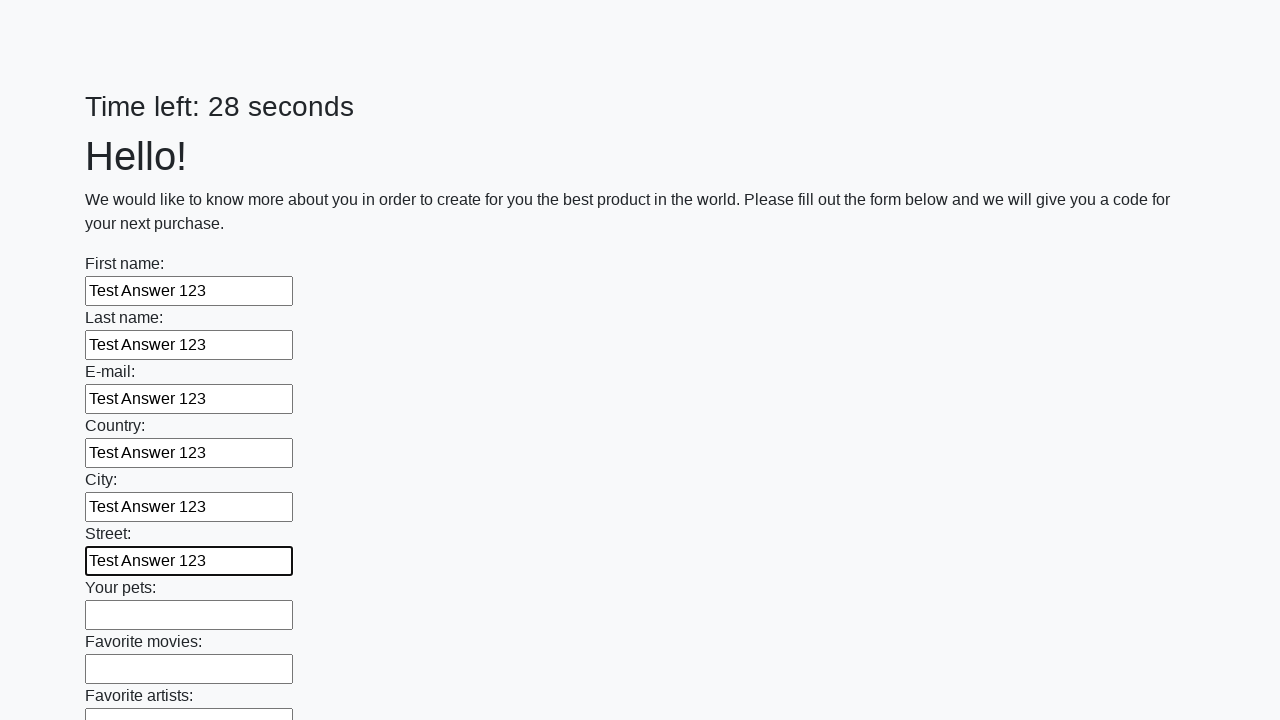

Filled input field with 'Test Answer 123' on input >> nth=6
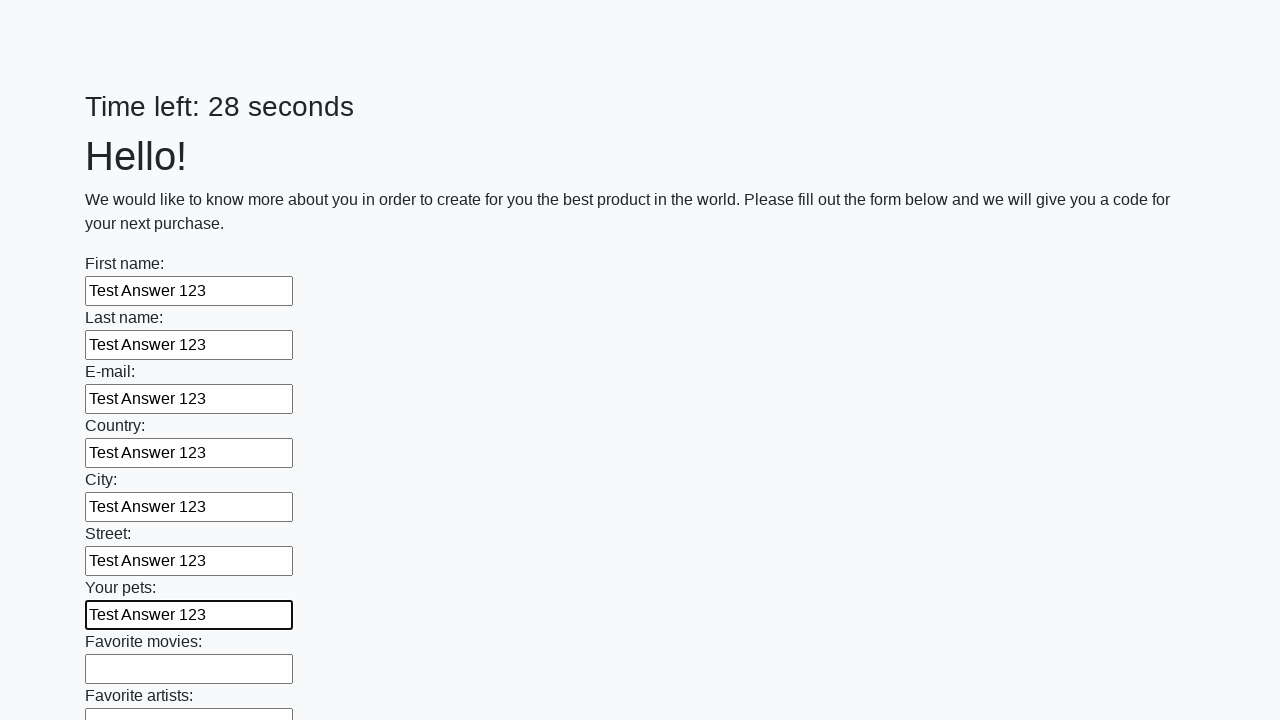

Filled input field with 'Test Answer 123' on input >> nth=7
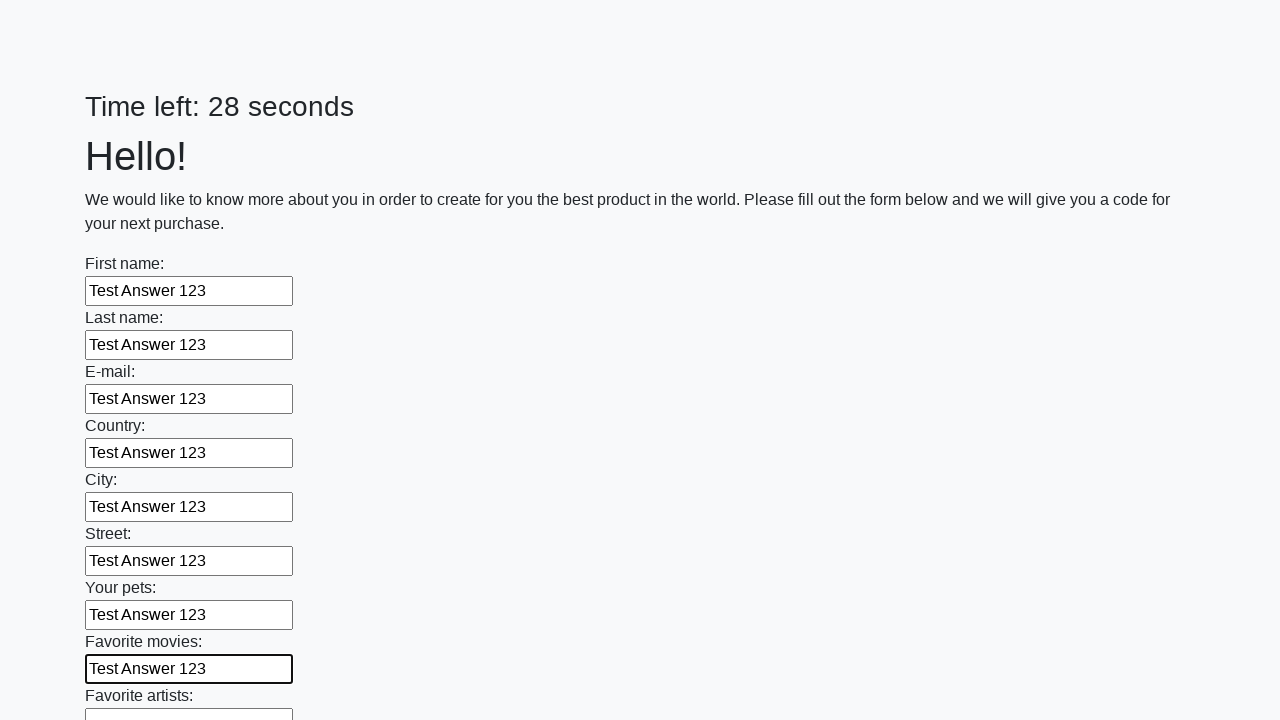

Filled input field with 'Test Answer 123' on input >> nth=8
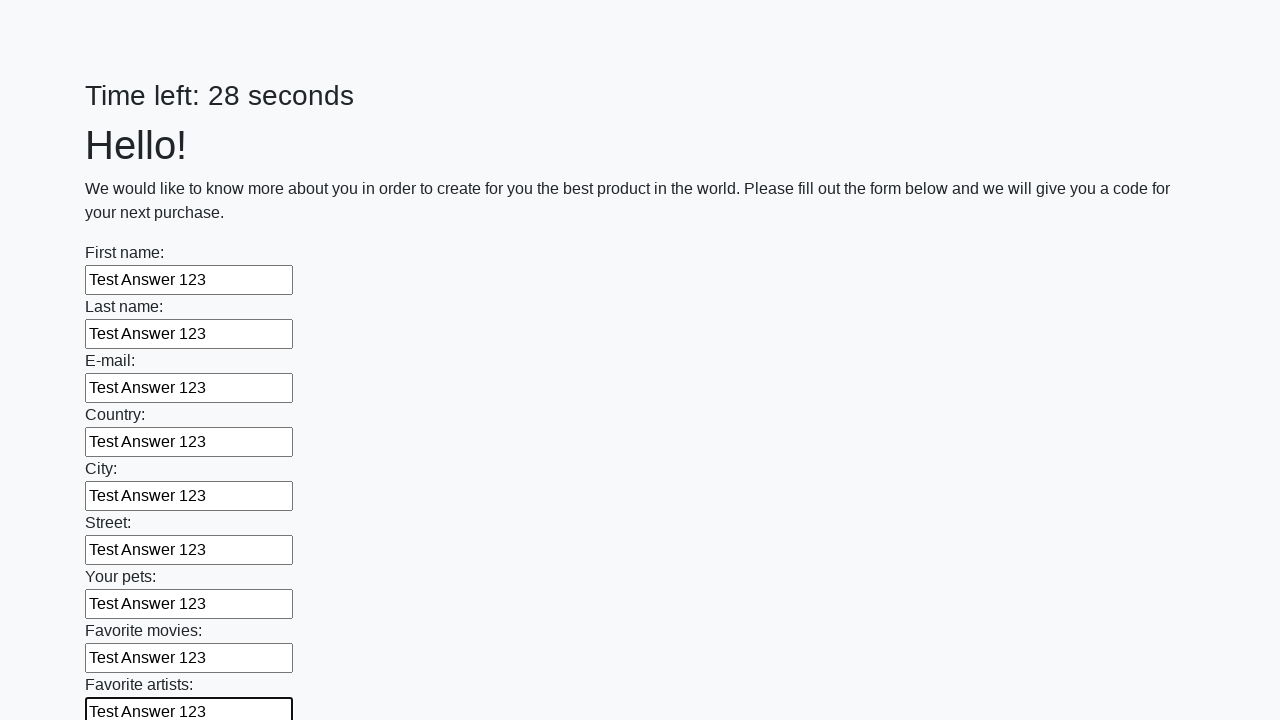

Filled input field with 'Test Answer 123' on input >> nth=9
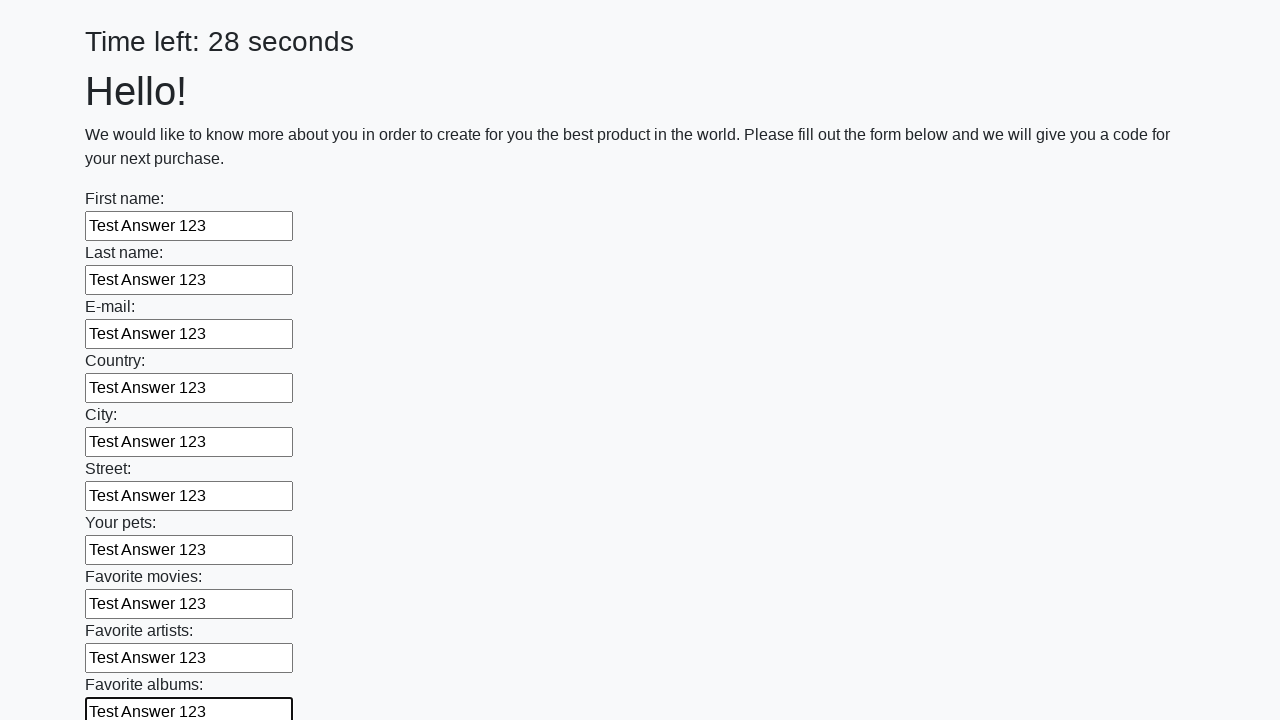

Filled input field with 'Test Answer 123' on input >> nth=10
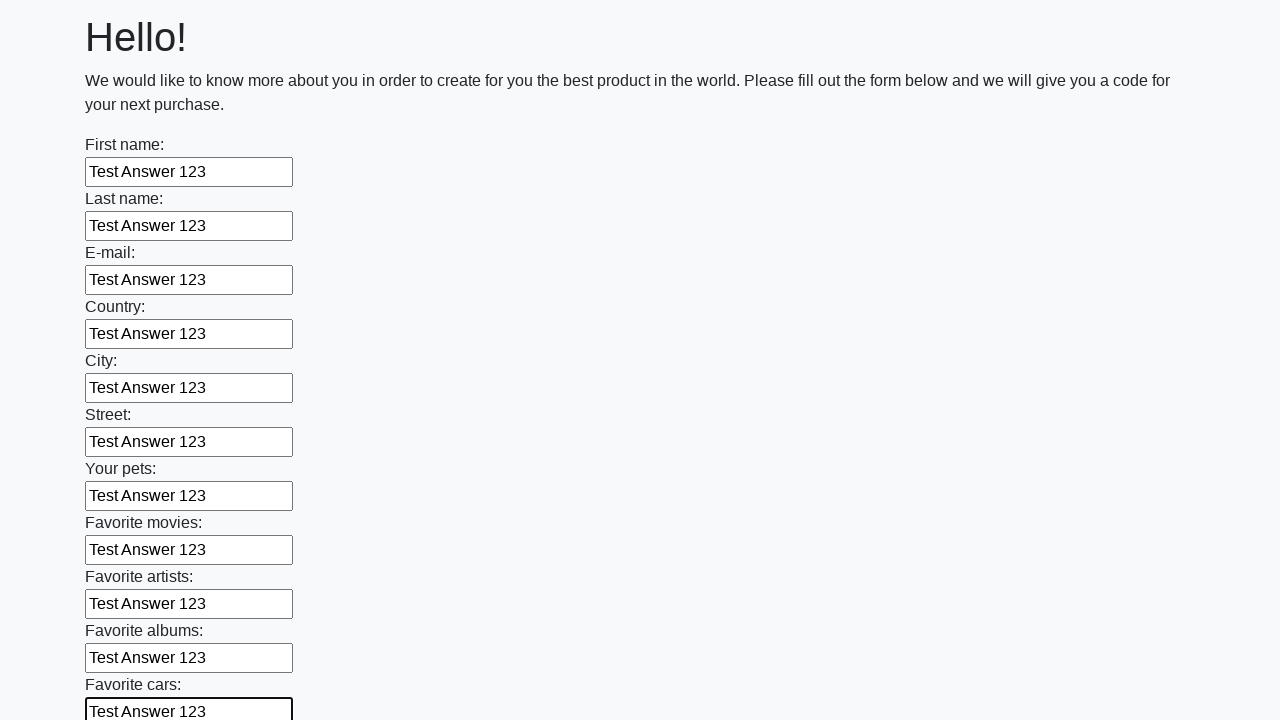

Filled input field with 'Test Answer 123' on input >> nth=11
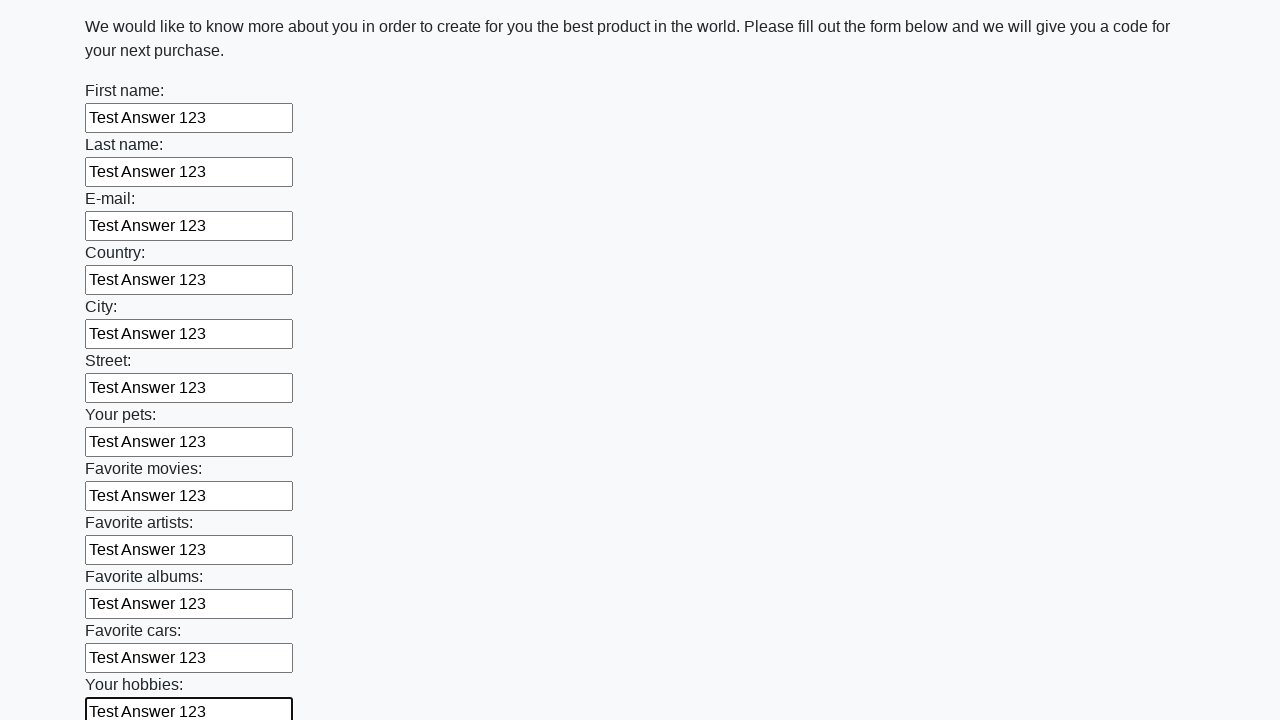

Filled input field with 'Test Answer 123' on input >> nth=12
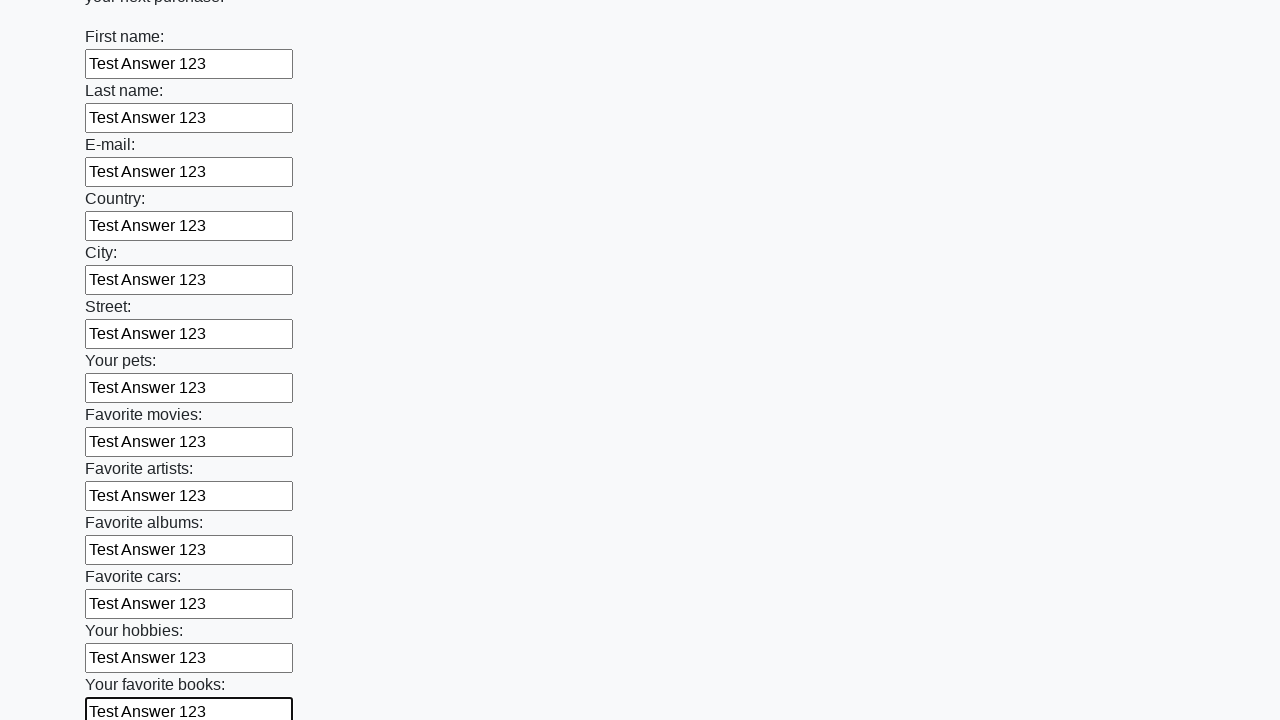

Filled input field with 'Test Answer 123' on input >> nth=13
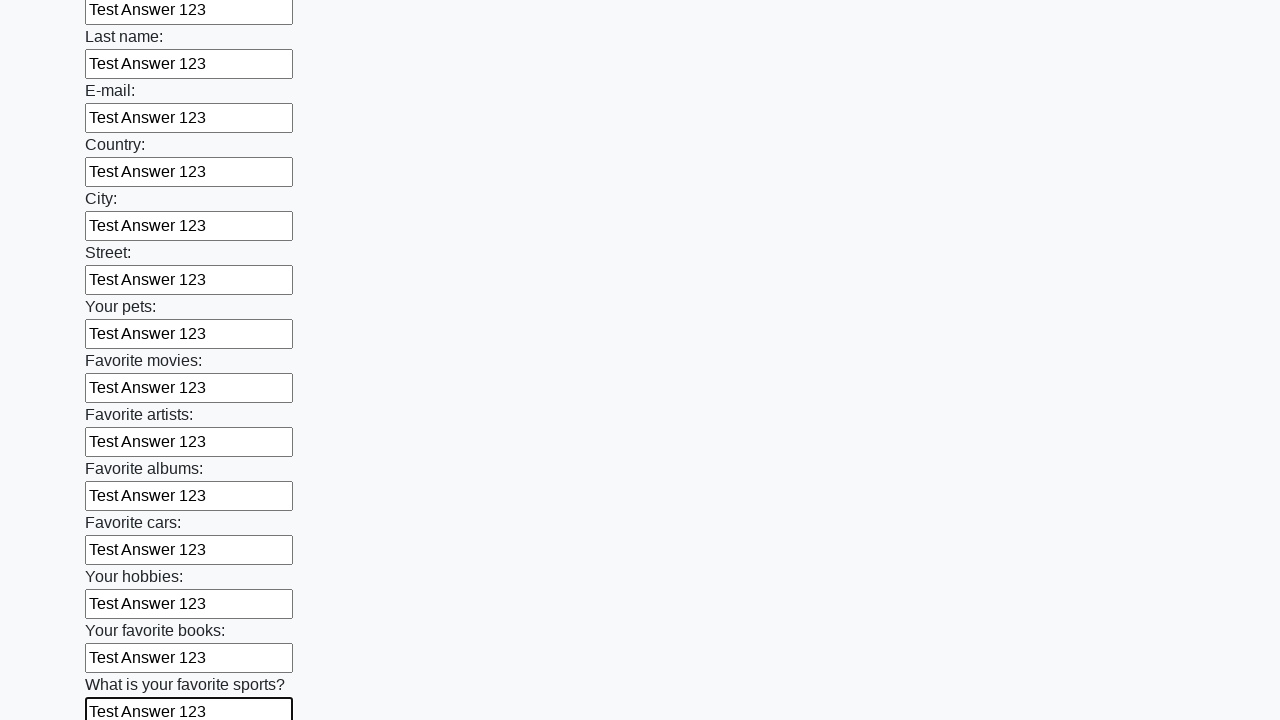

Filled input field with 'Test Answer 123' on input >> nth=14
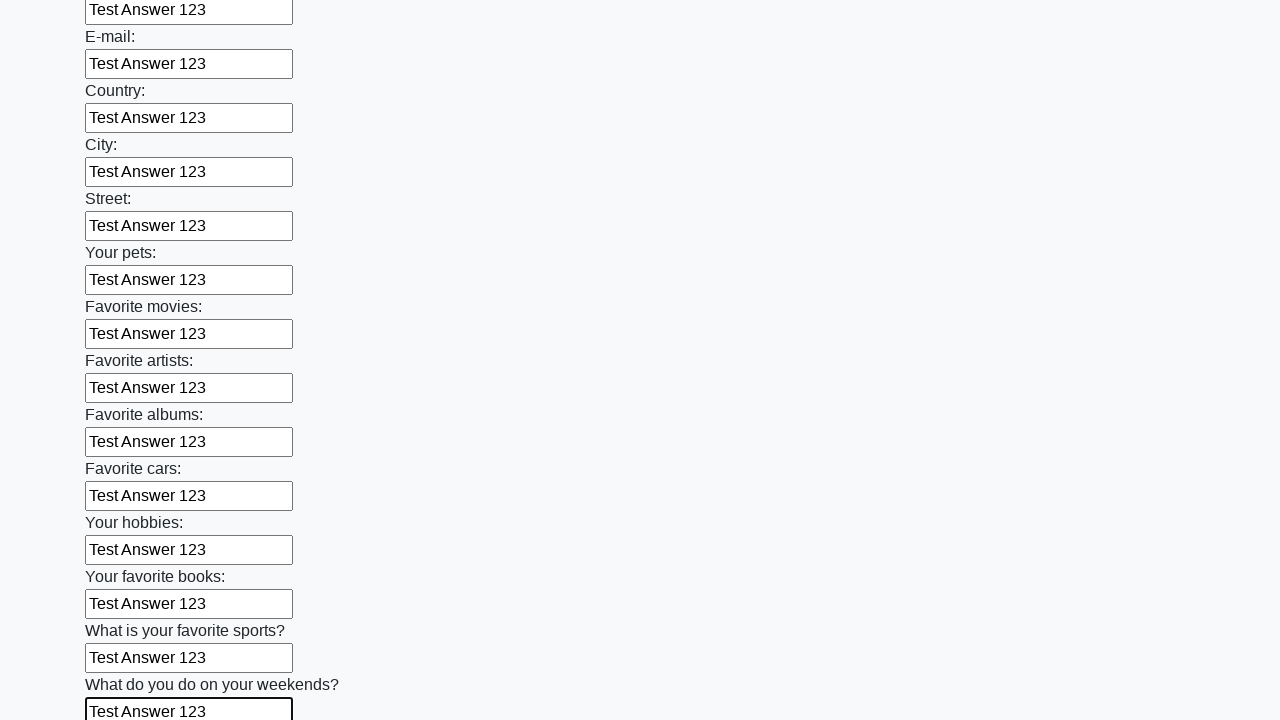

Filled input field with 'Test Answer 123' on input >> nth=15
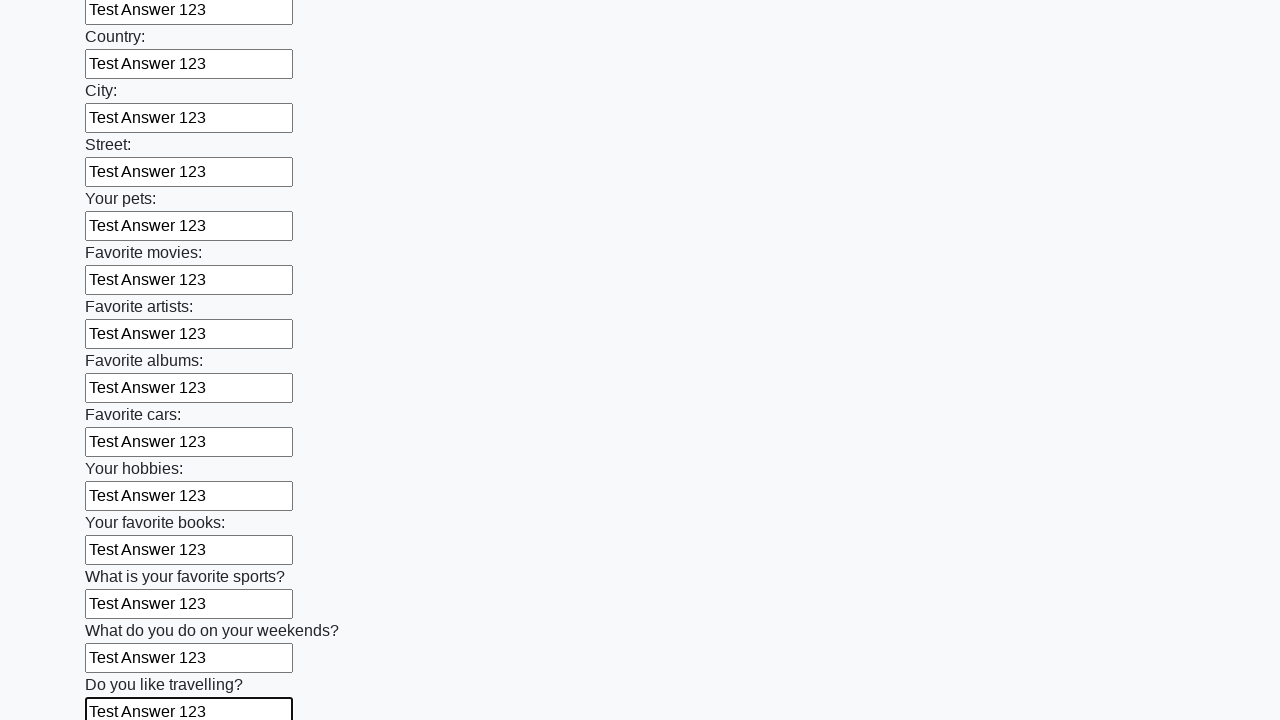

Filled input field with 'Test Answer 123' on input >> nth=16
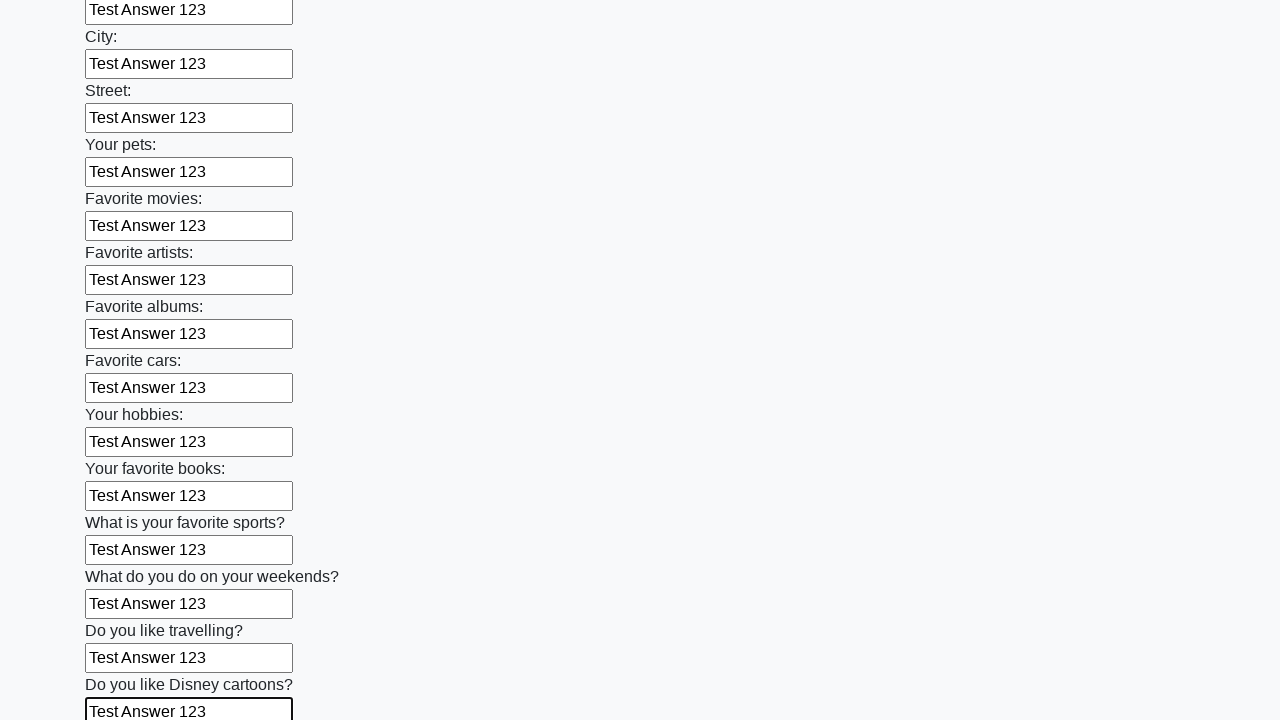

Filled input field with 'Test Answer 123' on input >> nth=17
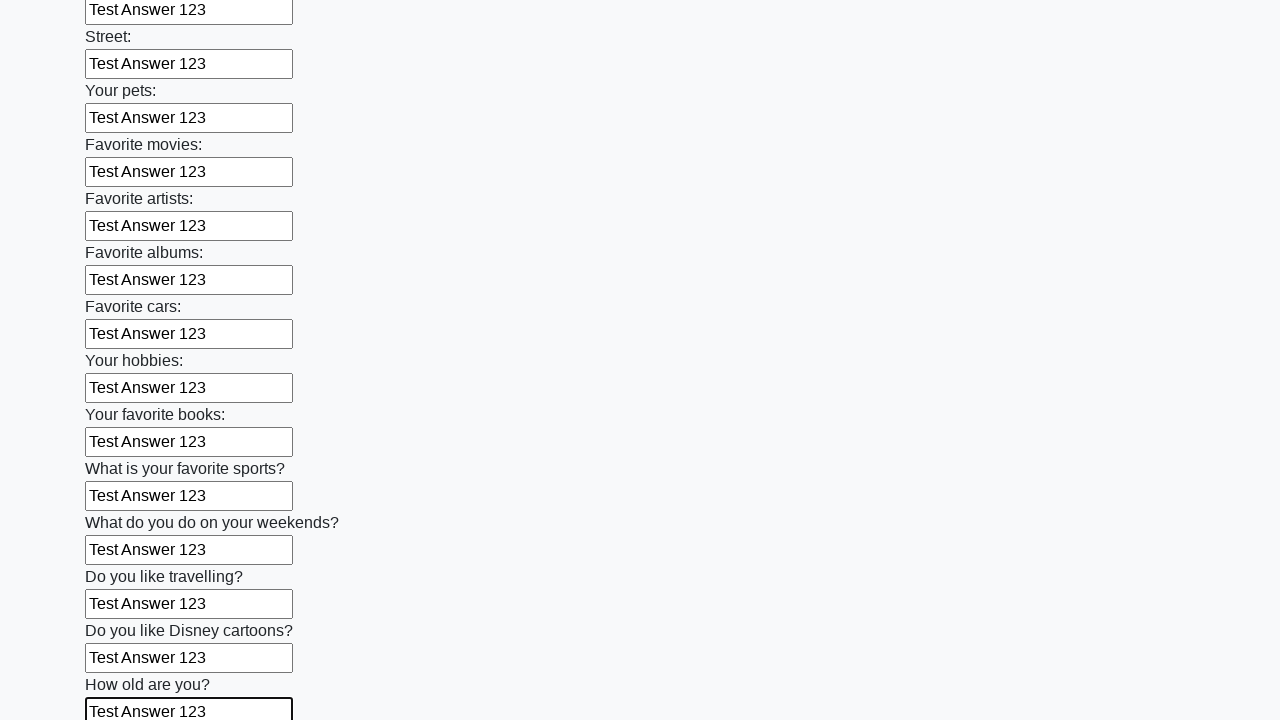

Filled input field with 'Test Answer 123' on input >> nth=18
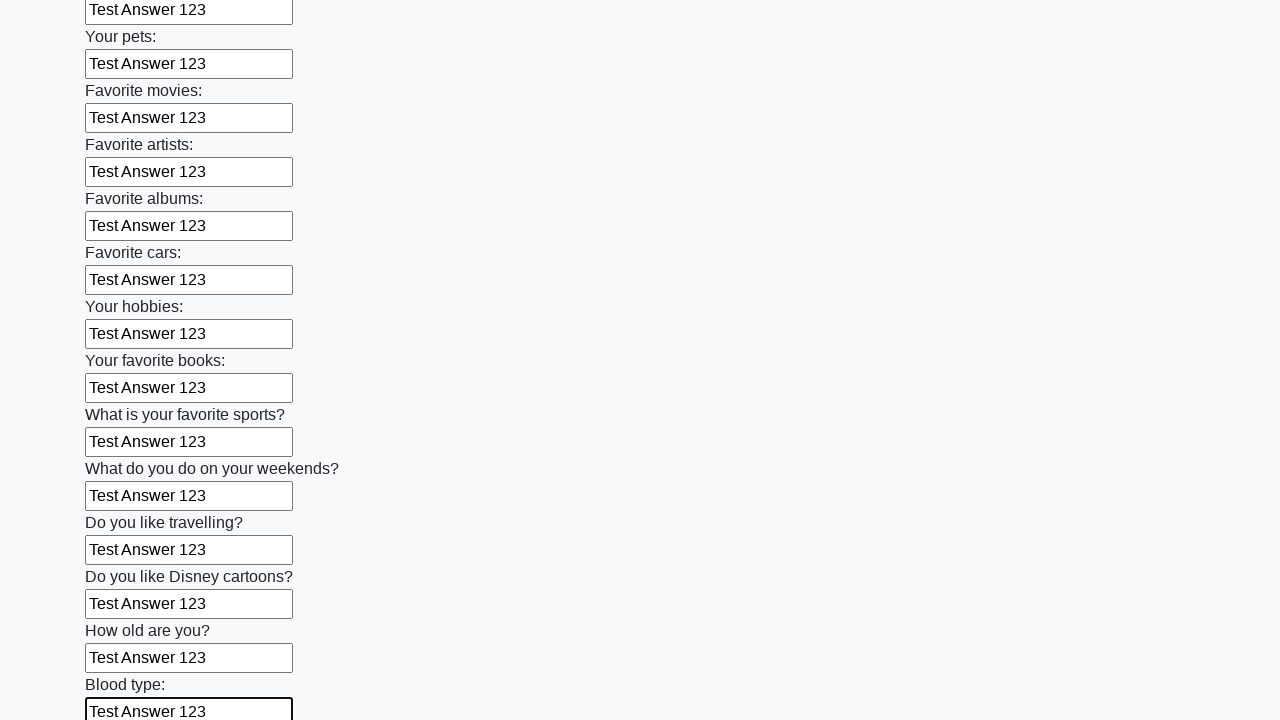

Filled input field with 'Test Answer 123' on input >> nth=19
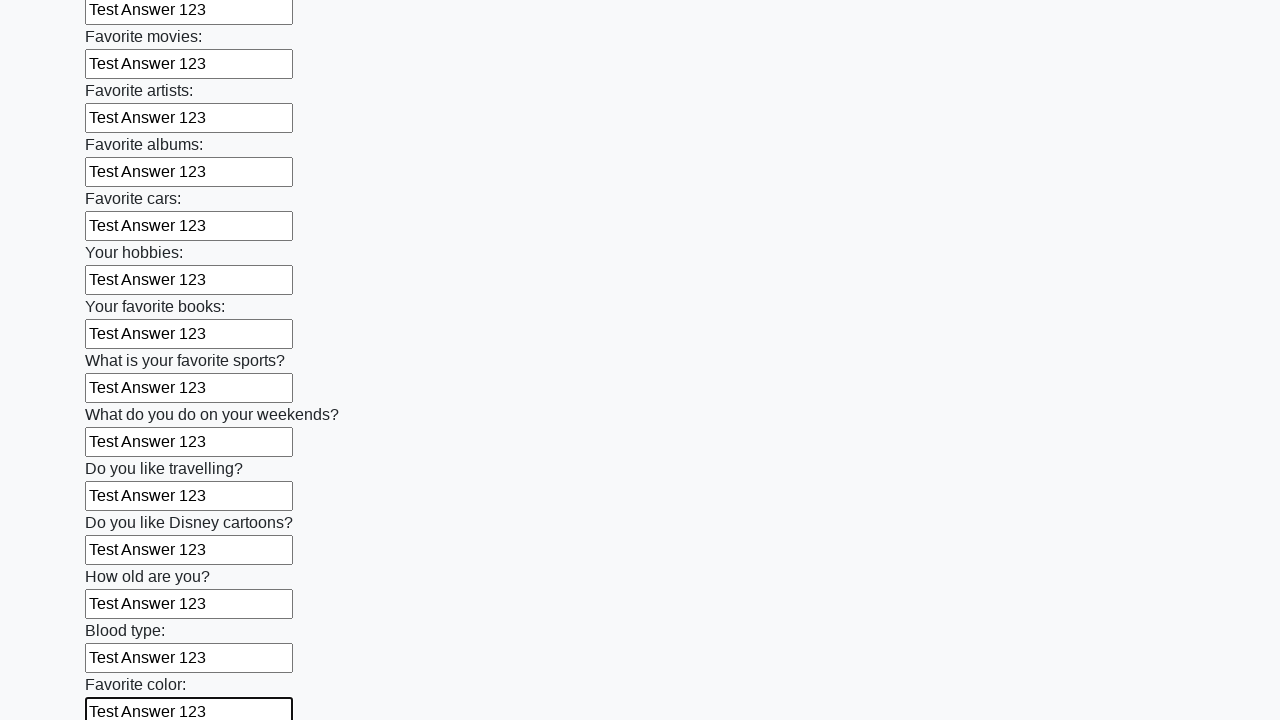

Filled input field with 'Test Answer 123' on input >> nth=20
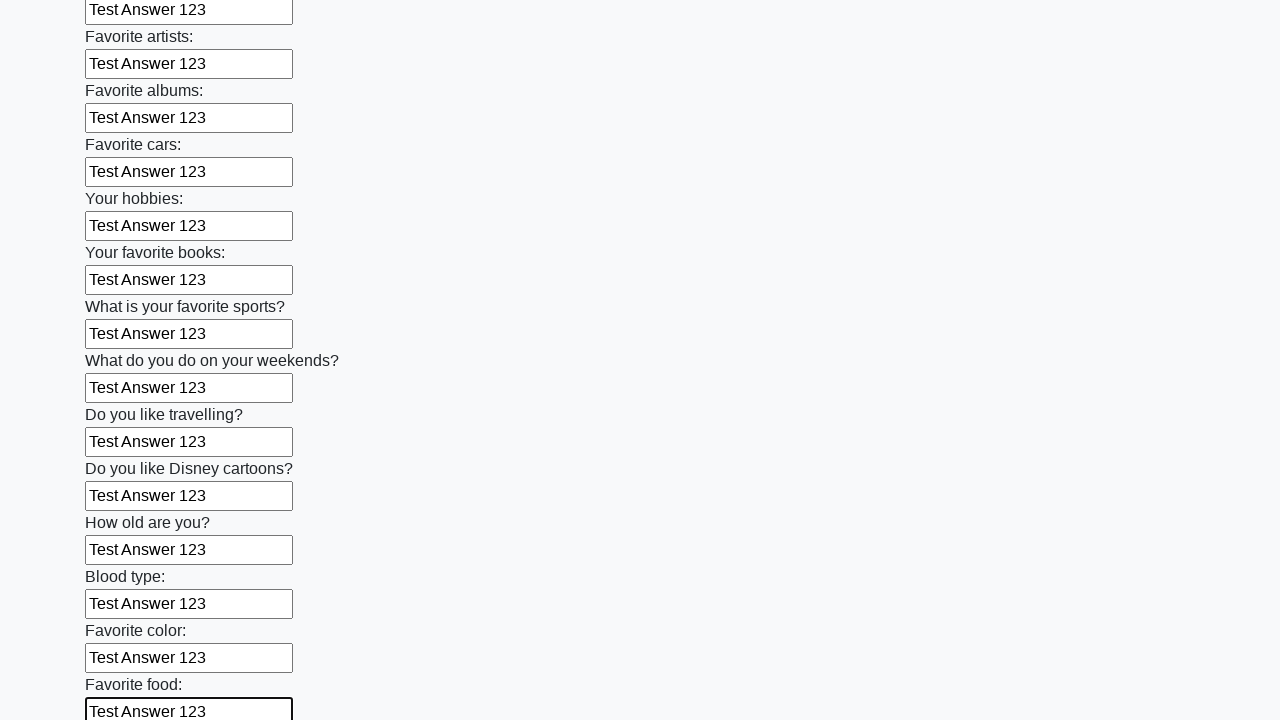

Filled input field with 'Test Answer 123' on input >> nth=21
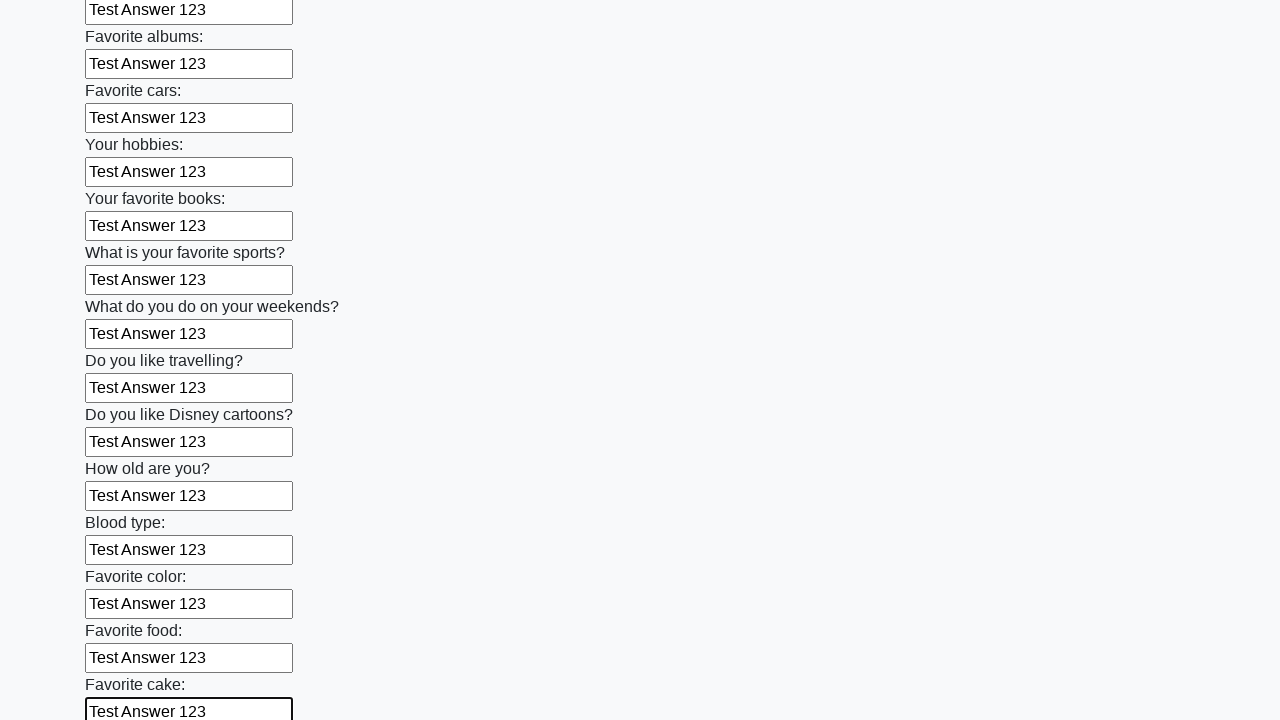

Filled input field with 'Test Answer 123' on input >> nth=22
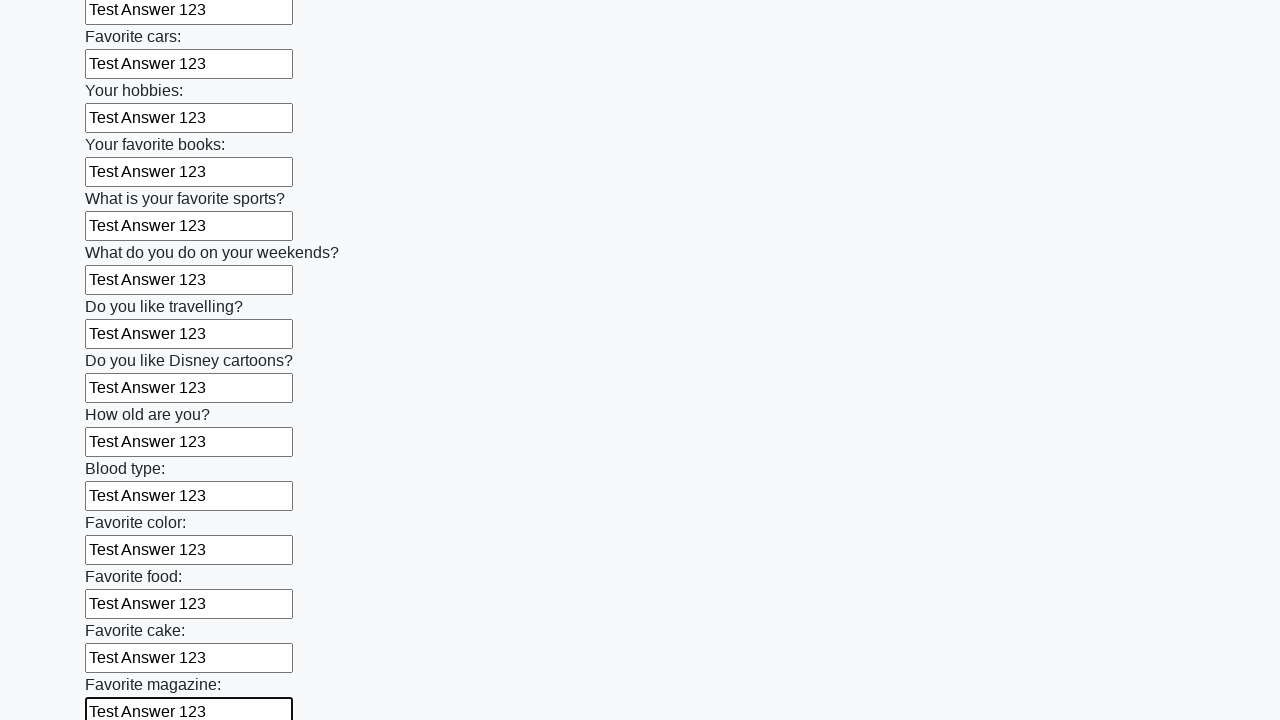

Filled input field with 'Test Answer 123' on input >> nth=23
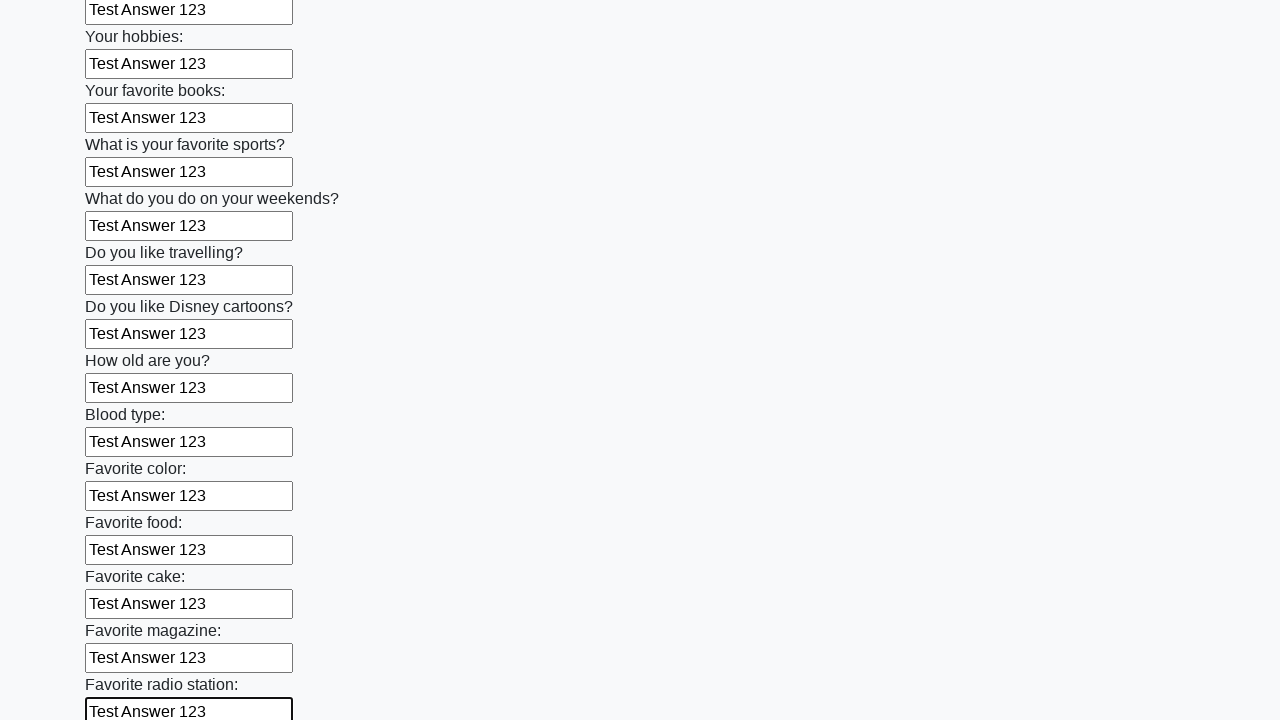

Filled input field with 'Test Answer 123' on input >> nth=24
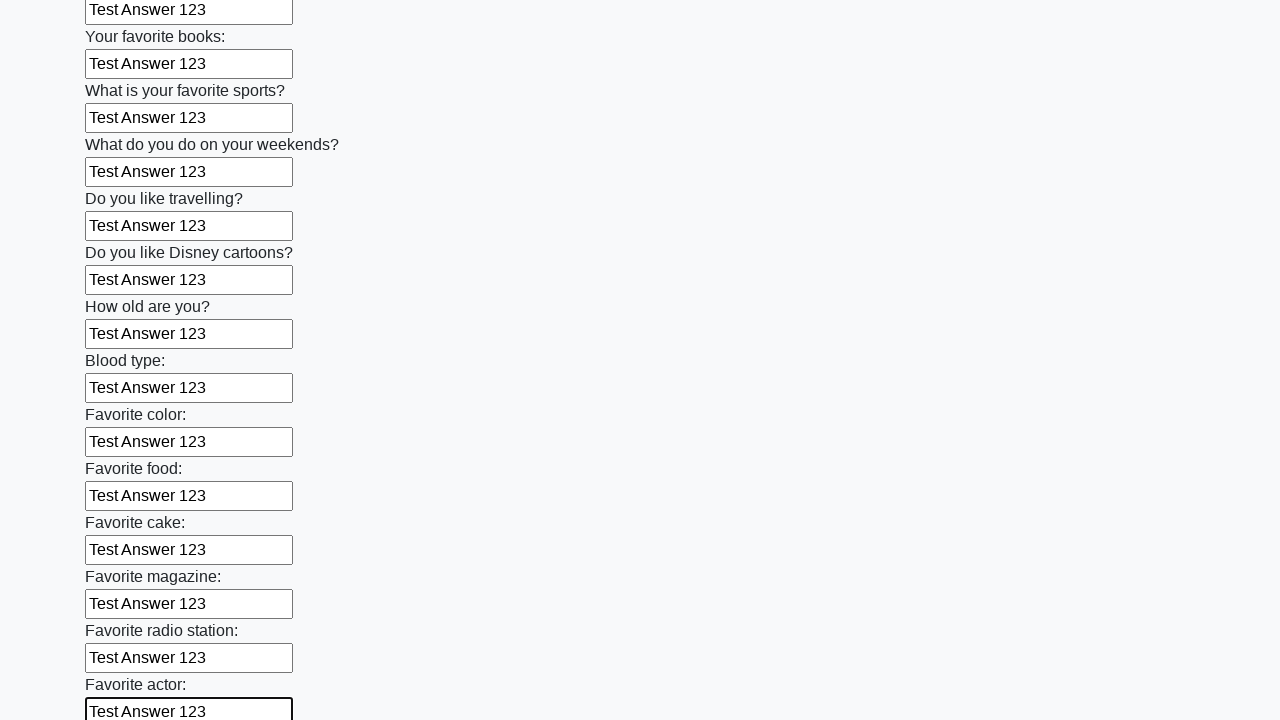

Filled input field with 'Test Answer 123' on input >> nth=25
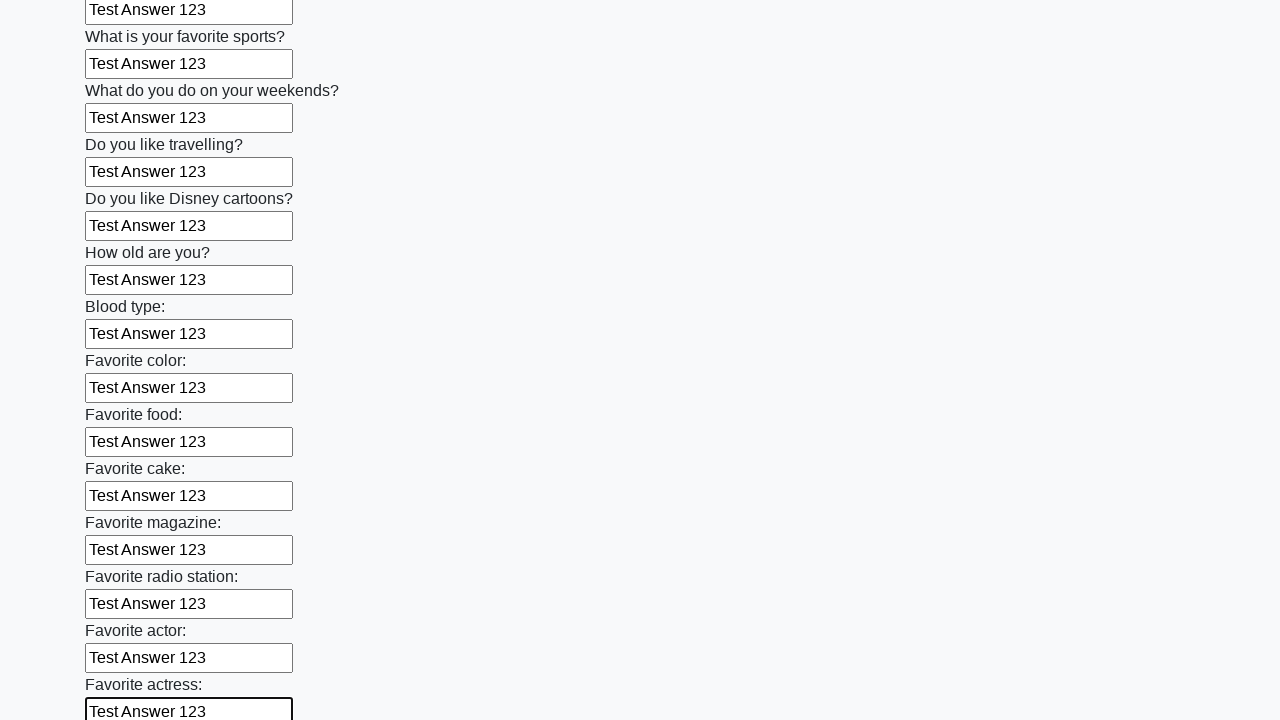

Filled input field with 'Test Answer 123' on input >> nth=26
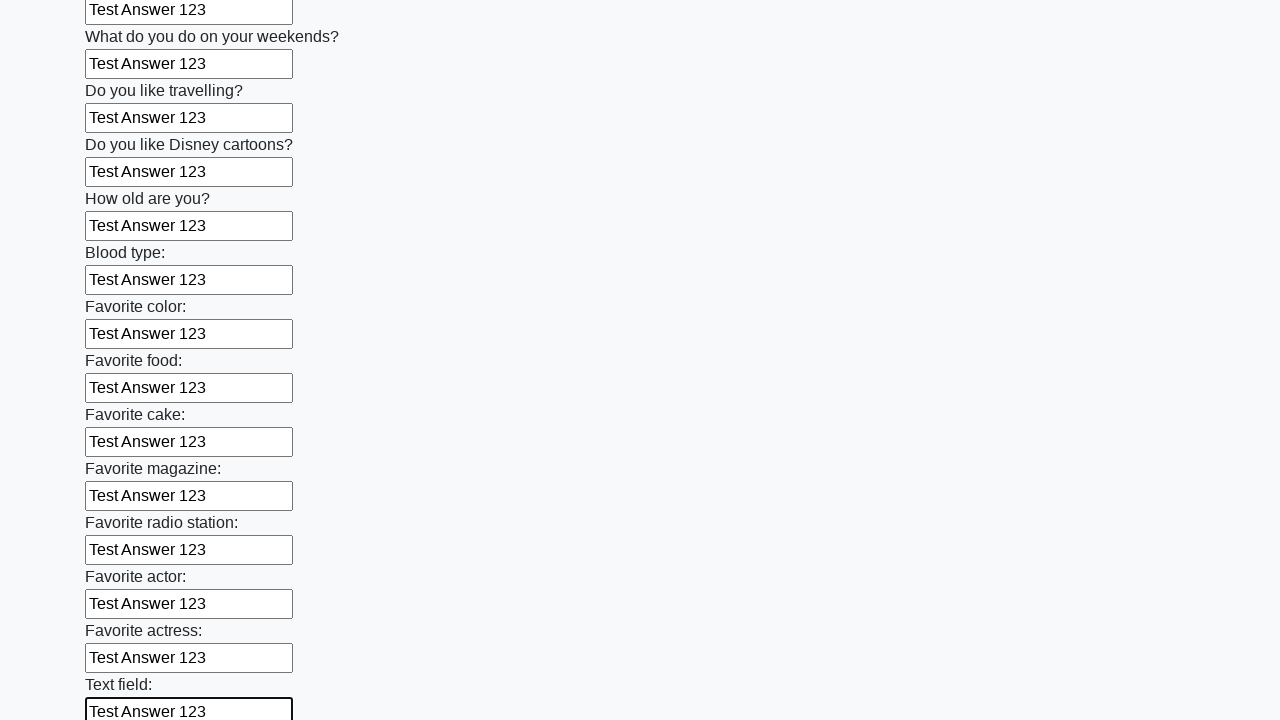

Filled input field with 'Test Answer 123' on input >> nth=27
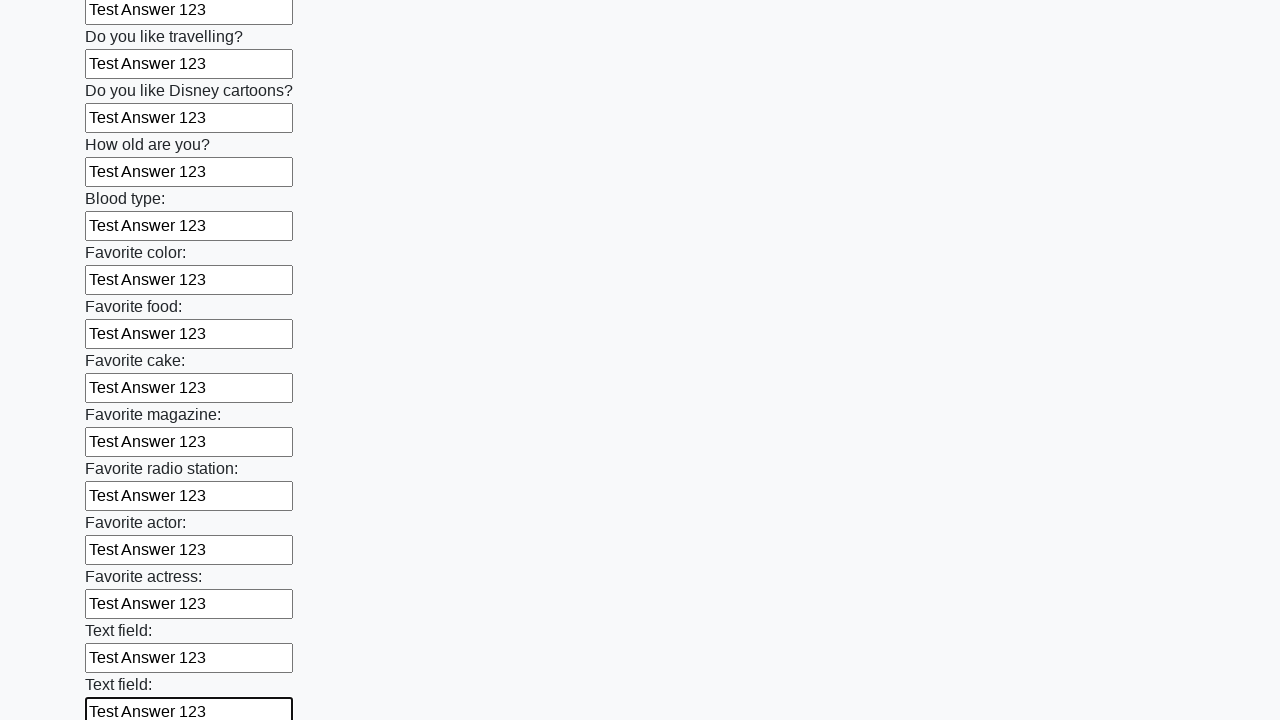

Filled input field with 'Test Answer 123' on input >> nth=28
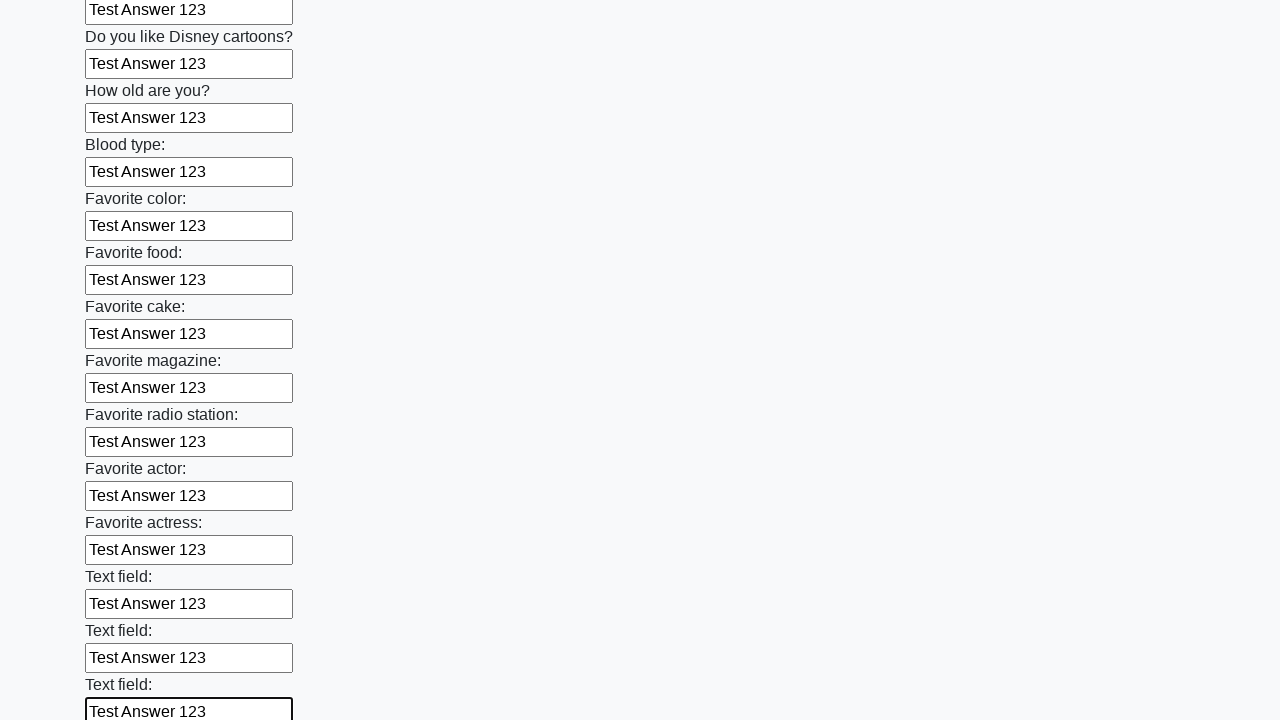

Filled input field with 'Test Answer 123' on input >> nth=29
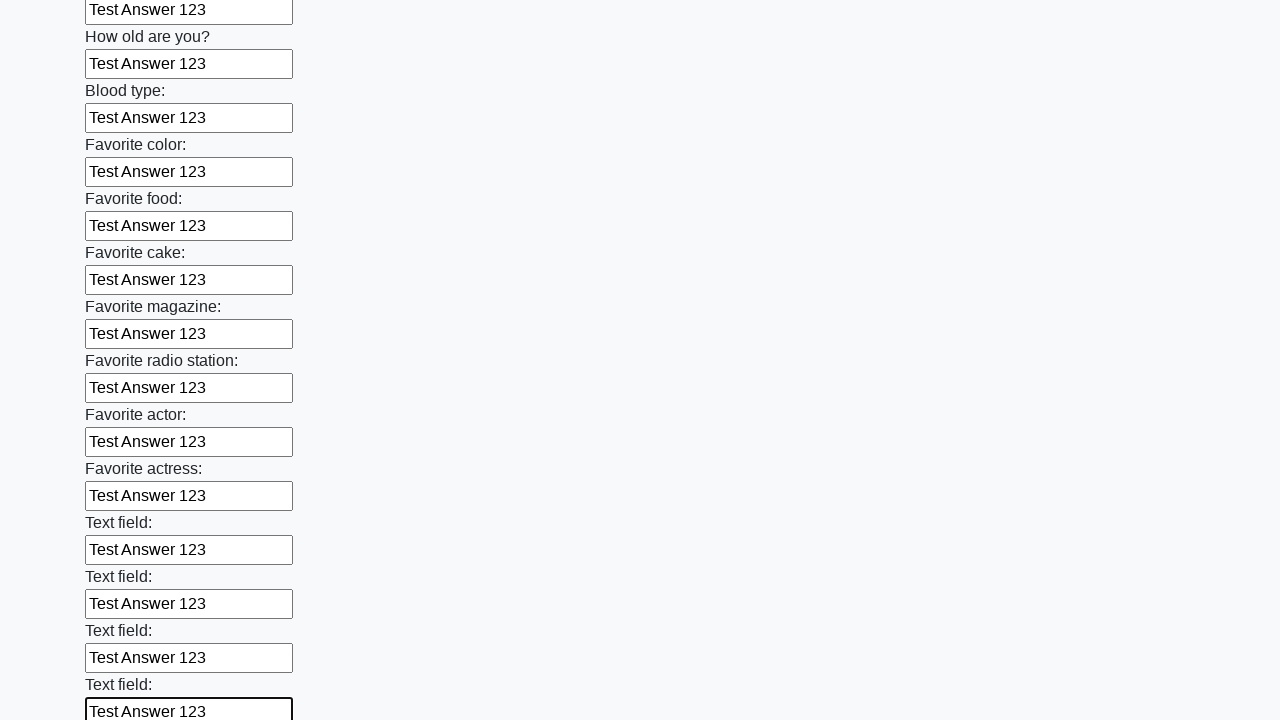

Filled input field with 'Test Answer 123' on input >> nth=30
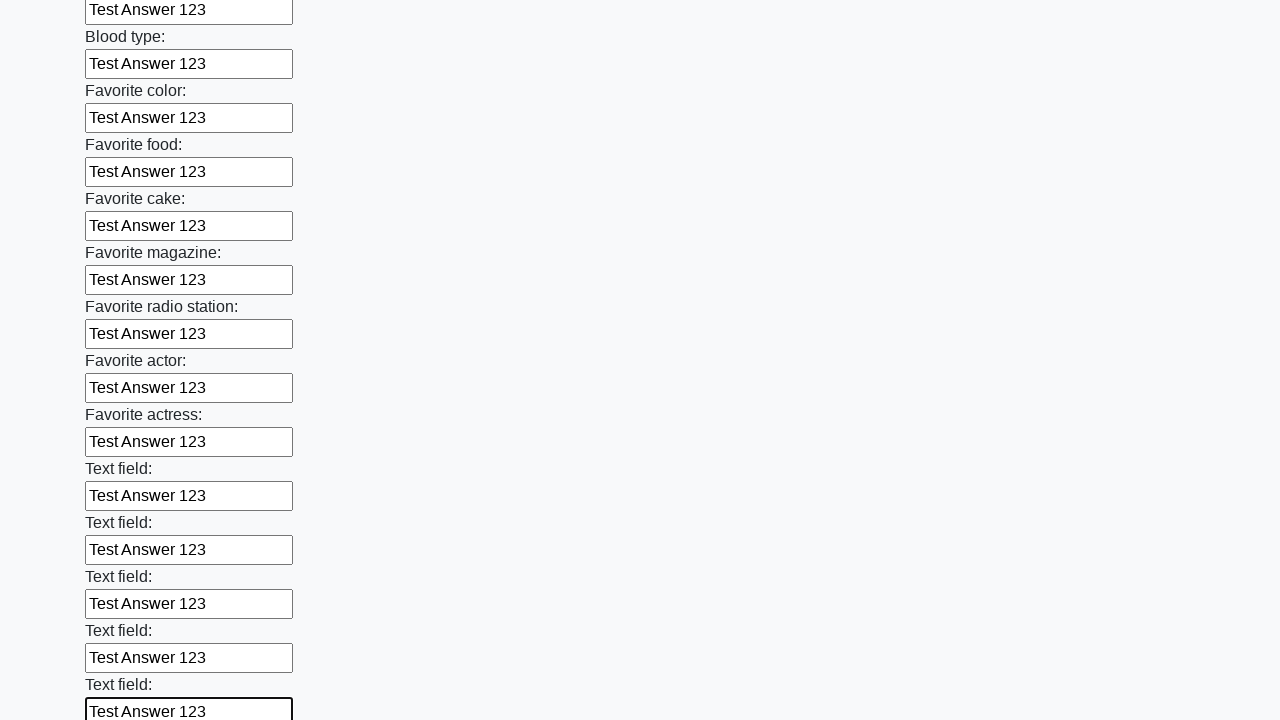

Filled input field with 'Test Answer 123' on input >> nth=31
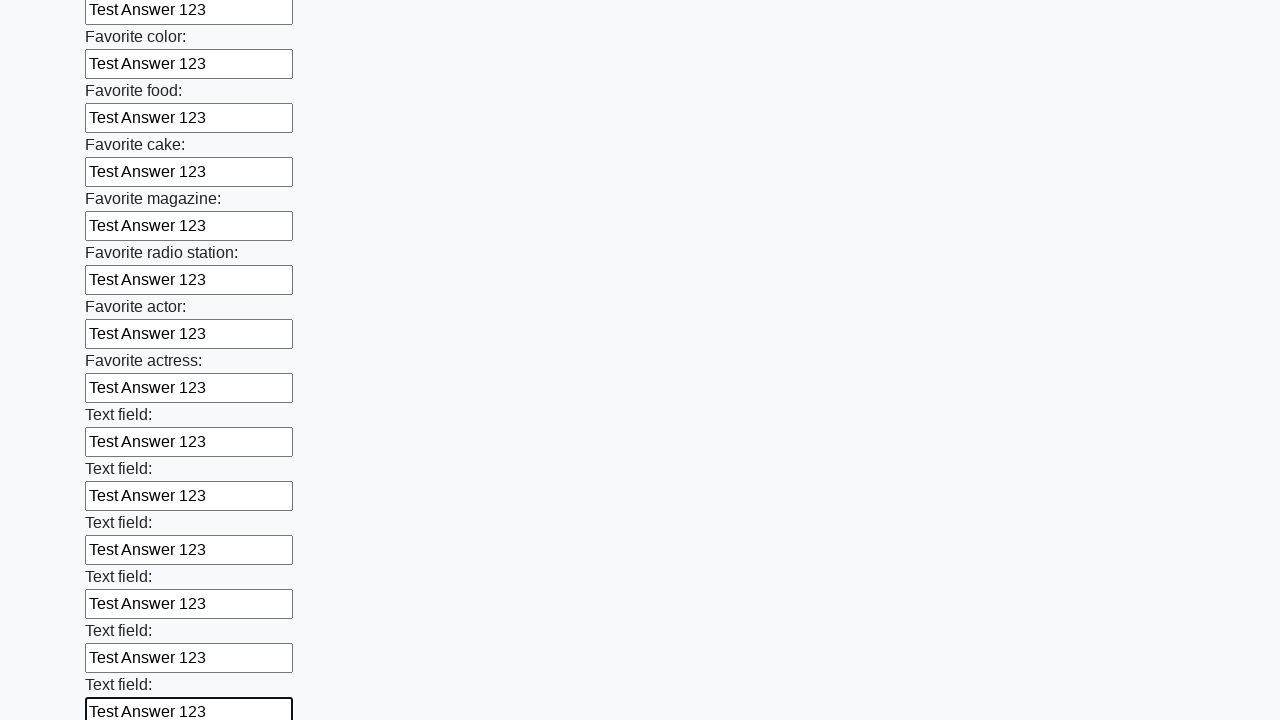

Filled input field with 'Test Answer 123' on input >> nth=32
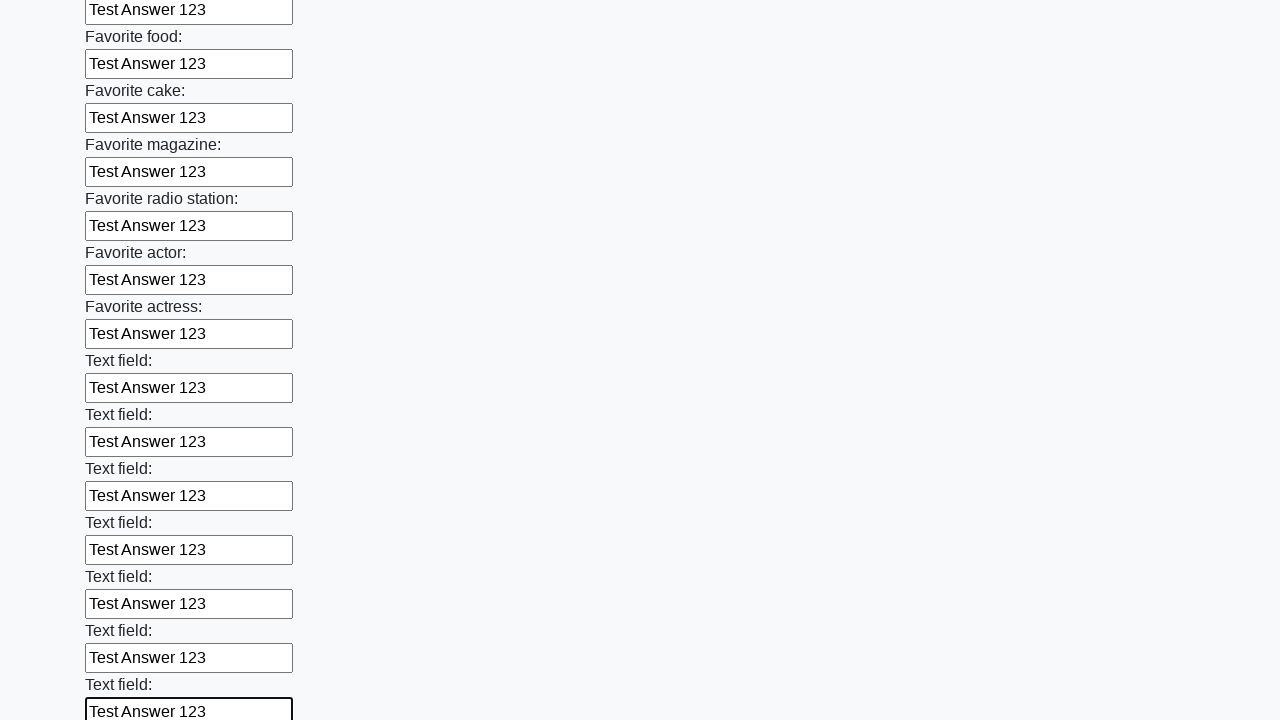

Filled input field with 'Test Answer 123' on input >> nth=33
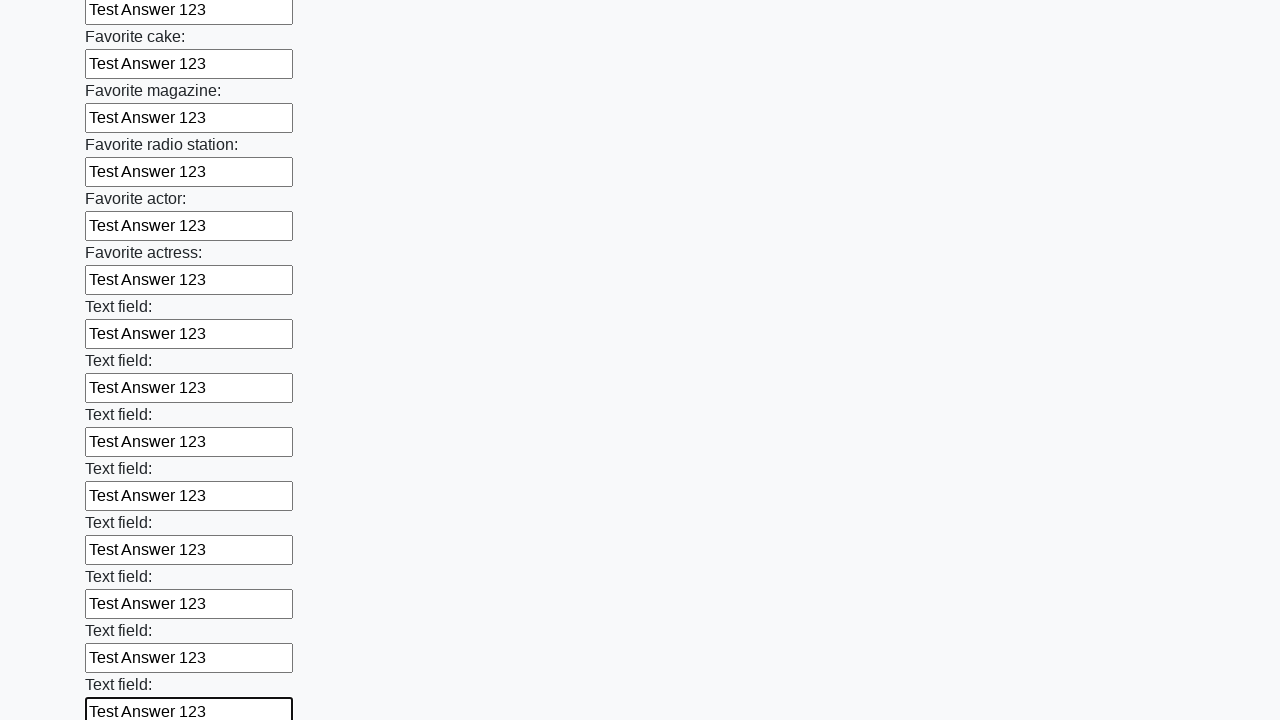

Filled input field with 'Test Answer 123' on input >> nth=34
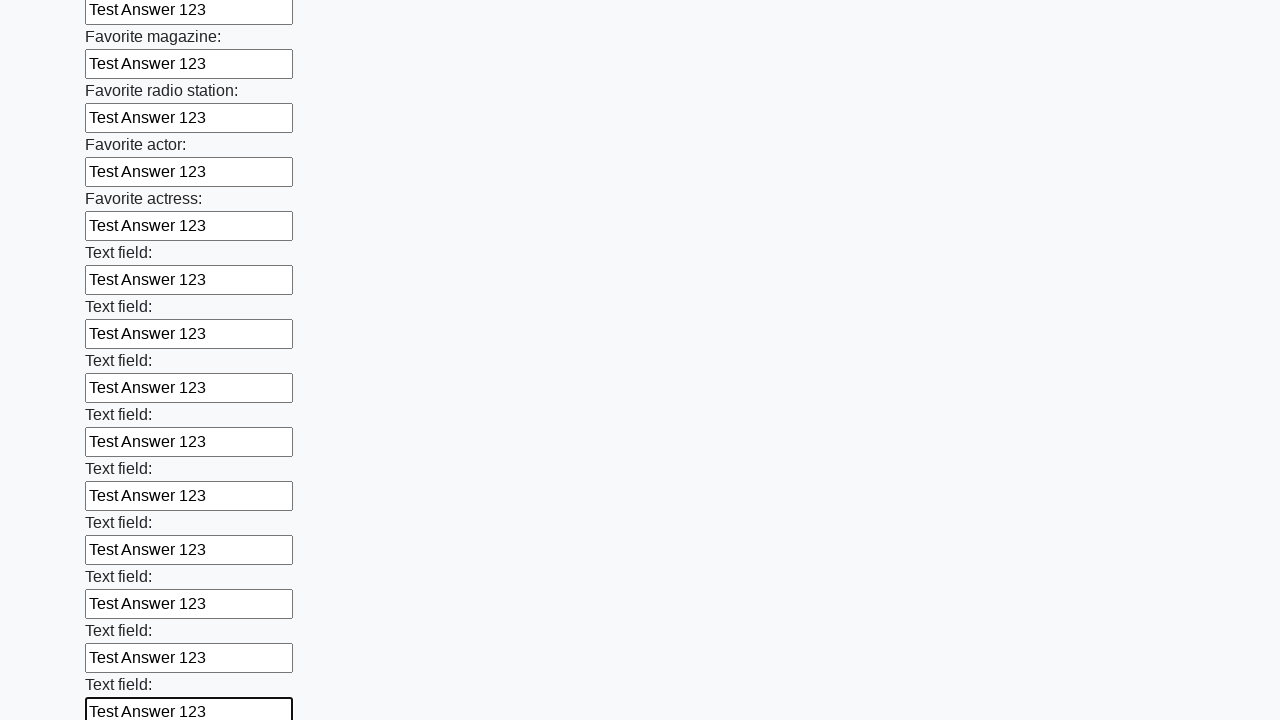

Filled input field with 'Test Answer 123' on input >> nth=35
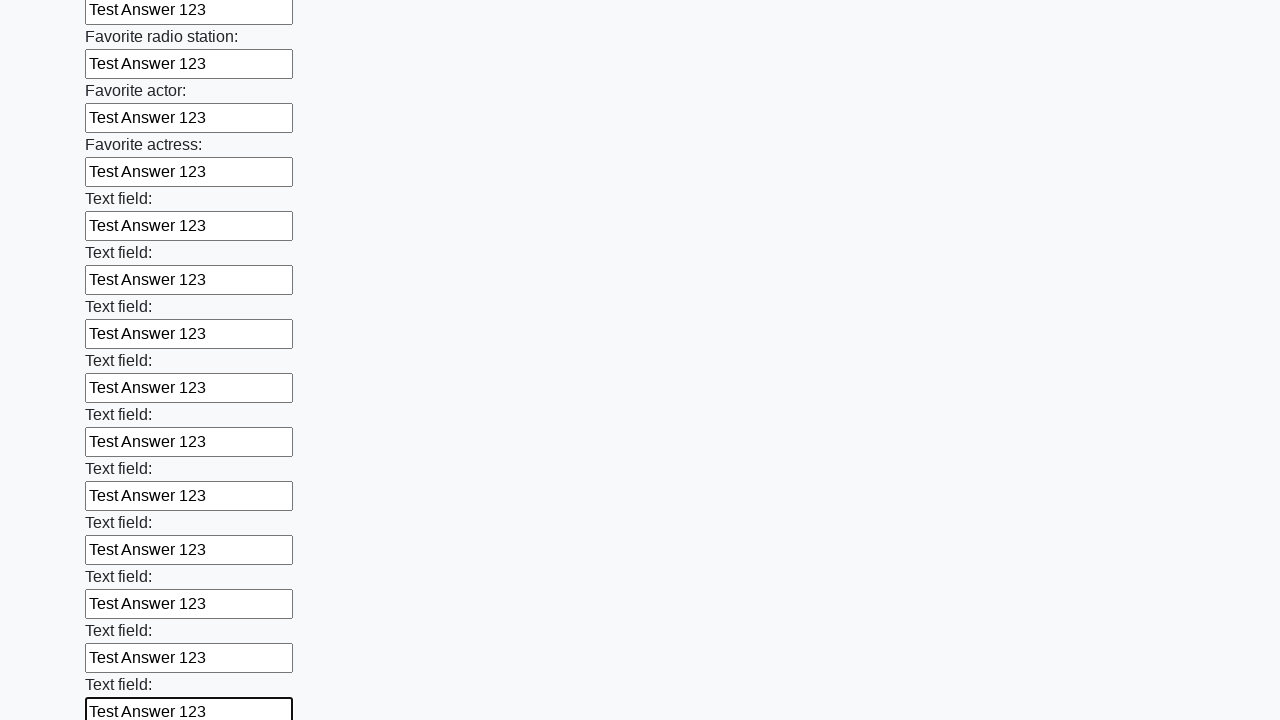

Filled input field with 'Test Answer 123' on input >> nth=36
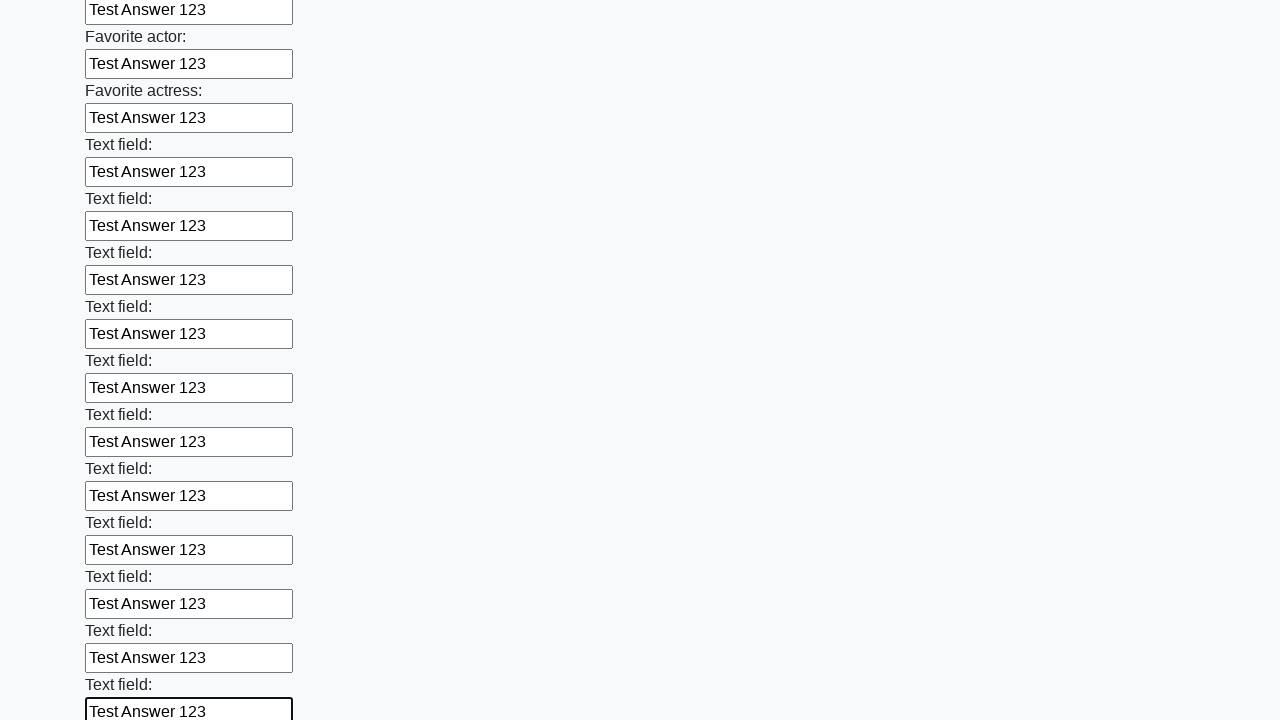

Filled input field with 'Test Answer 123' on input >> nth=37
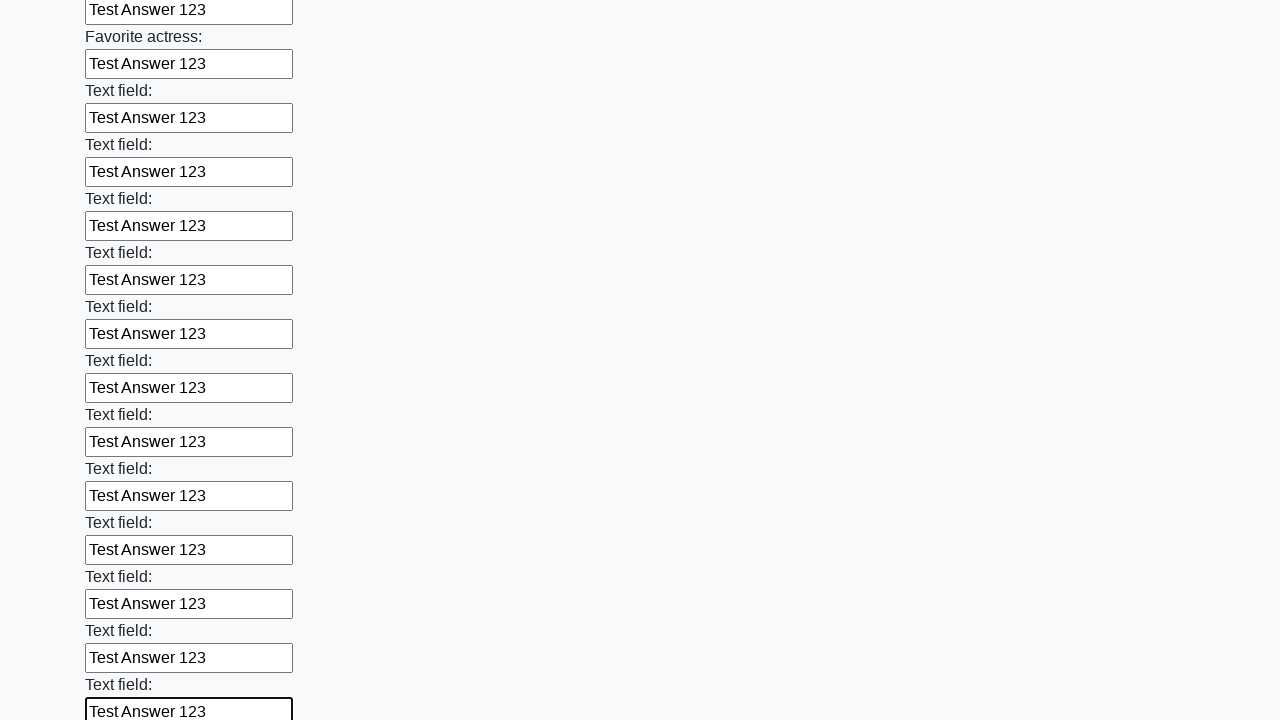

Filled input field with 'Test Answer 123' on input >> nth=38
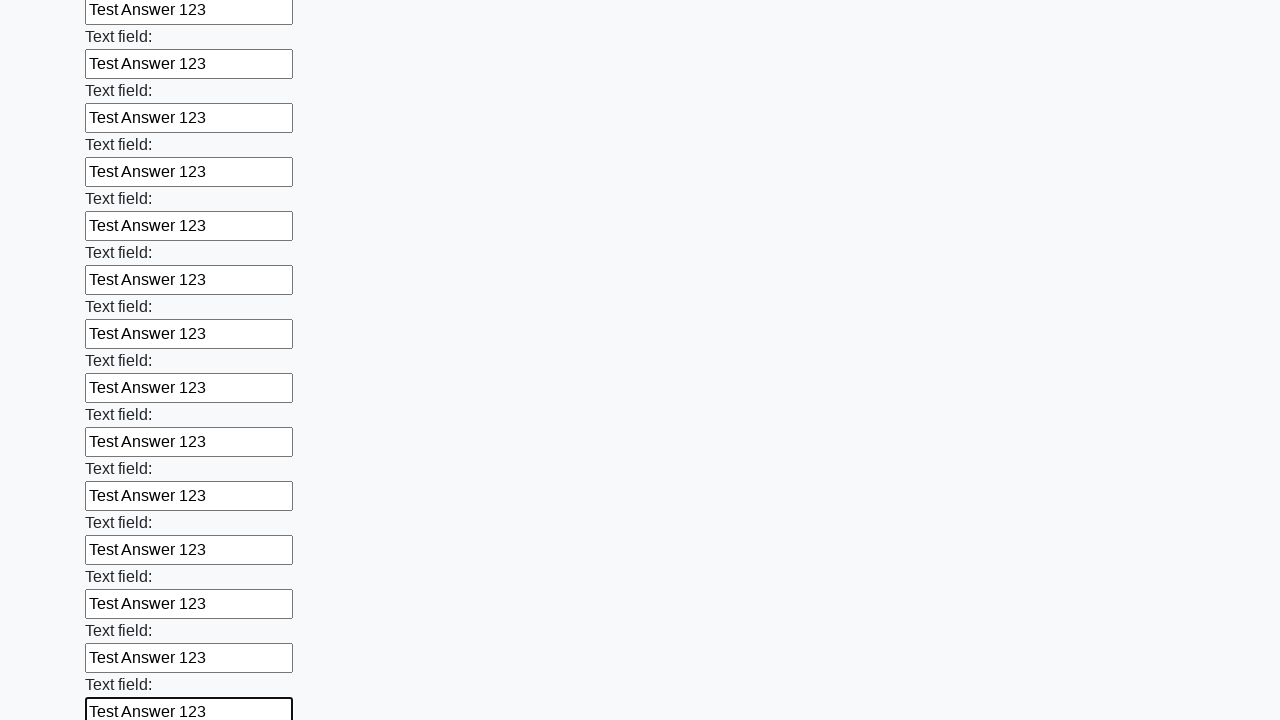

Filled input field with 'Test Answer 123' on input >> nth=39
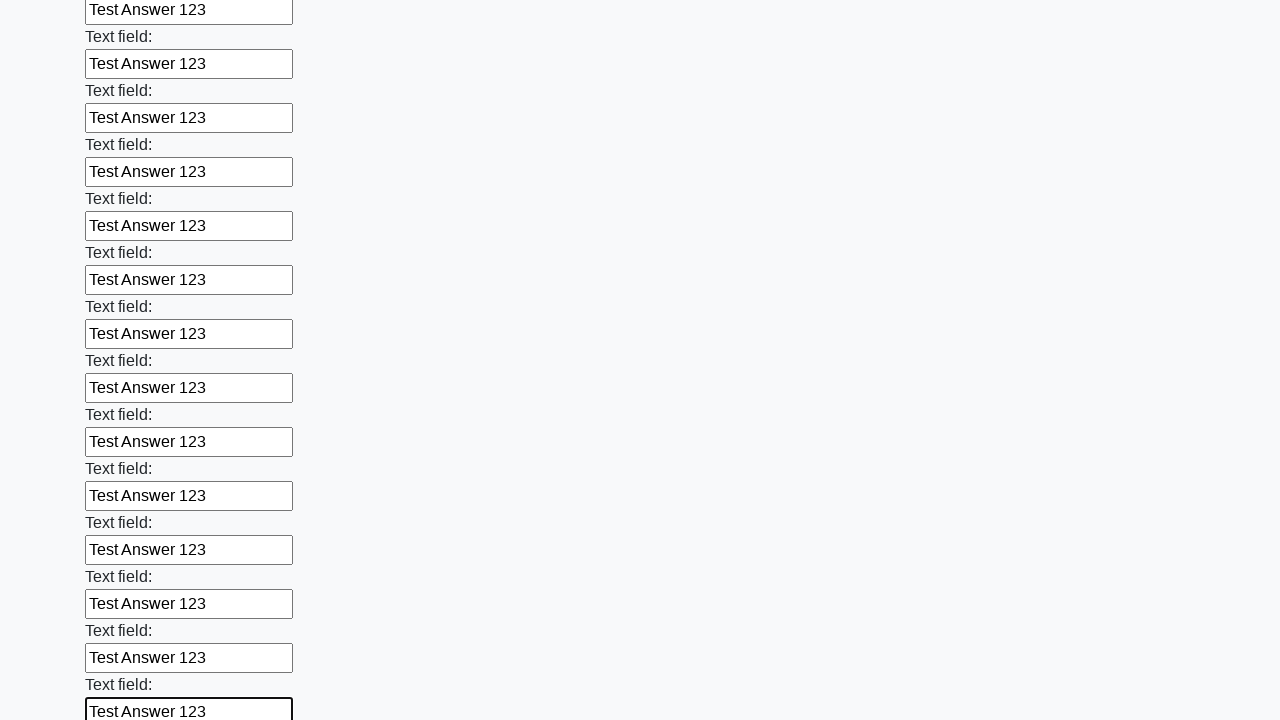

Filled input field with 'Test Answer 123' on input >> nth=40
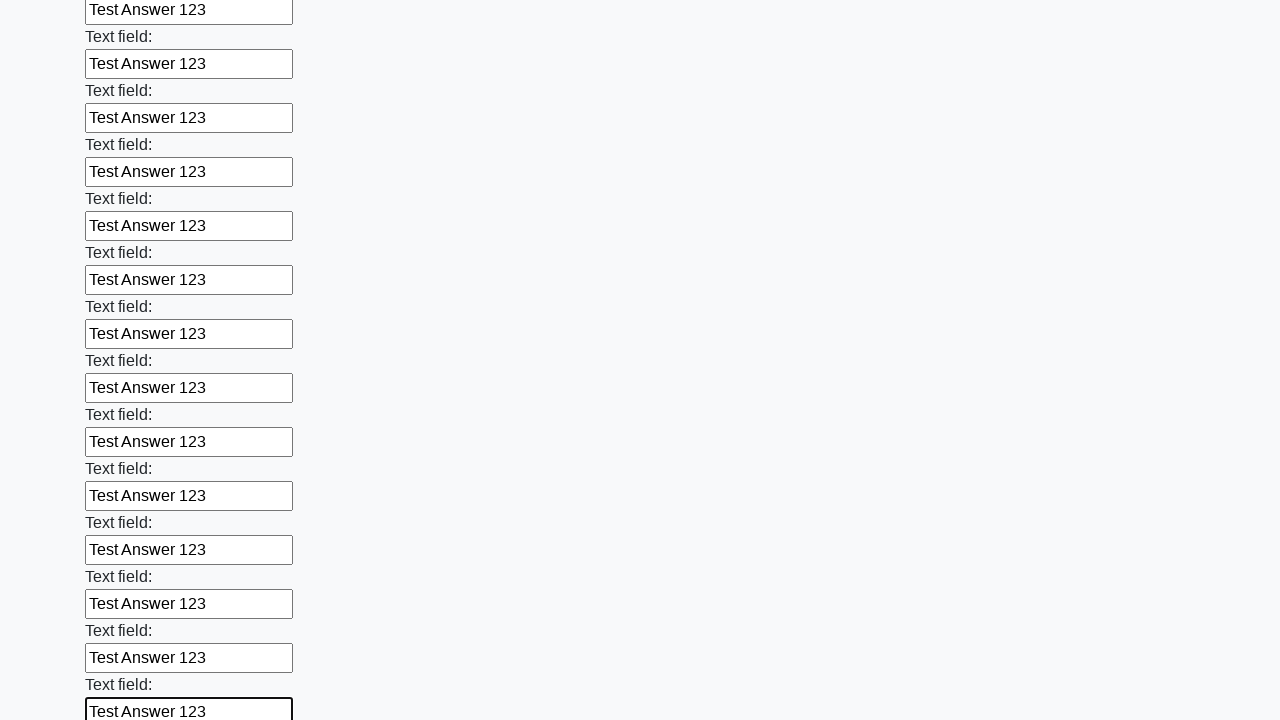

Filled input field with 'Test Answer 123' on input >> nth=41
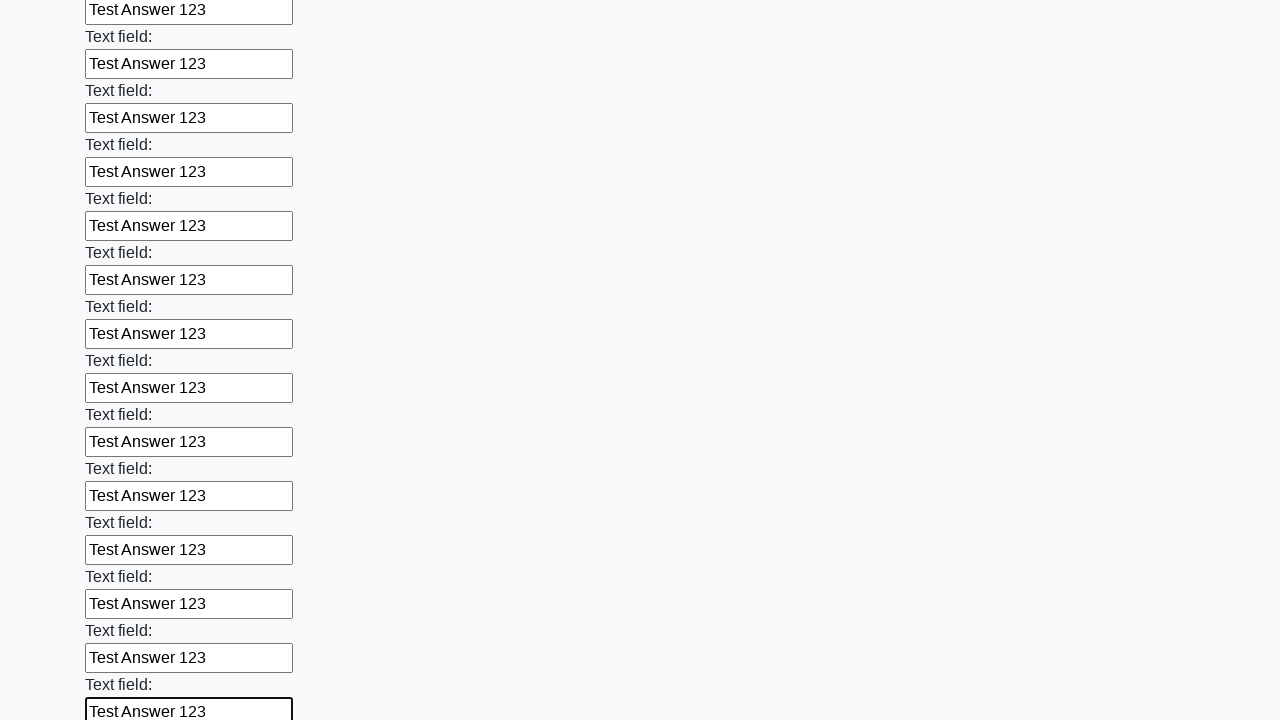

Filled input field with 'Test Answer 123' on input >> nth=42
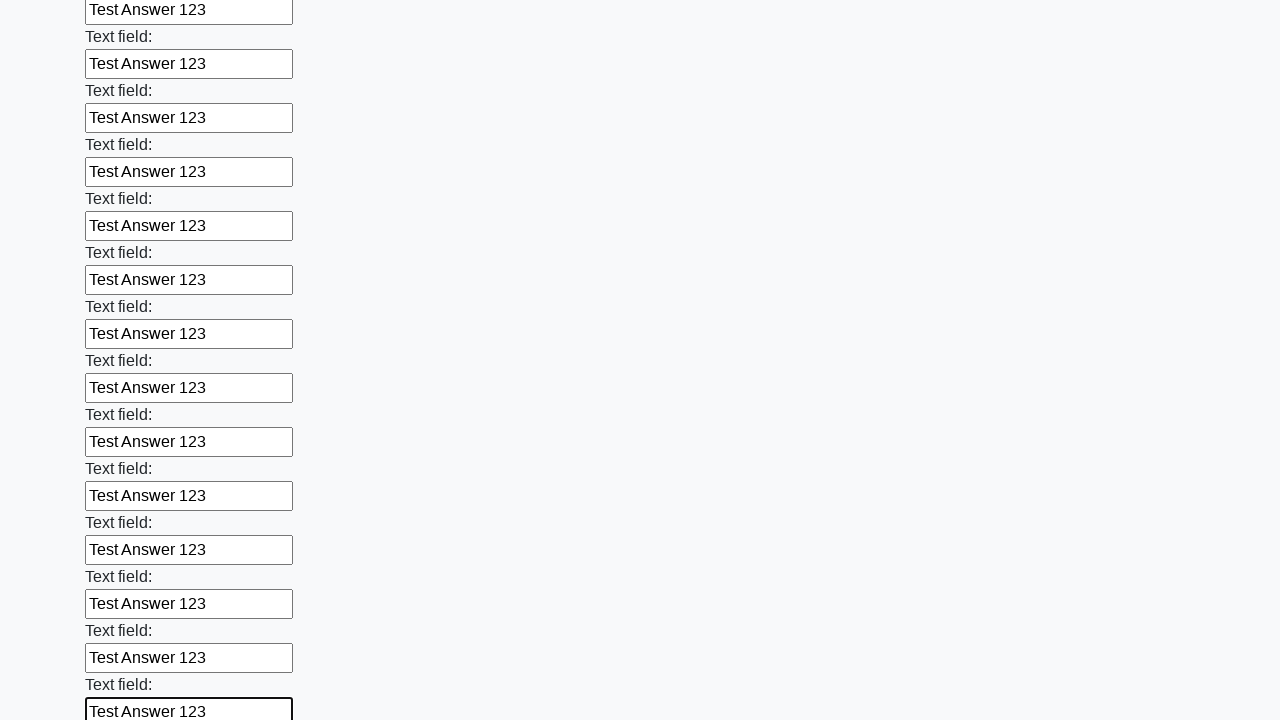

Filled input field with 'Test Answer 123' on input >> nth=43
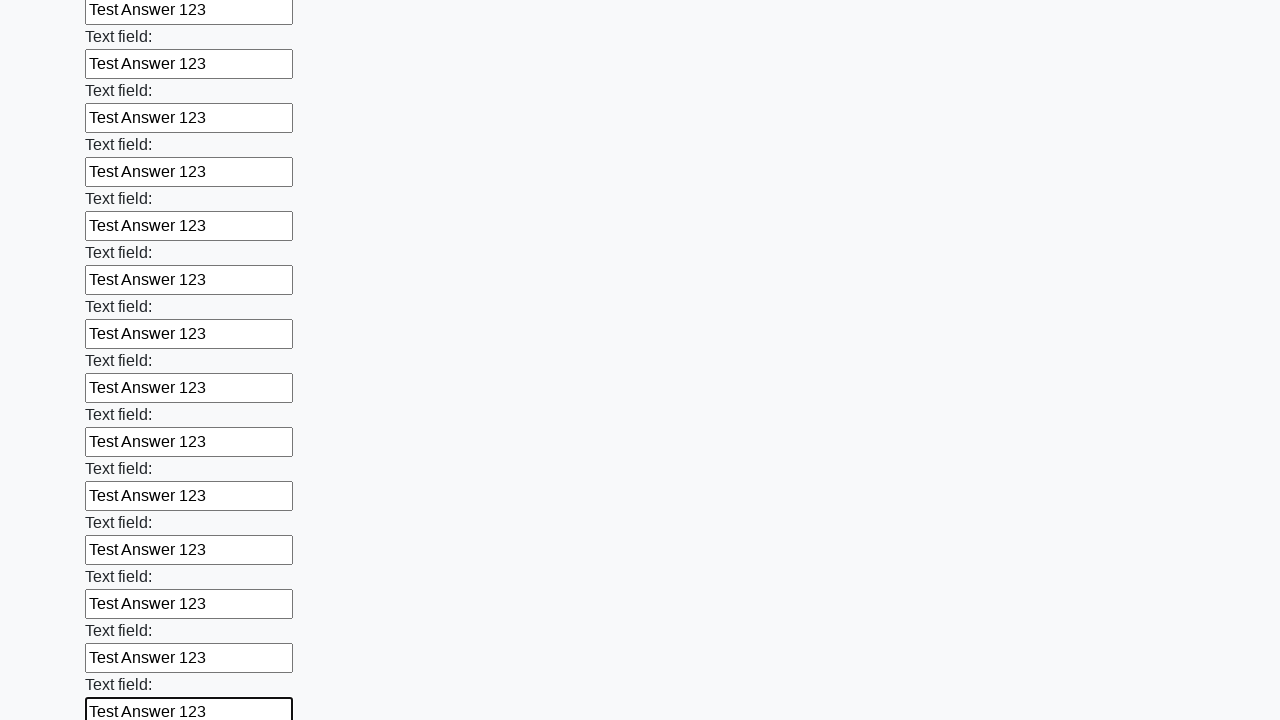

Filled input field with 'Test Answer 123' on input >> nth=44
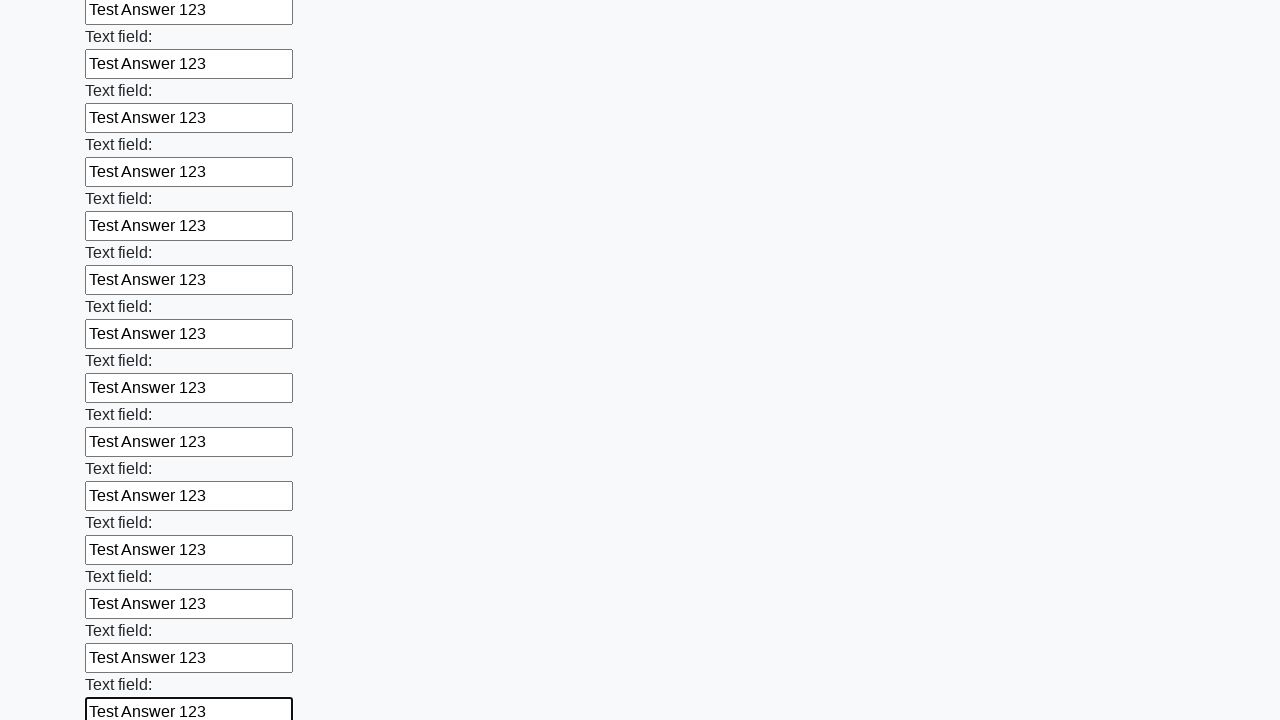

Filled input field with 'Test Answer 123' on input >> nth=45
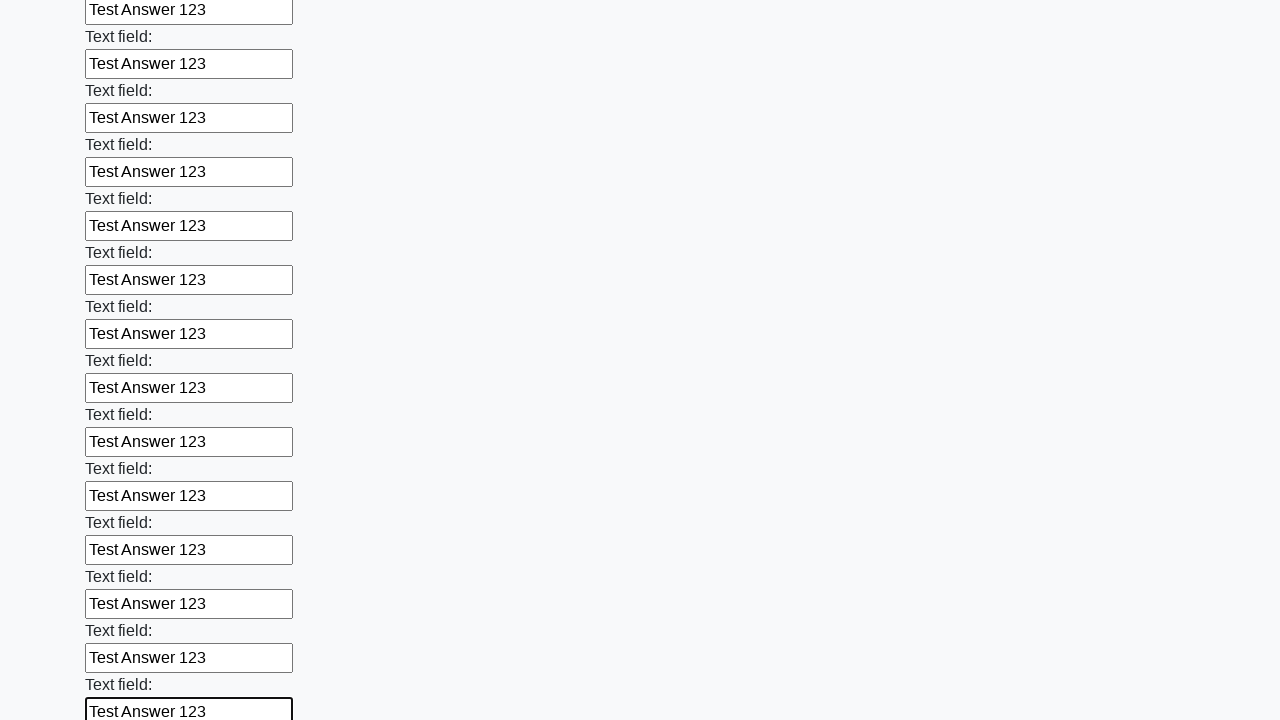

Filled input field with 'Test Answer 123' on input >> nth=46
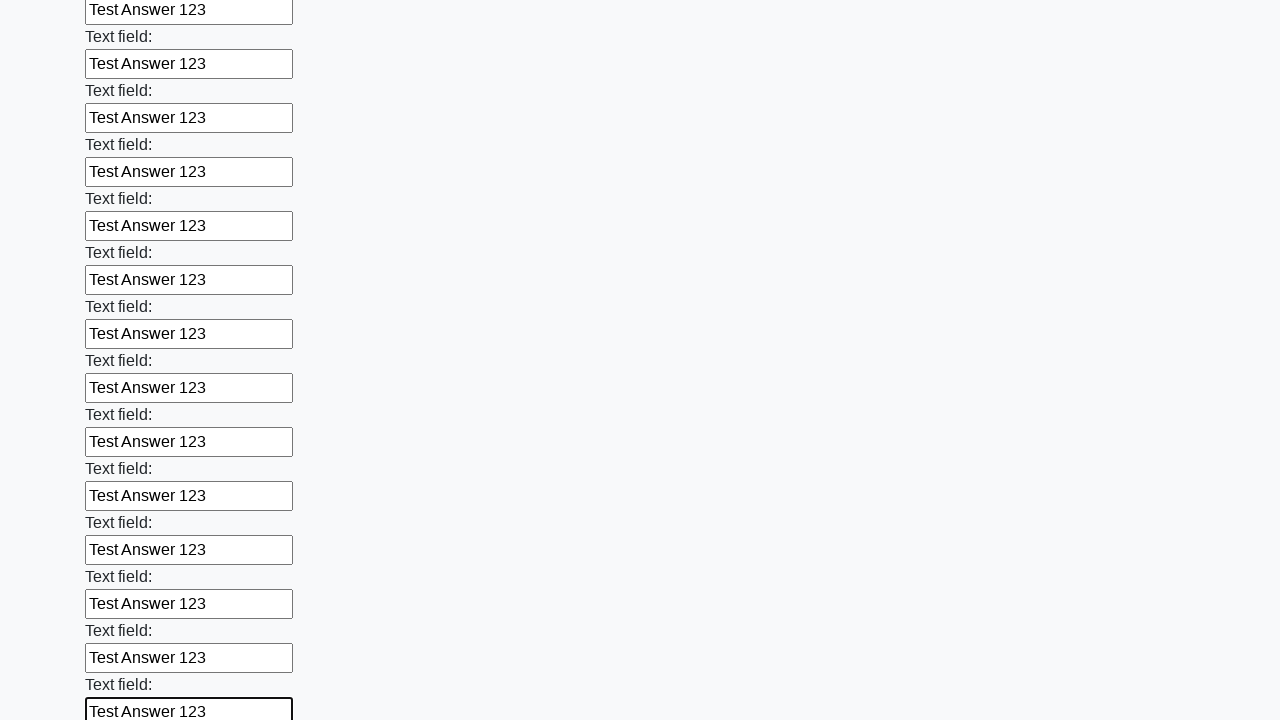

Filled input field with 'Test Answer 123' on input >> nth=47
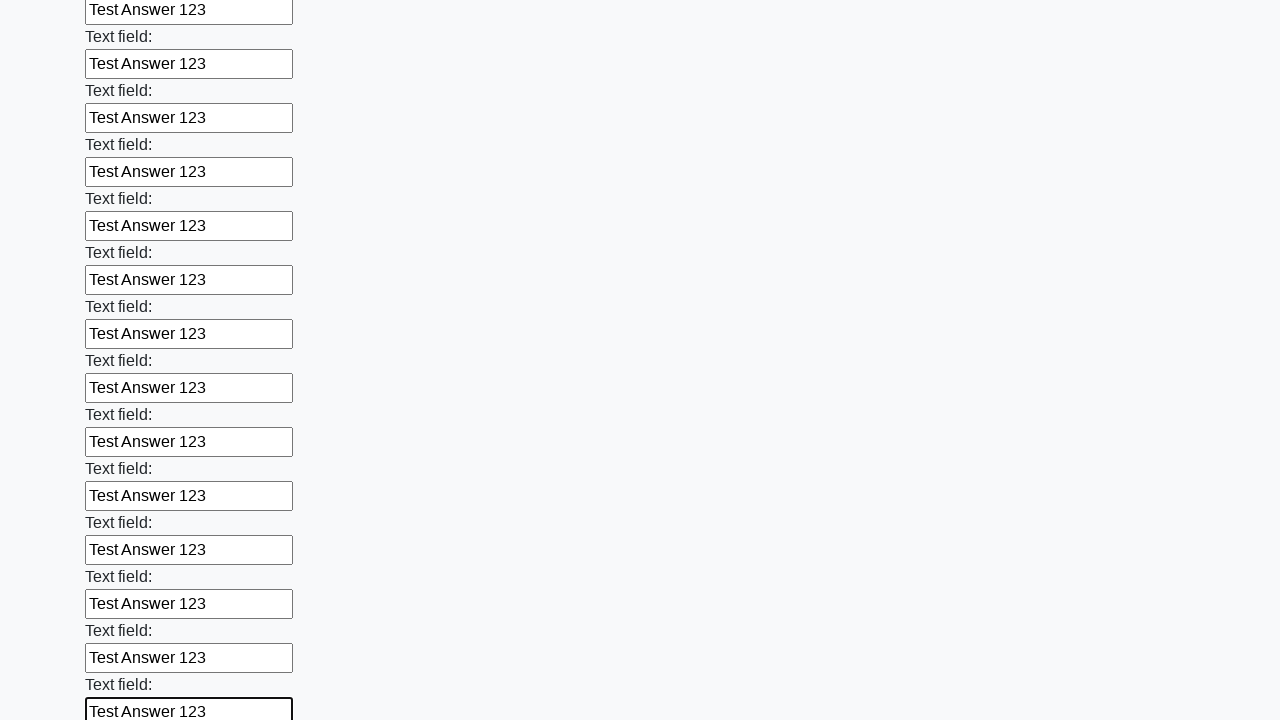

Filled input field with 'Test Answer 123' on input >> nth=48
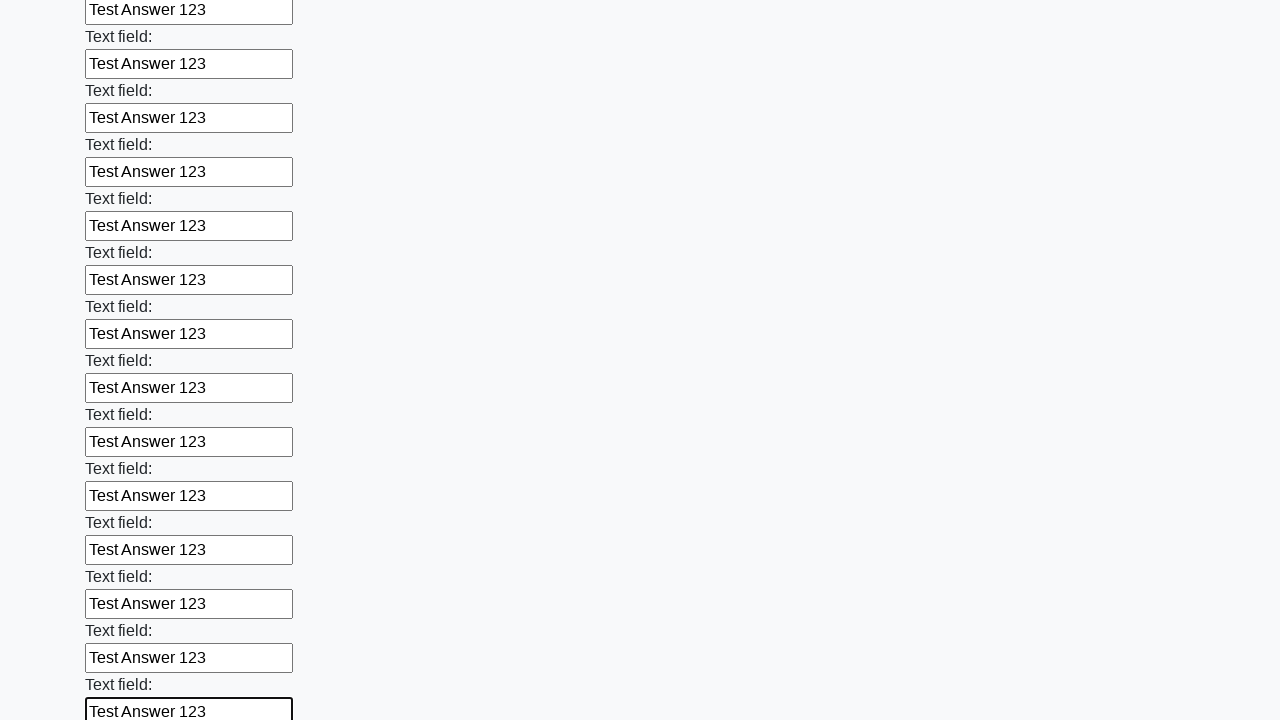

Filled input field with 'Test Answer 123' on input >> nth=49
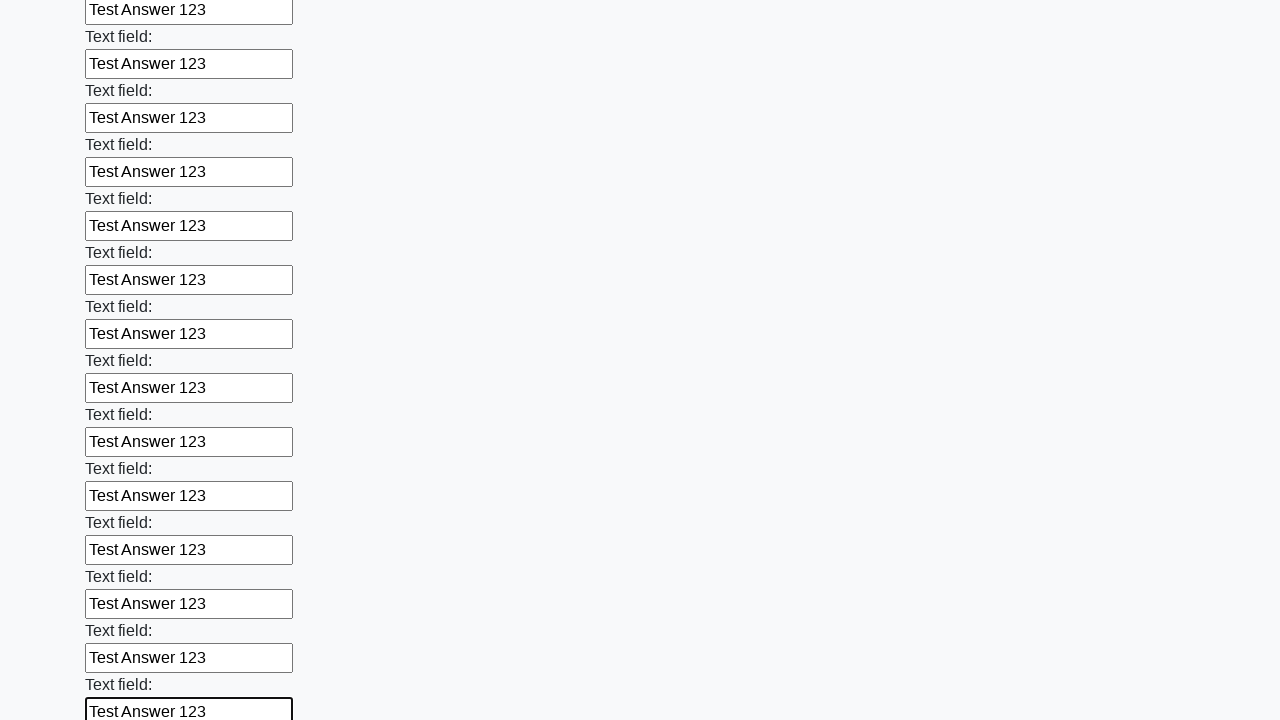

Filled input field with 'Test Answer 123' on input >> nth=50
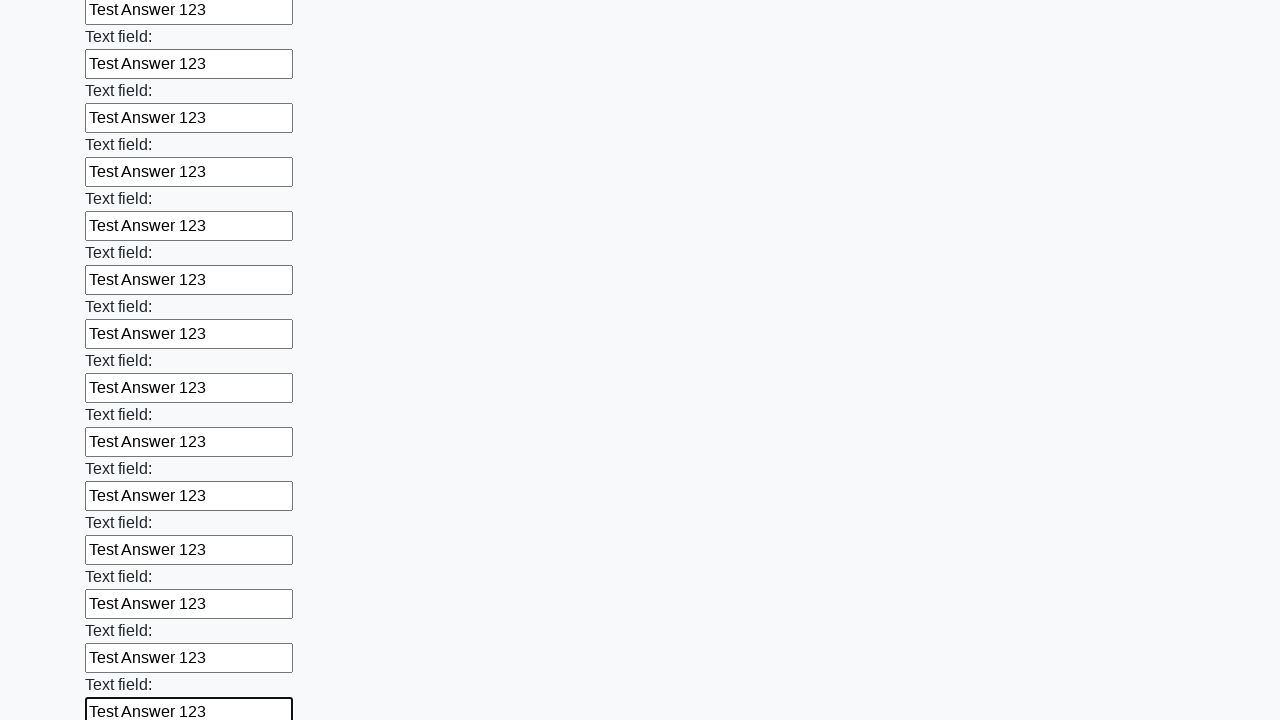

Filled input field with 'Test Answer 123' on input >> nth=51
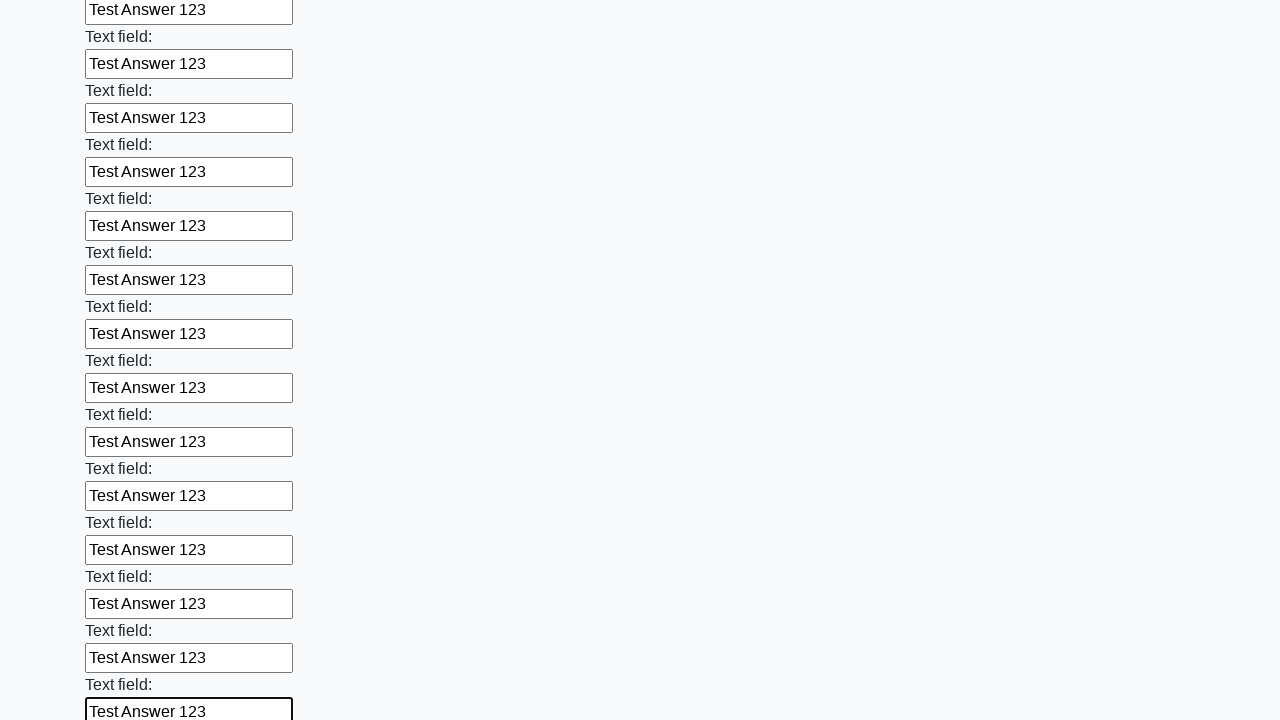

Filled input field with 'Test Answer 123' on input >> nth=52
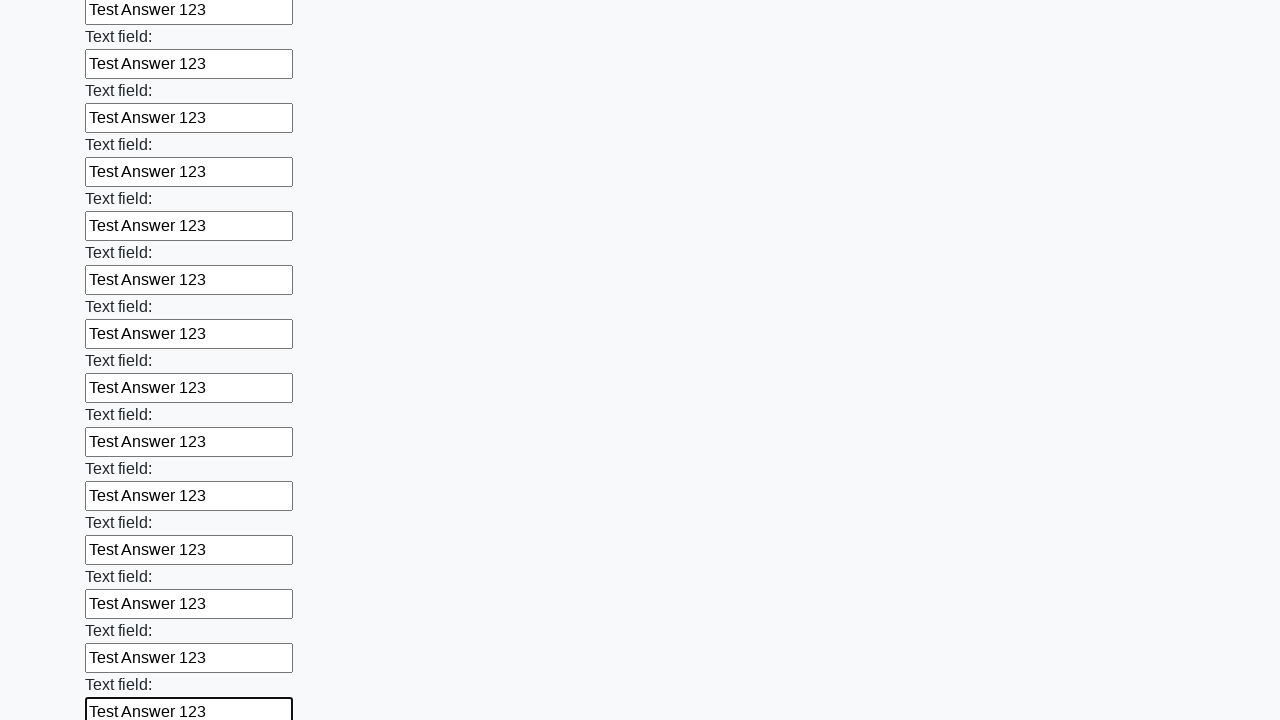

Filled input field with 'Test Answer 123' on input >> nth=53
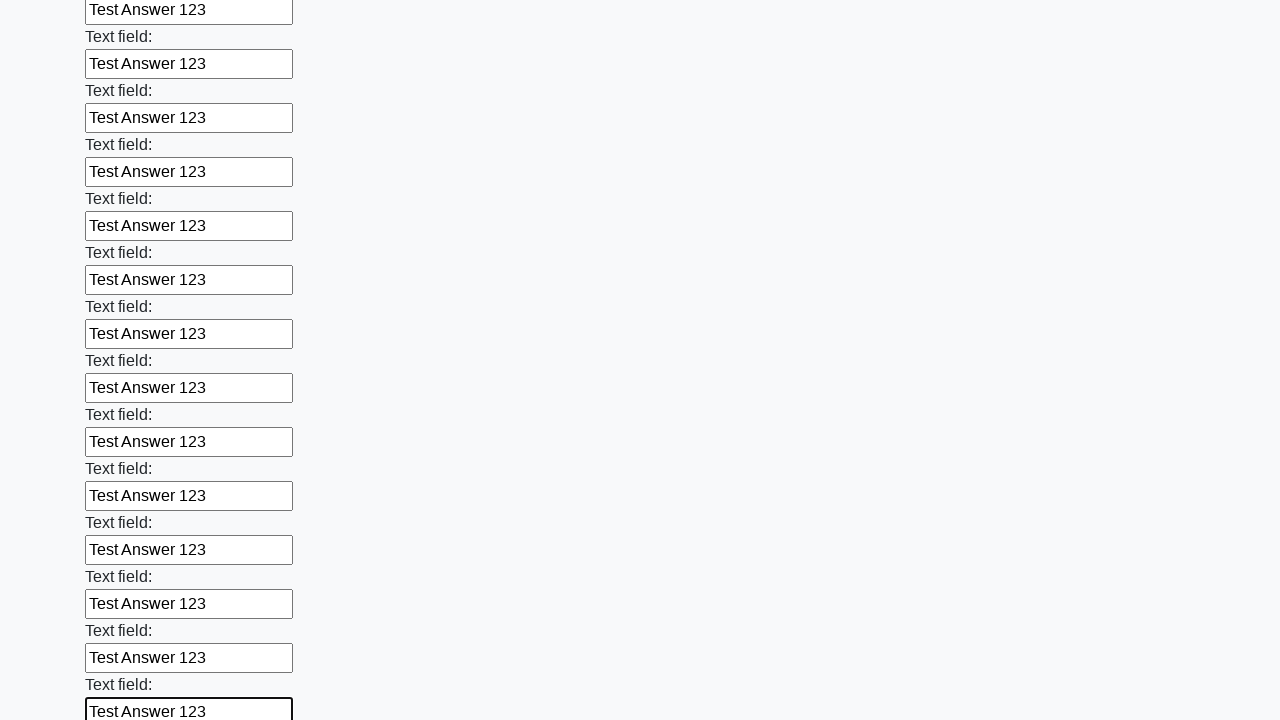

Filled input field with 'Test Answer 123' on input >> nth=54
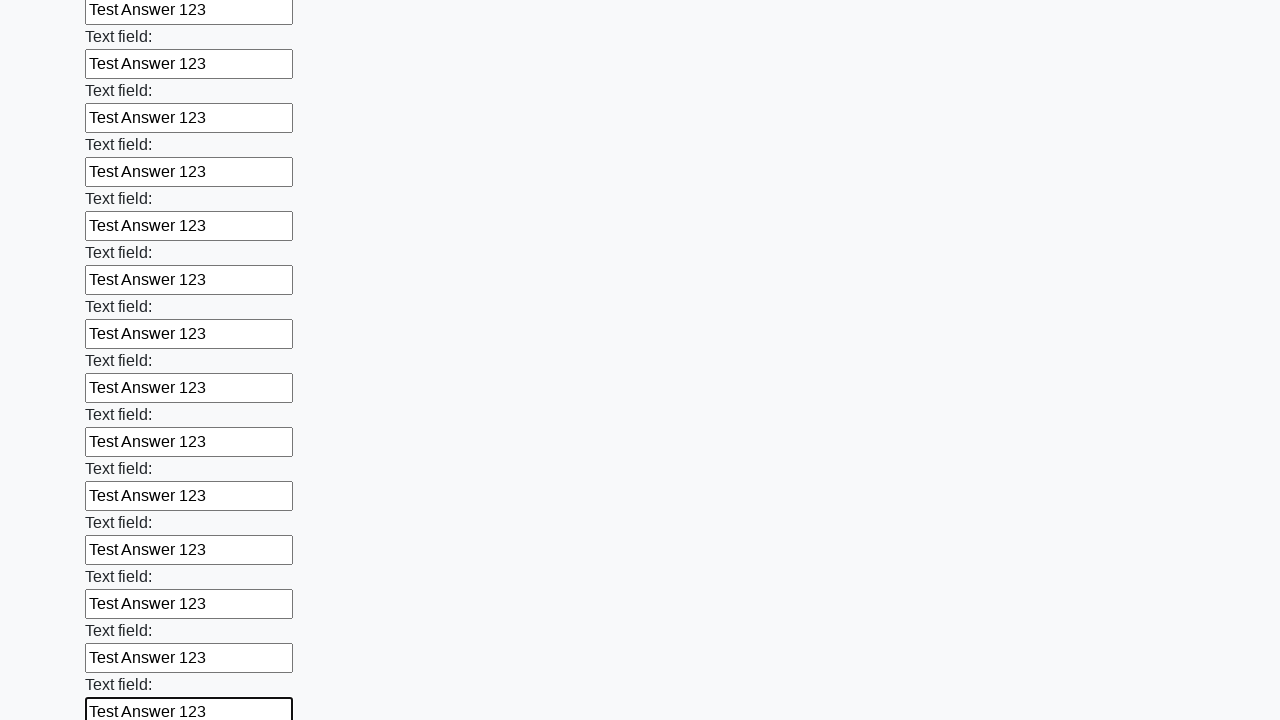

Filled input field with 'Test Answer 123' on input >> nth=55
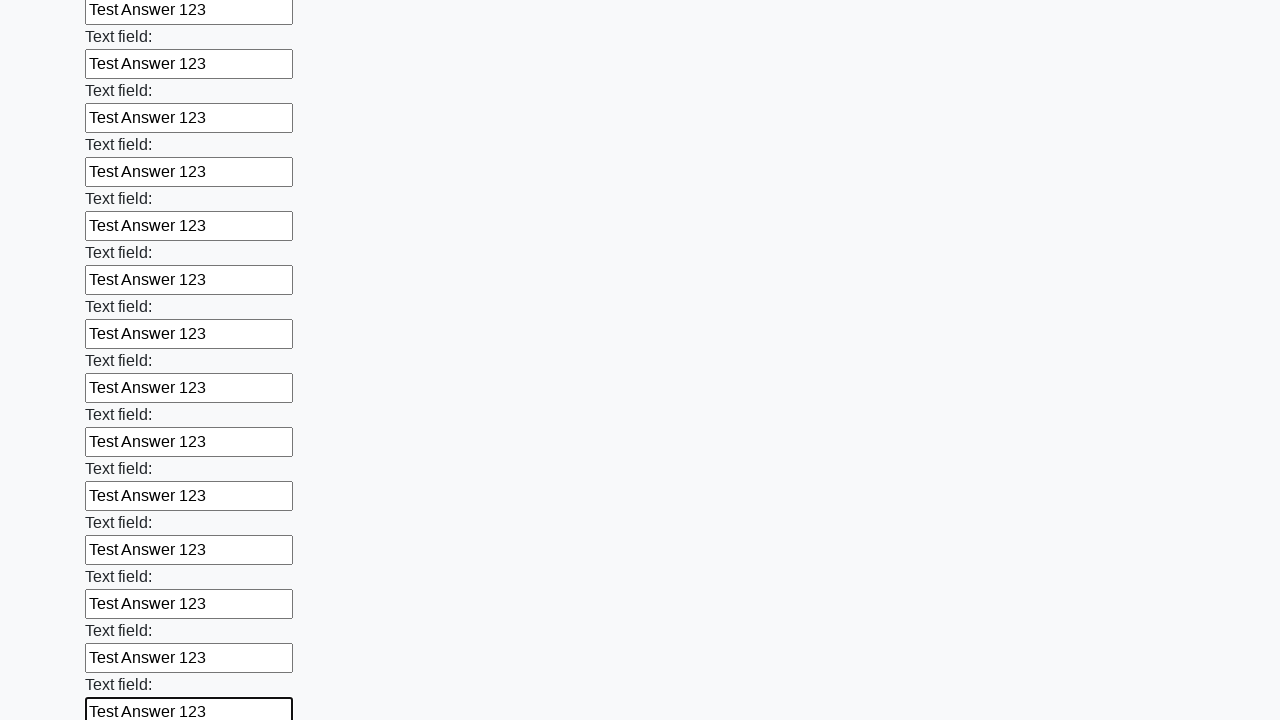

Filled input field with 'Test Answer 123' on input >> nth=56
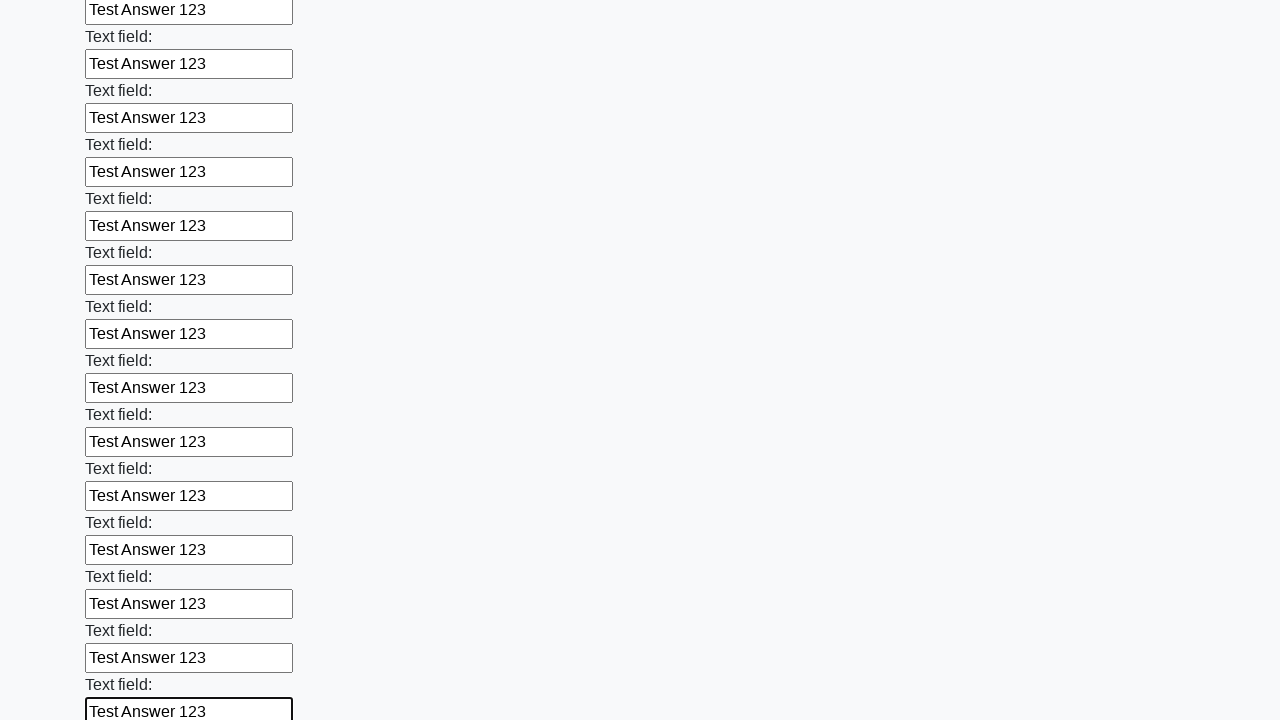

Filled input field with 'Test Answer 123' on input >> nth=57
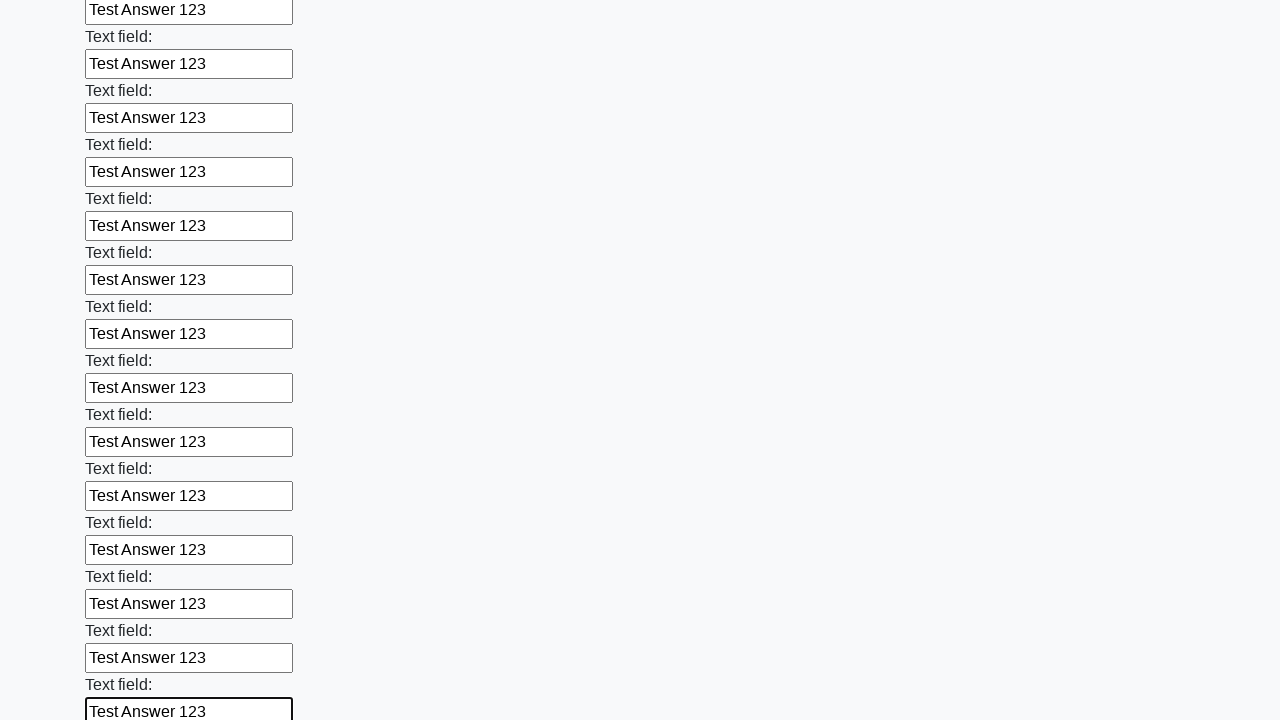

Filled input field with 'Test Answer 123' on input >> nth=58
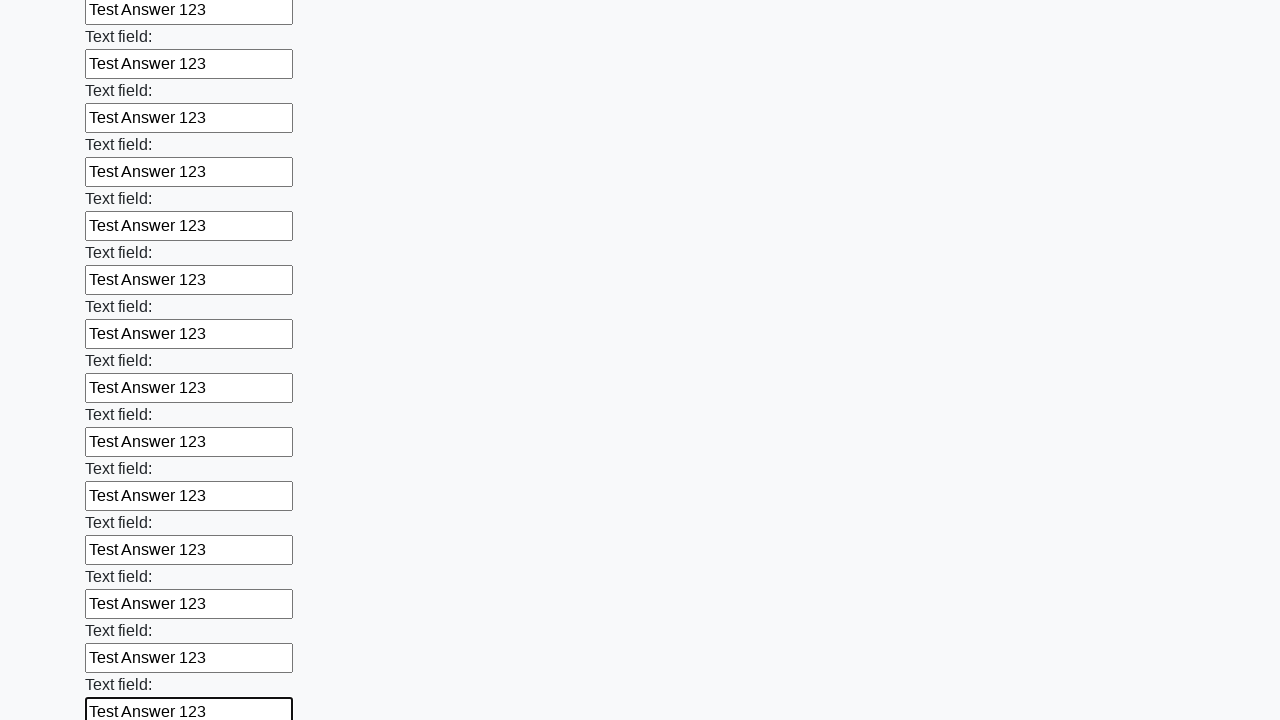

Filled input field with 'Test Answer 123' on input >> nth=59
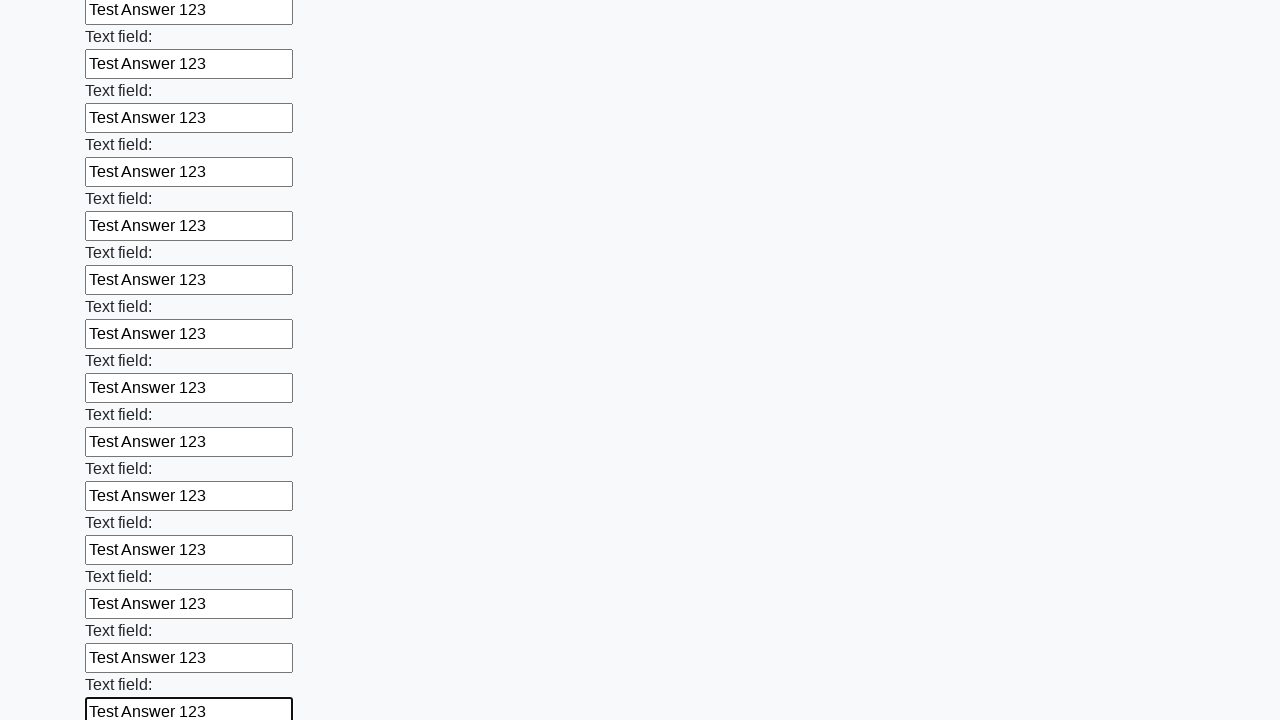

Filled input field with 'Test Answer 123' on input >> nth=60
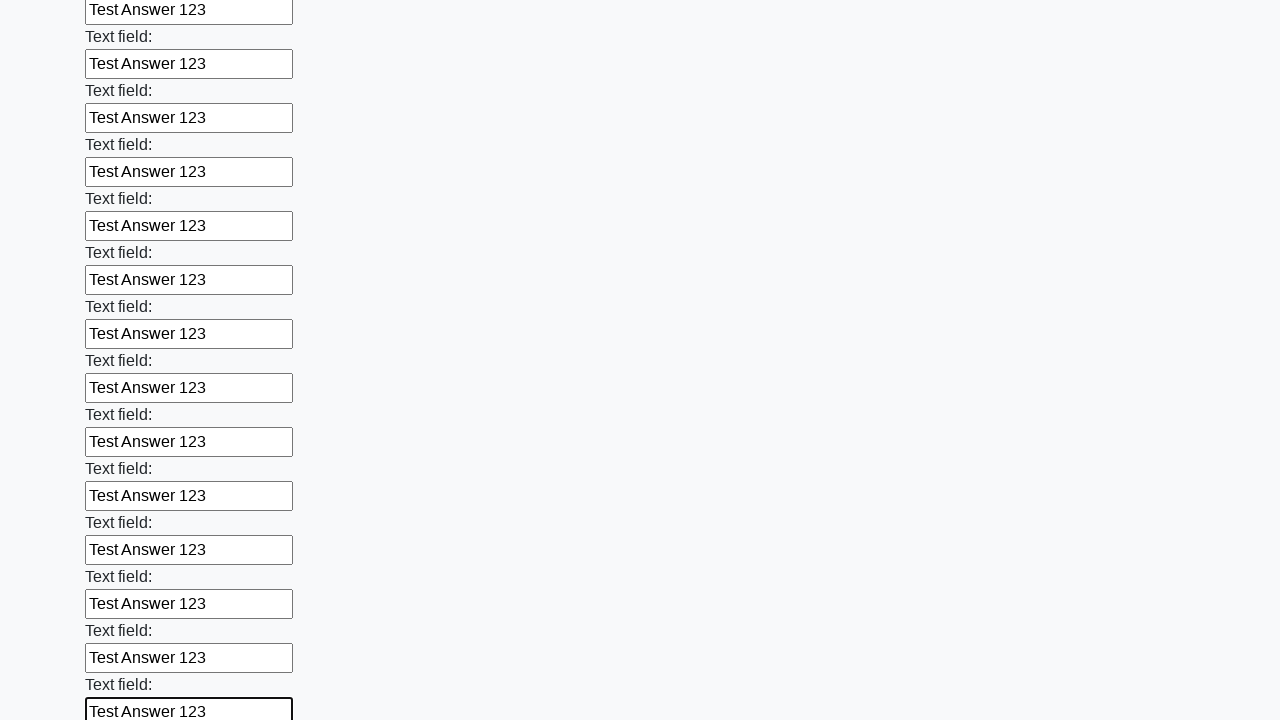

Filled input field with 'Test Answer 123' on input >> nth=61
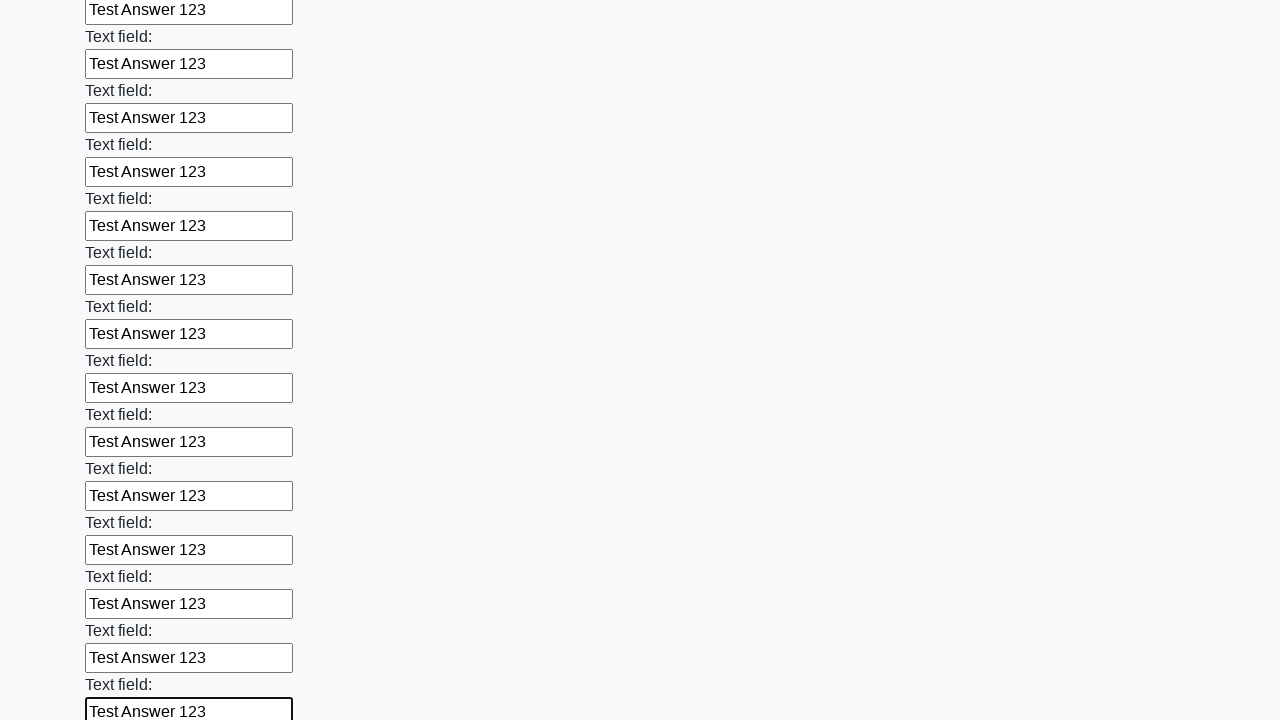

Filled input field with 'Test Answer 123' on input >> nth=62
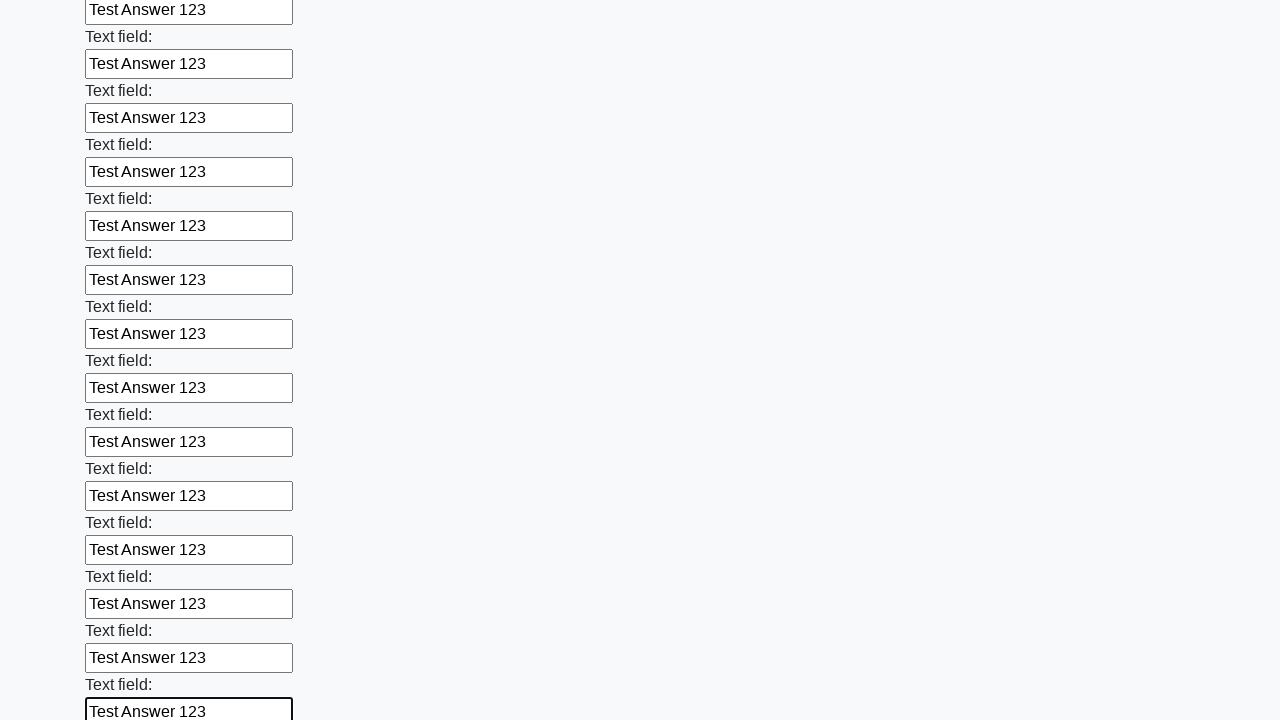

Filled input field with 'Test Answer 123' on input >> nth=63
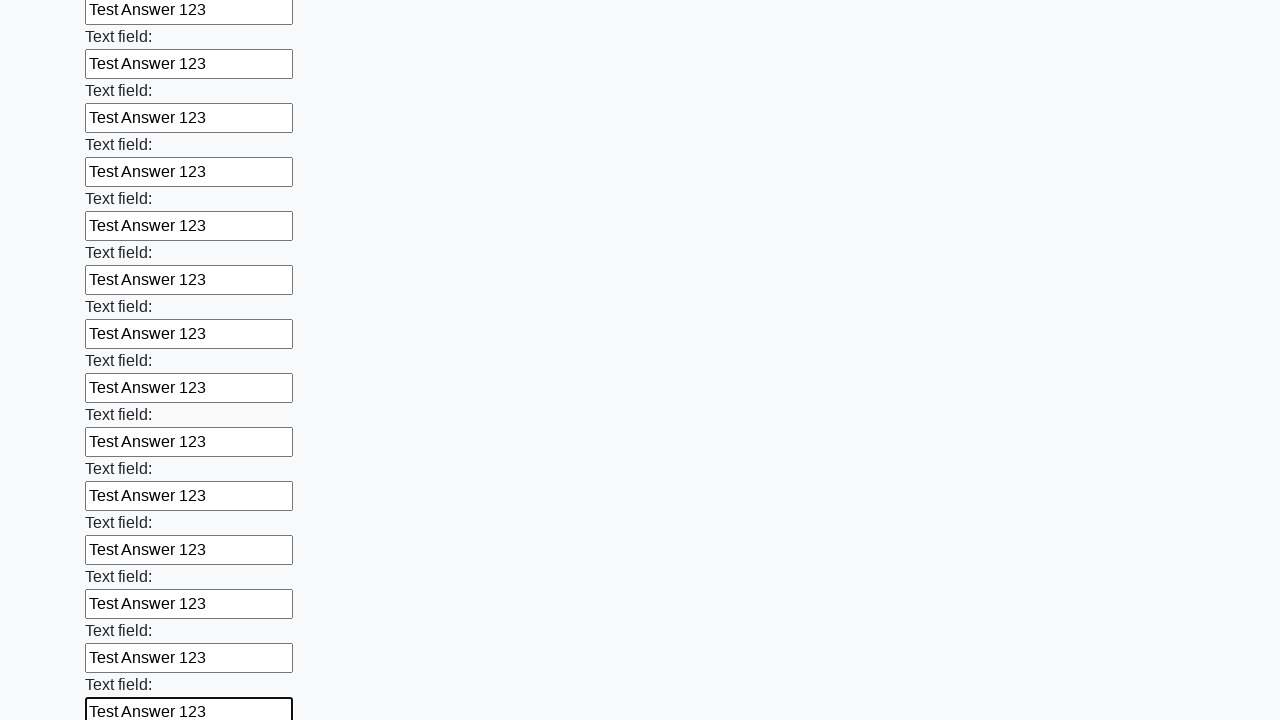

Filled input field with 'Test Answer 123' on input >> nth=64
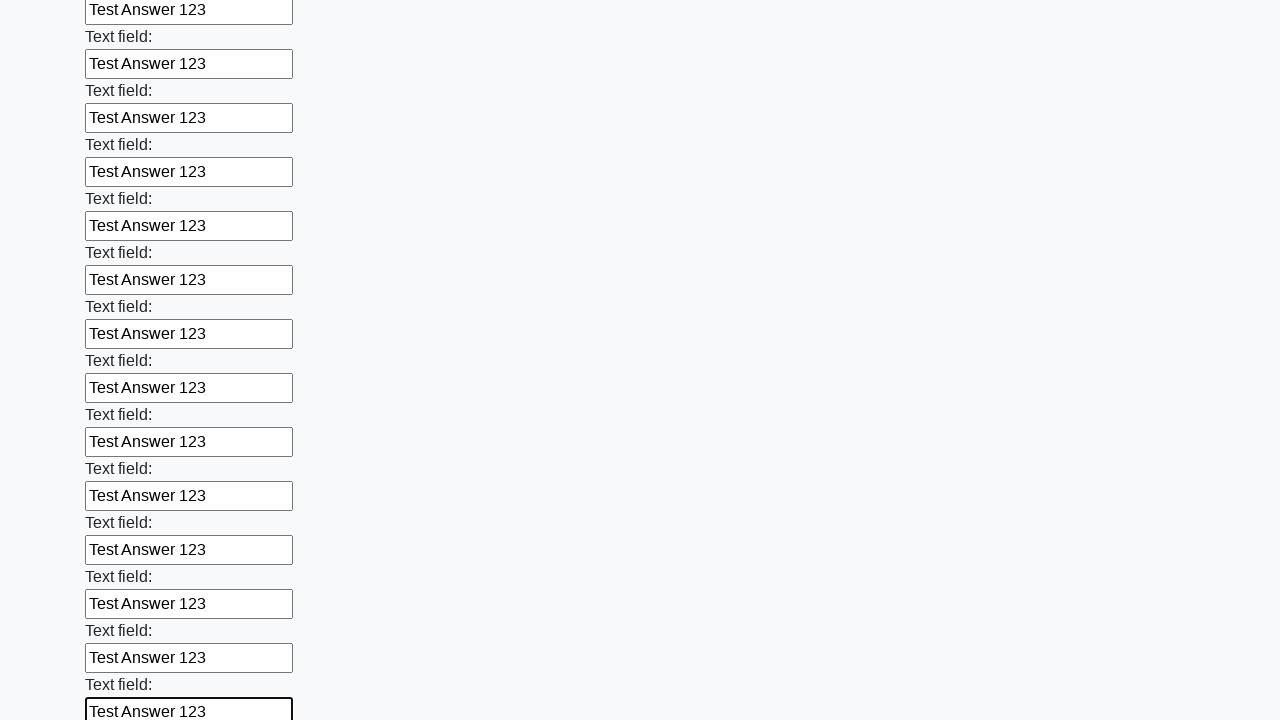

Filled input field with 'Test Answer 123' on input >> nth=65
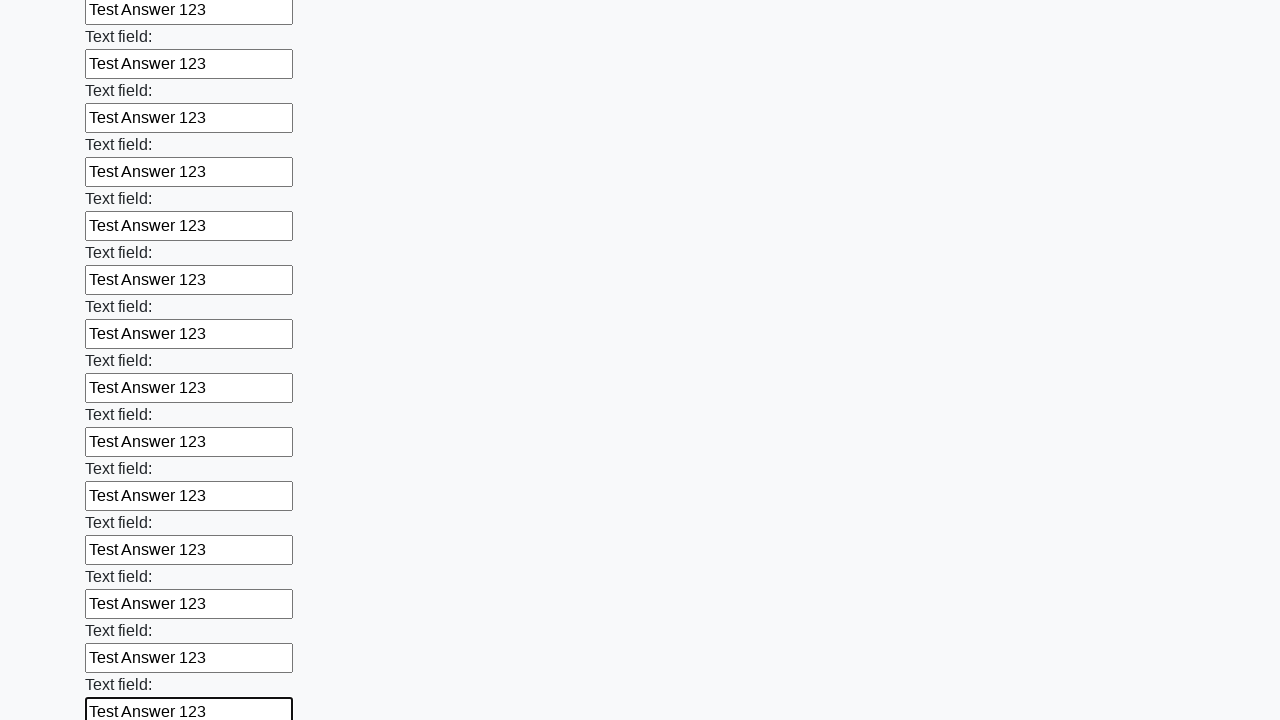

Filled input field with 'Test Answer 123' on input >> nth=66
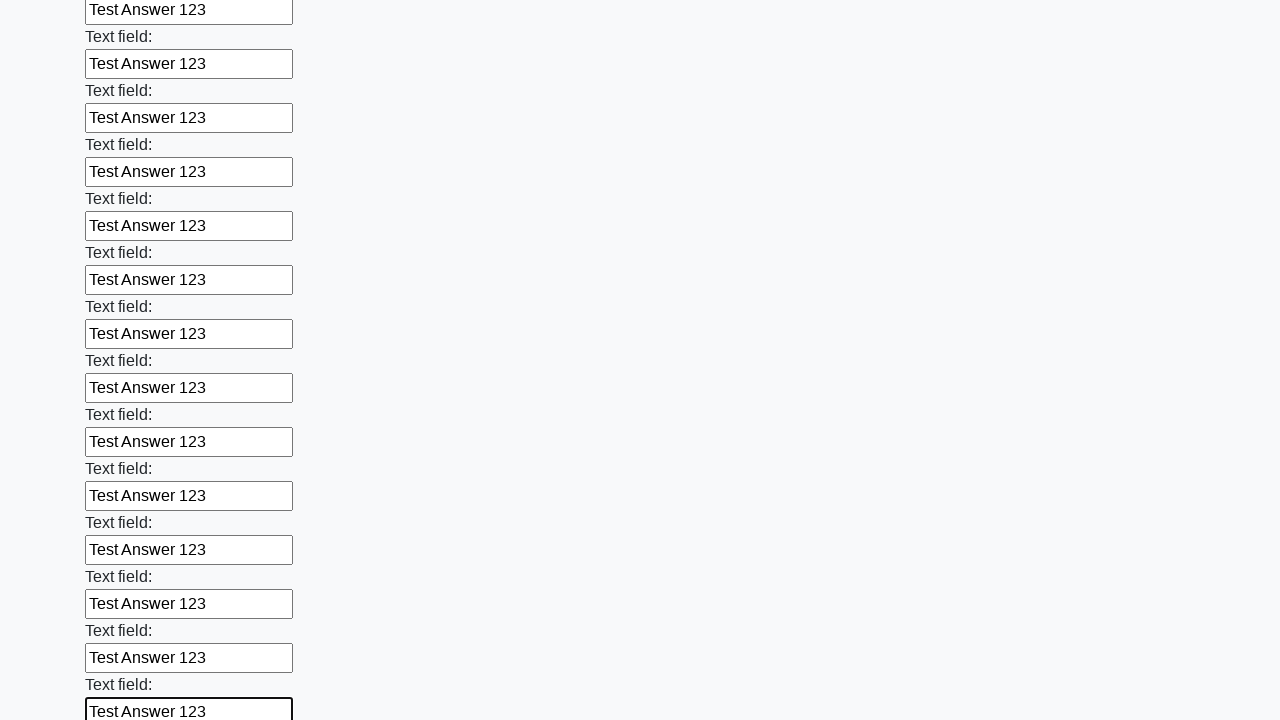

Filled input field with 'Test Answer 123' on input >> nth=67
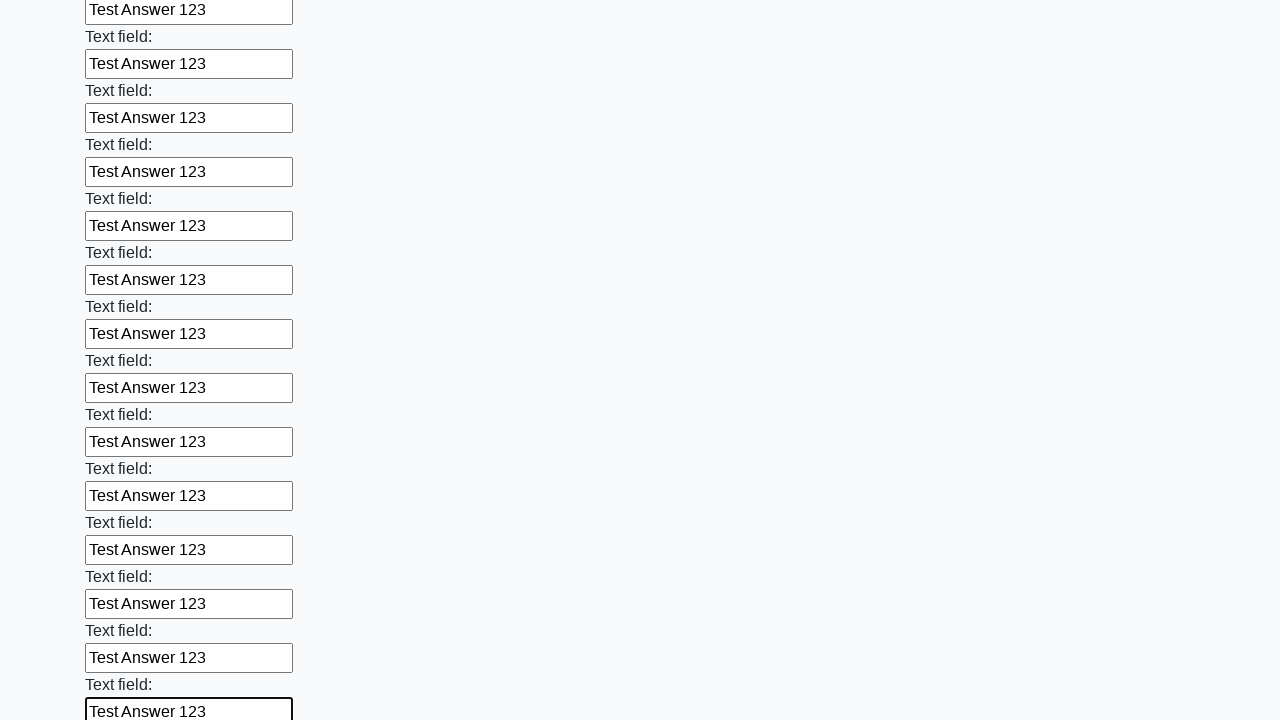

Filled input field with 'Test Answer 123' on input >> nth=68
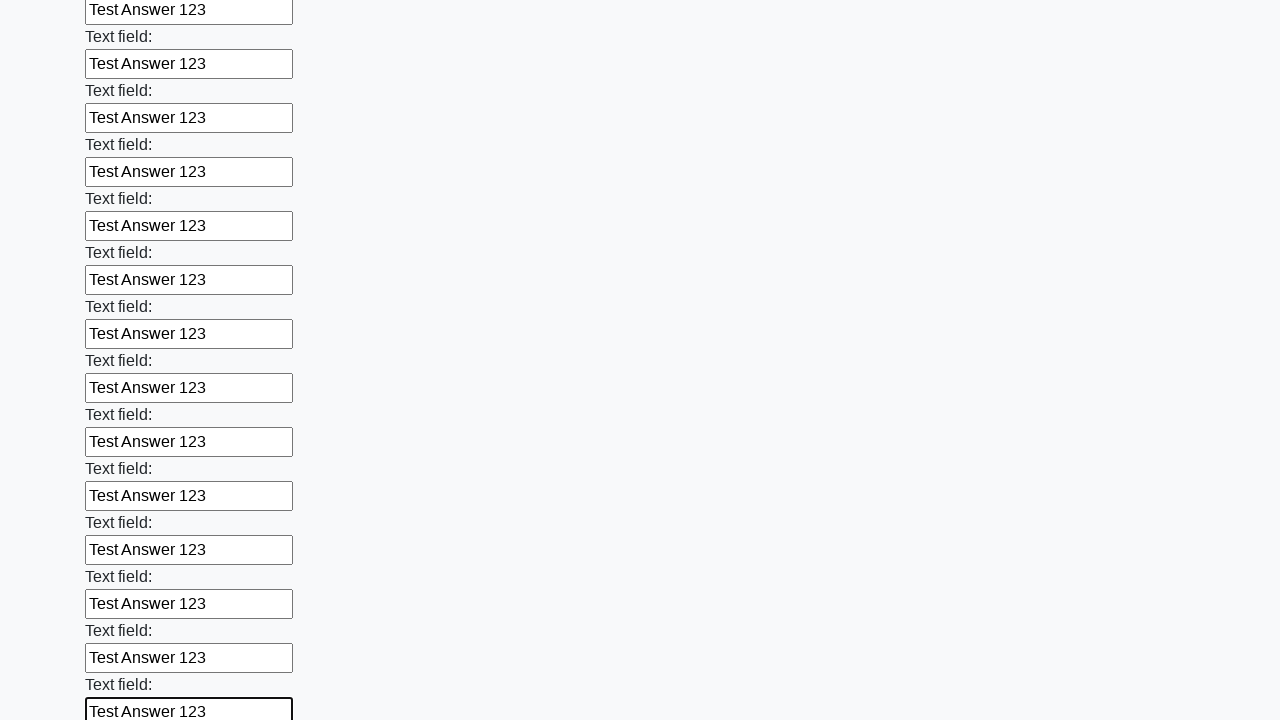

Filled input field with 'Test Answer 123' on input >> nth=69
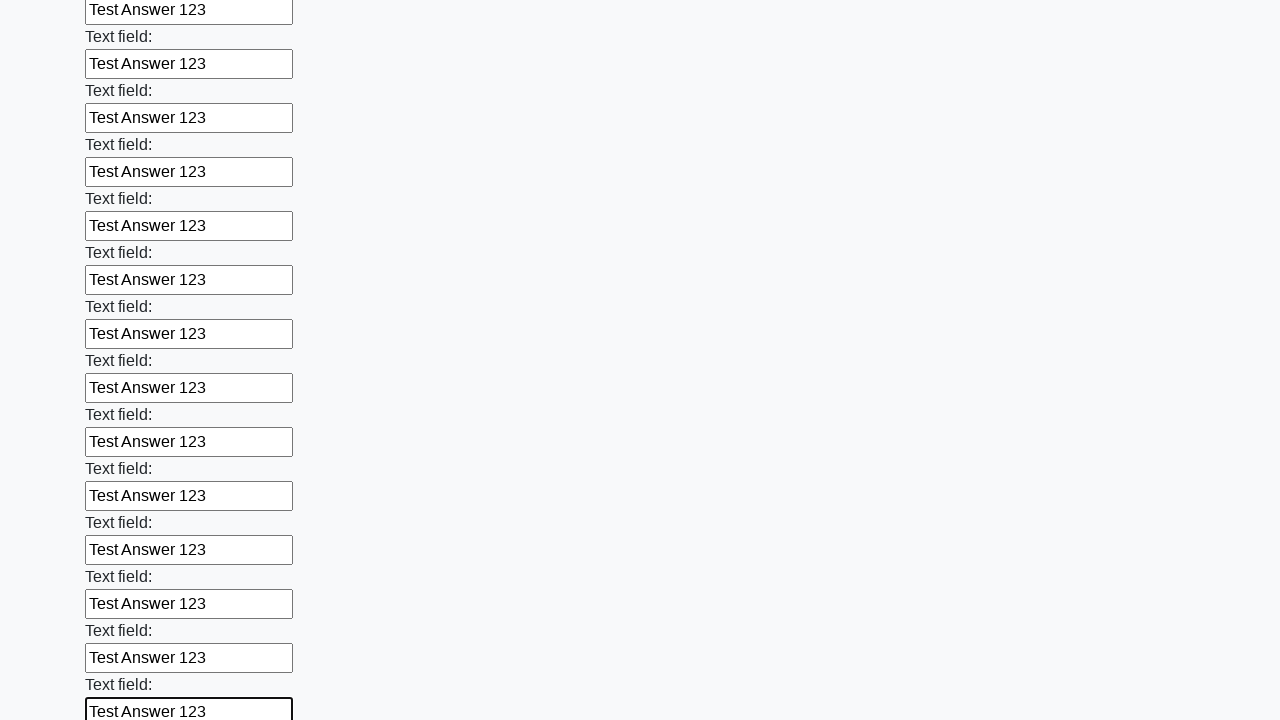

Filled input field with 'Test Answer 123' on input >> nth=70
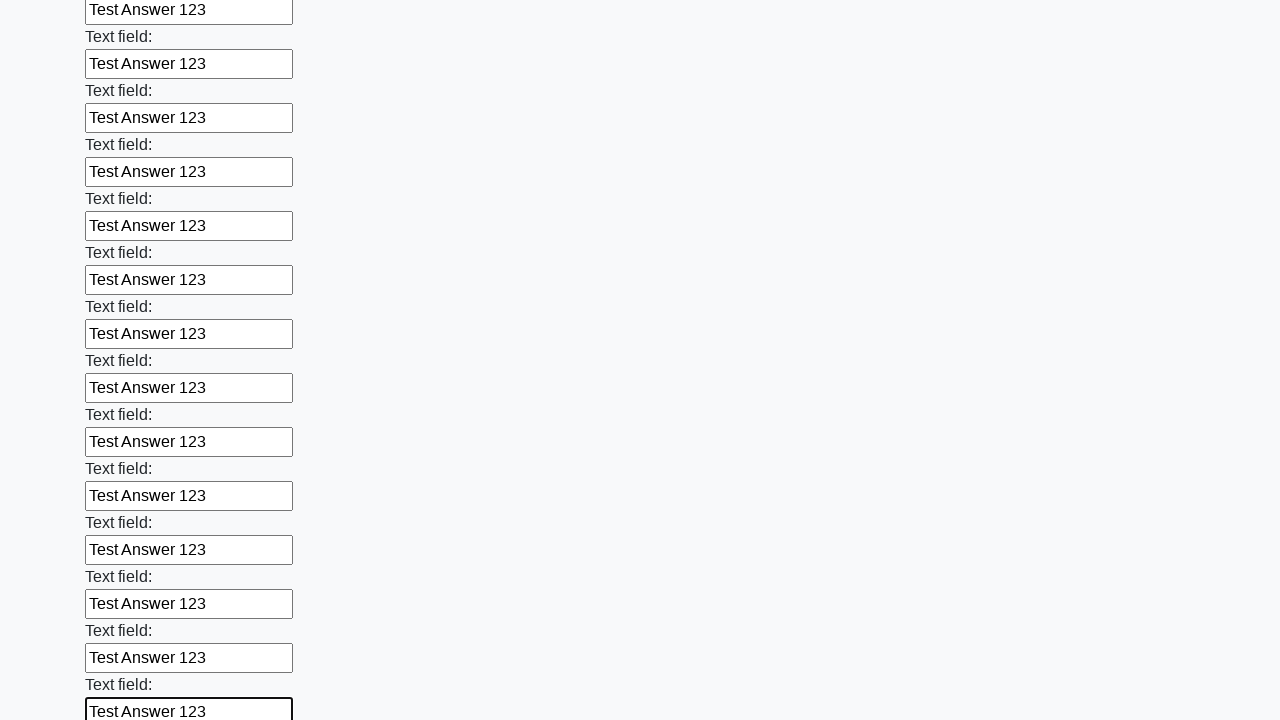

Filled input field with 'Test Answer 123' on input >> nth=71
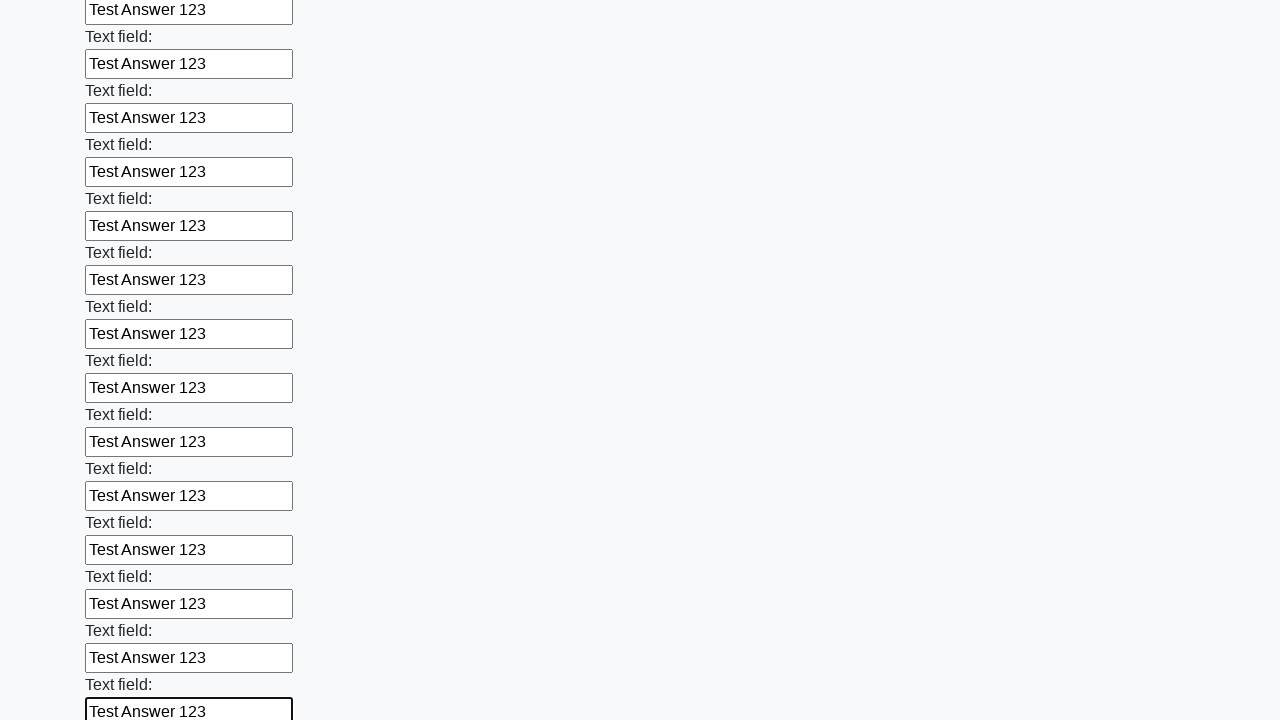

Filled input field with 'Test Answer 123' on input >> nth=72
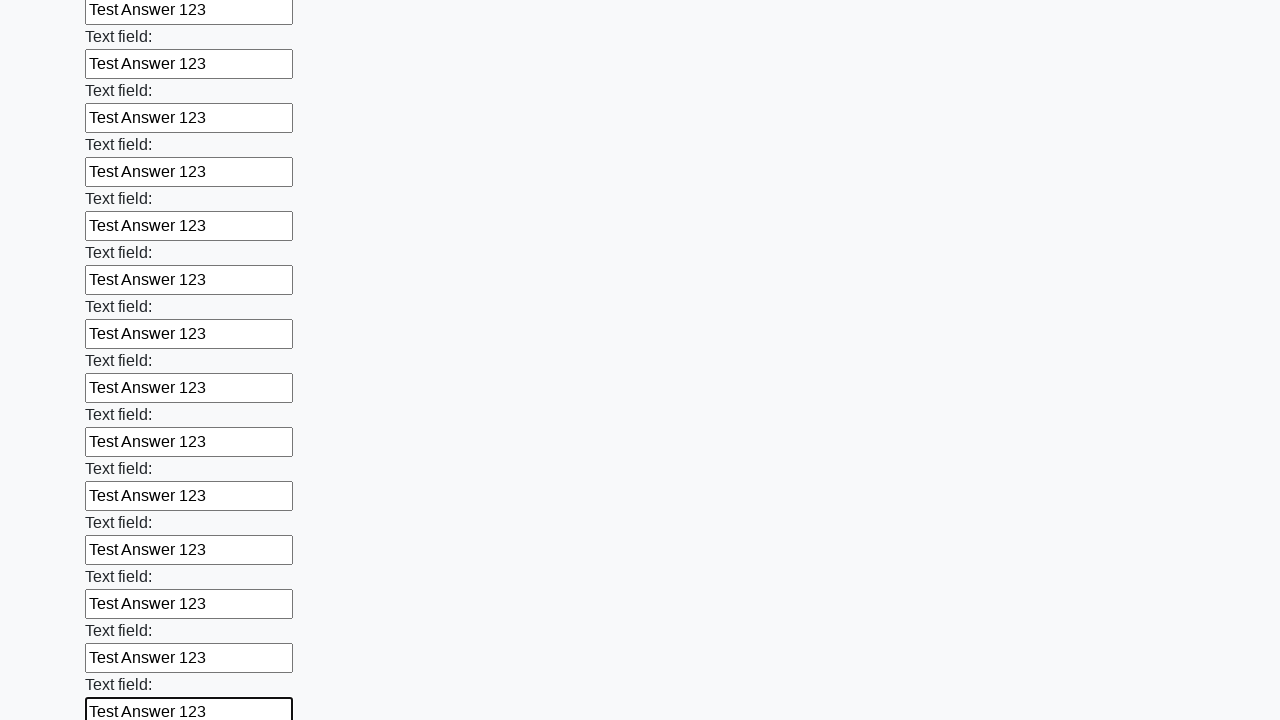

Filled input field with 'Test Answer 123' on input >> nth=73
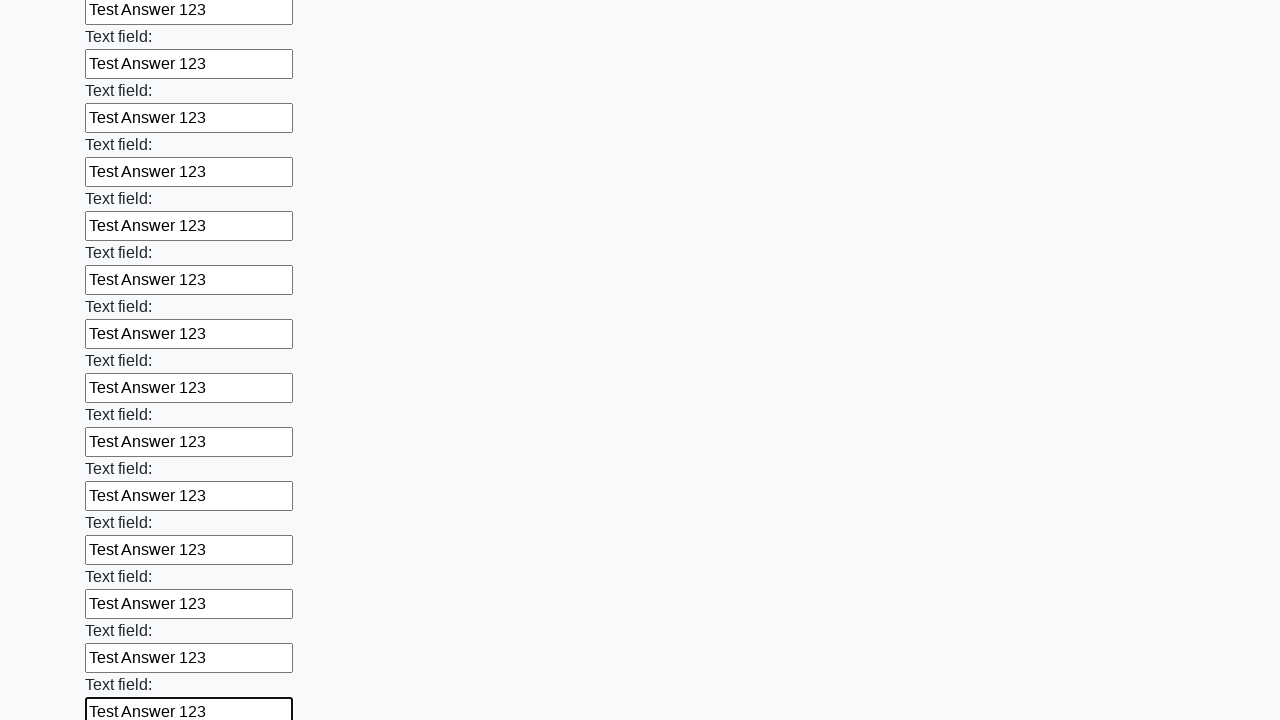

Filled input field with 'Test Answer 123' on input >> nth=74
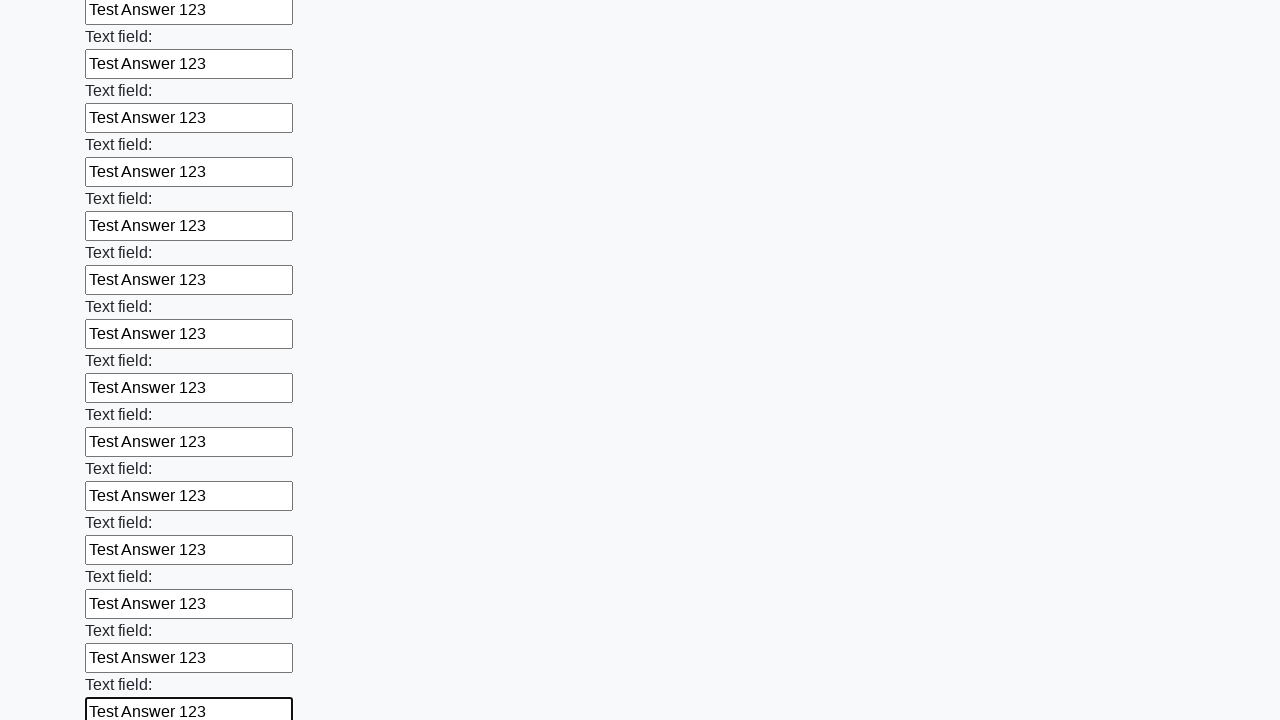

Filled input field with 'Test Answer 123' on input >> nth=75
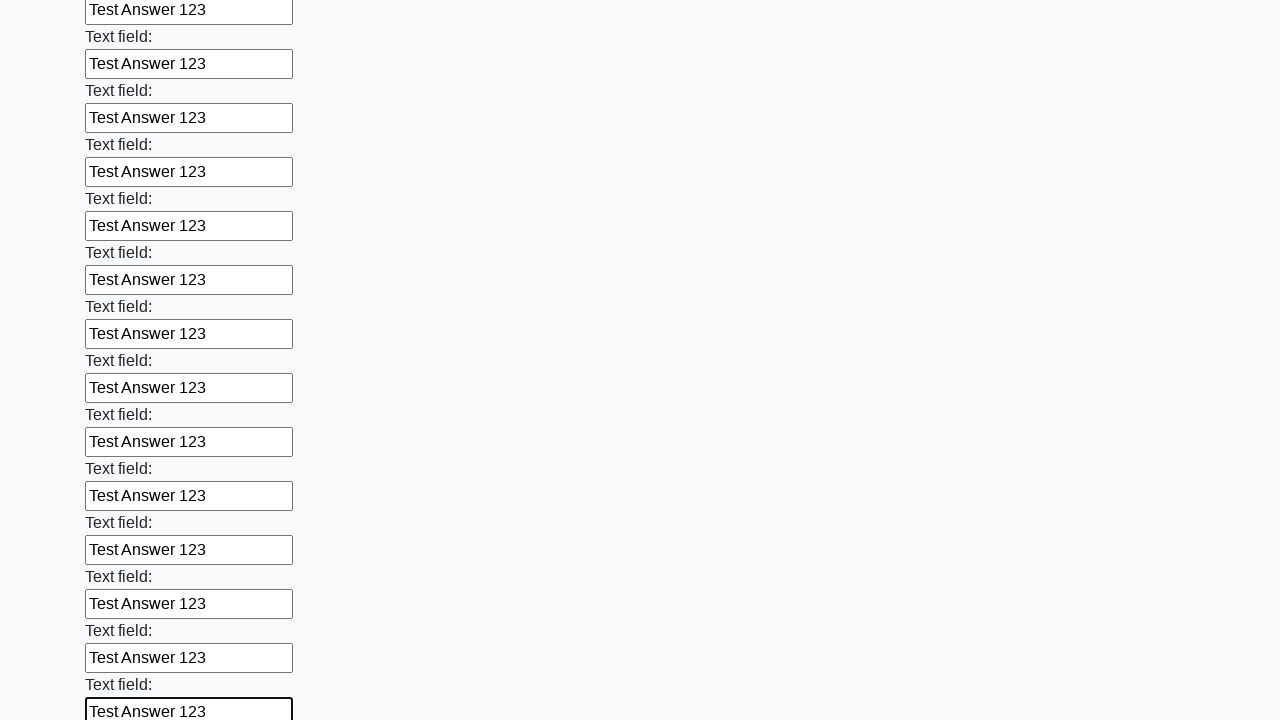

Filled input field with 'Test Answer 123' on input >> nth=76
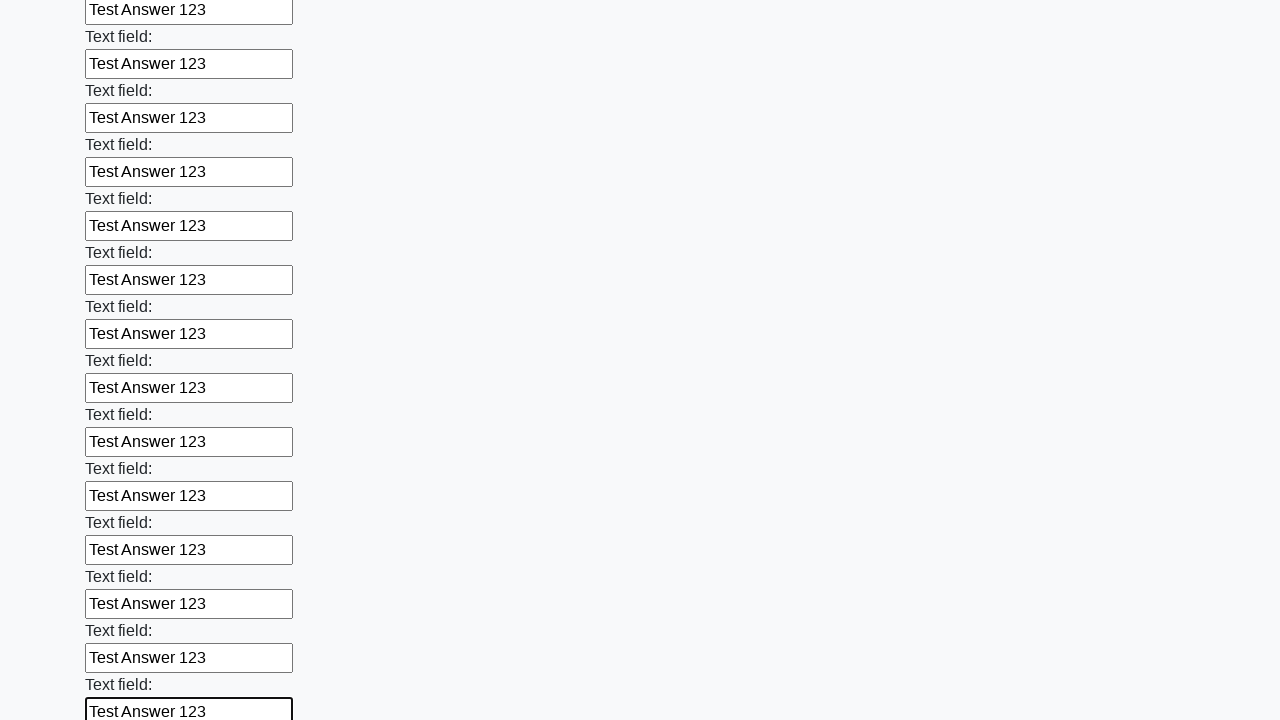

Filled input field with 'Test Answer 123' on input >> nth=77
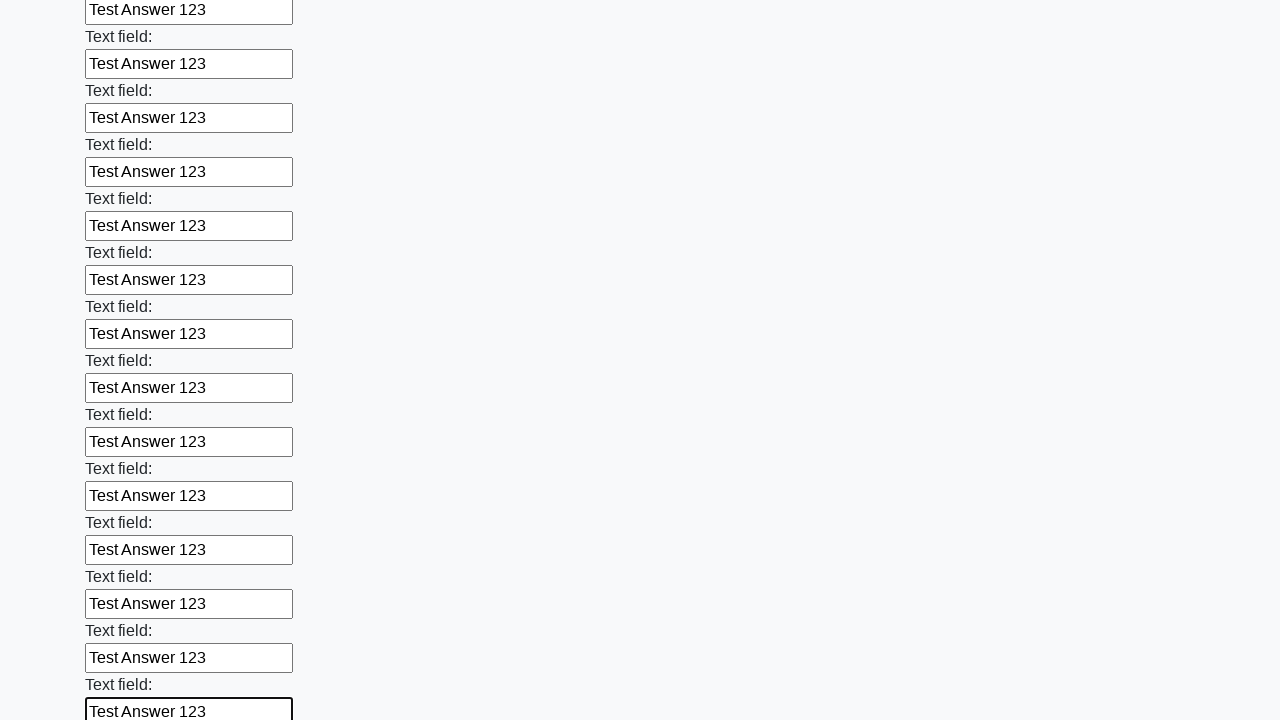

Filled input field with 'Test Answer 123' on input >> nth=78
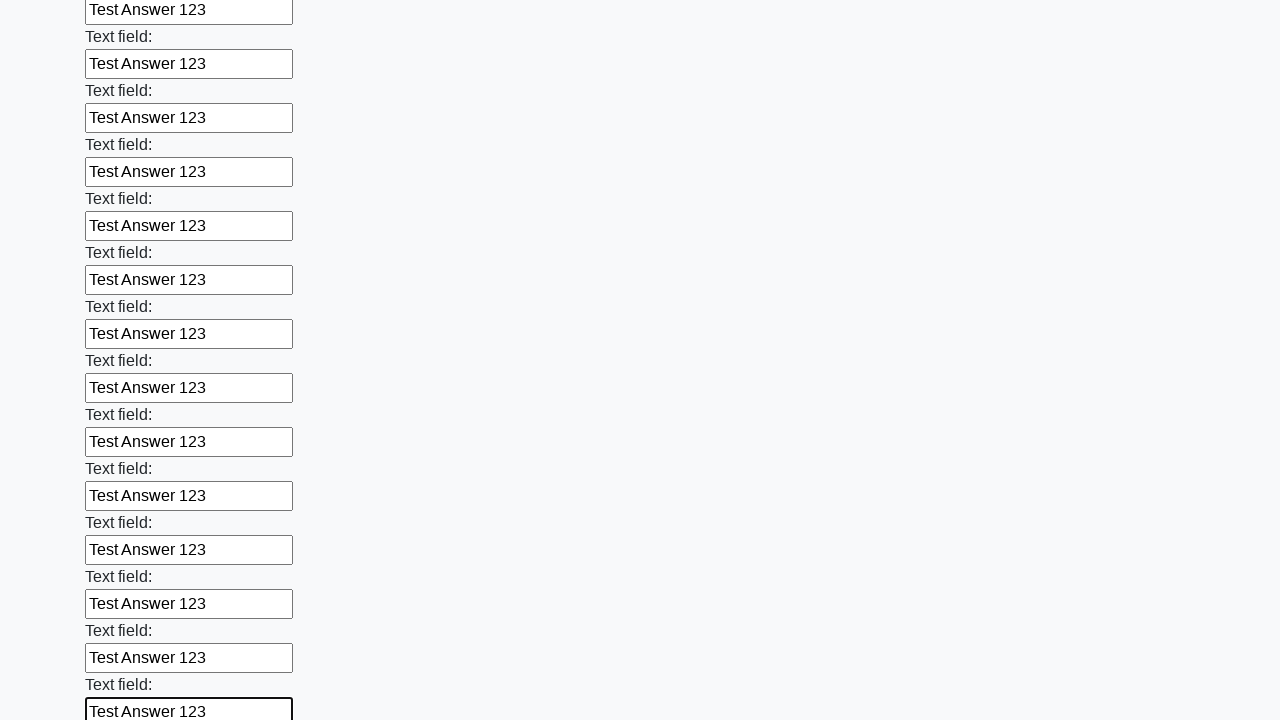

Filled input field with 'Test Answer 123' on input >> nth=79
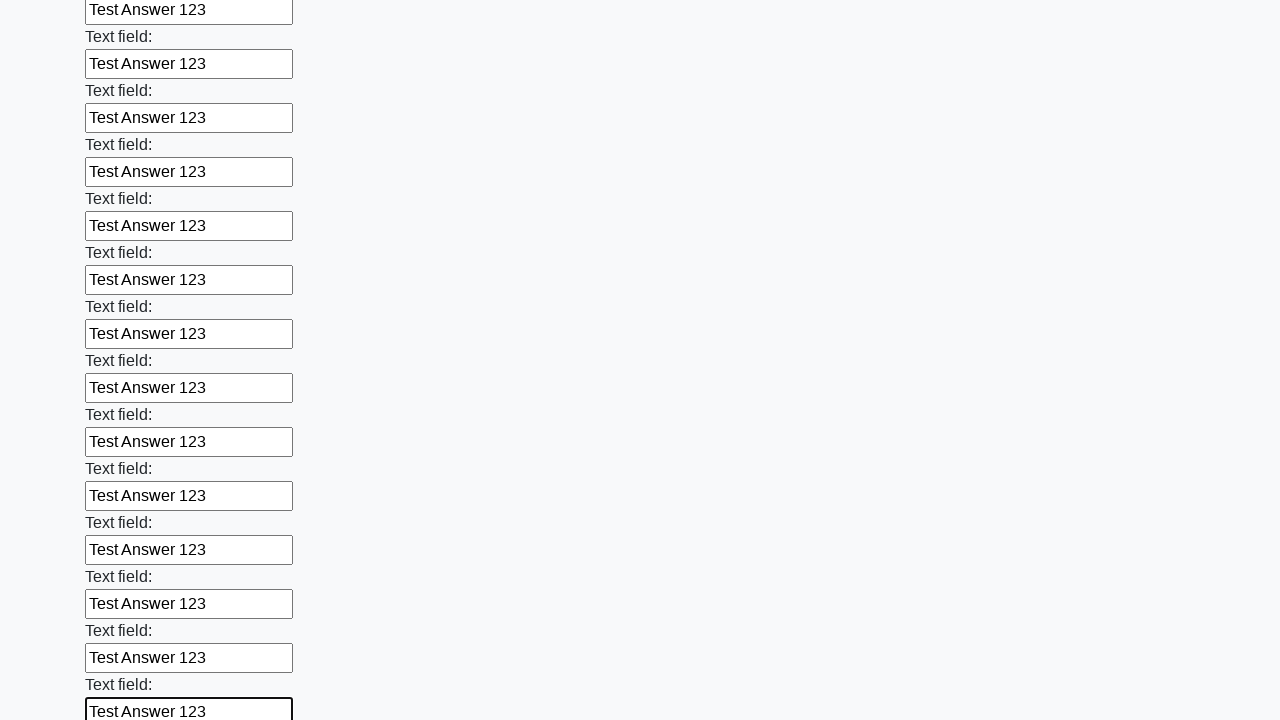

Filled input field with 'Test Answer 123' on input >> nth=80
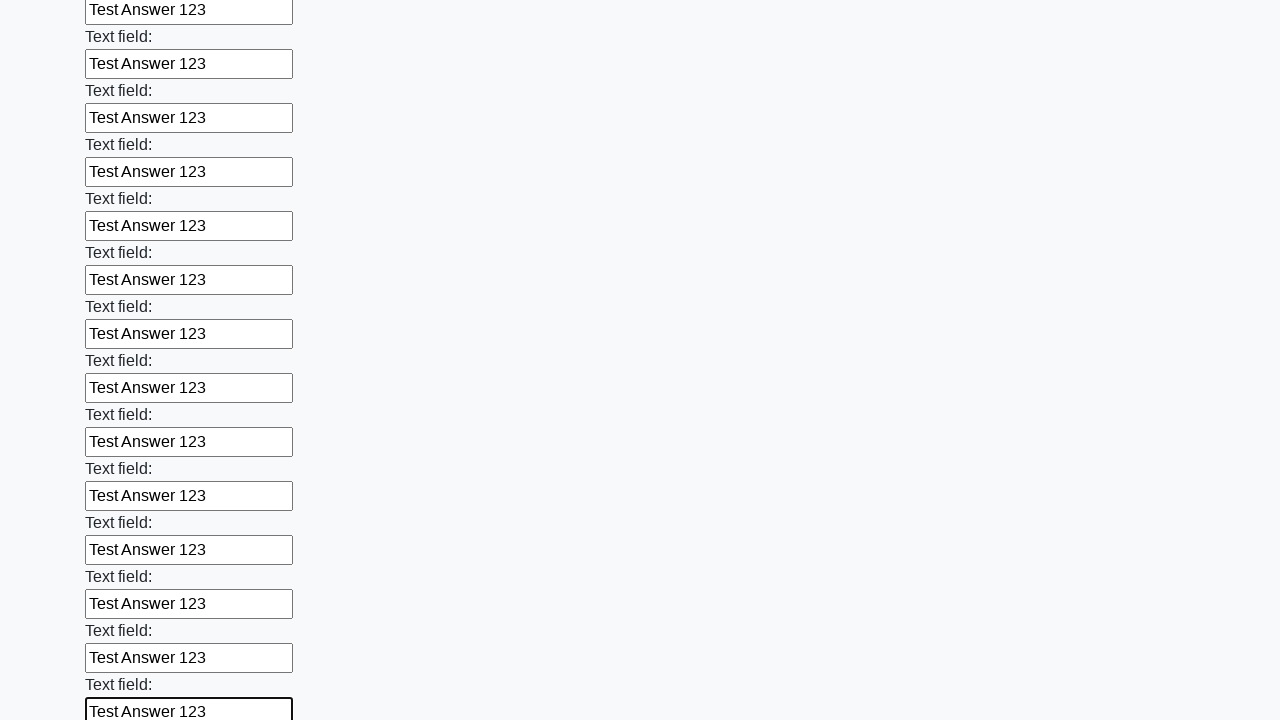

Filled input field with 'Test Answer 123' on input >> nth=81
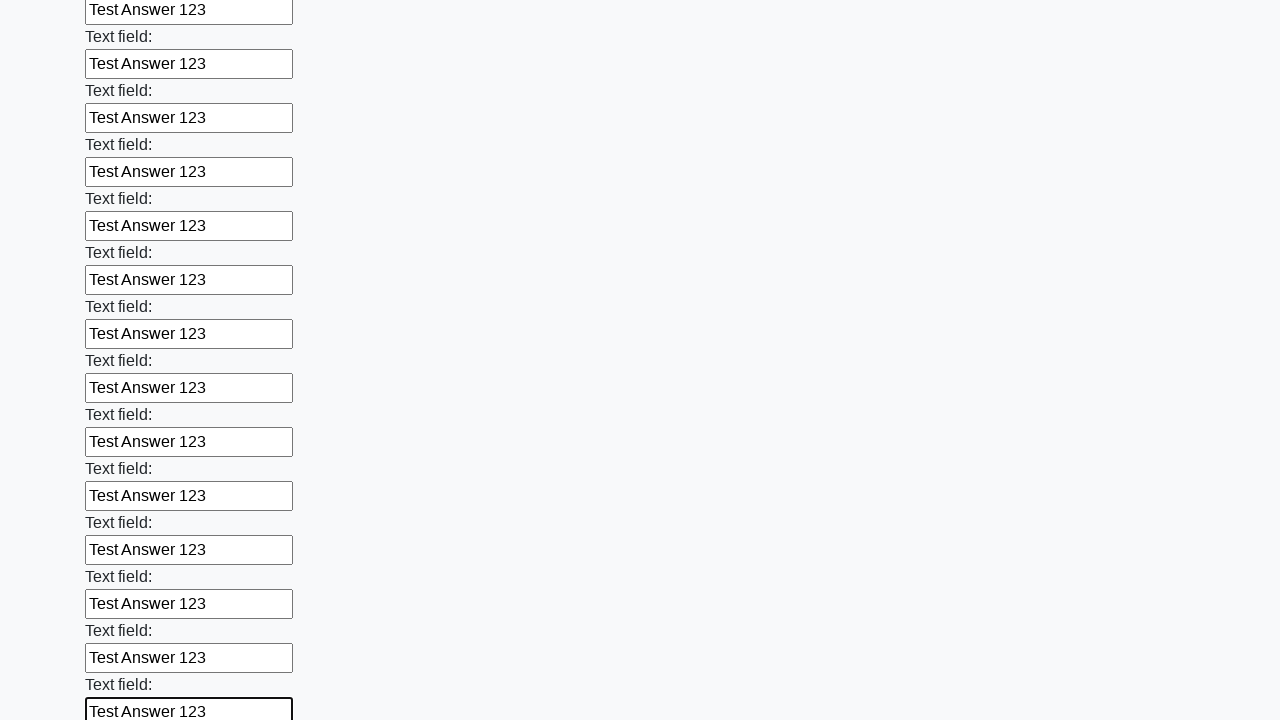

Filled input field with 'Test Answer 123' on input >> nth=82
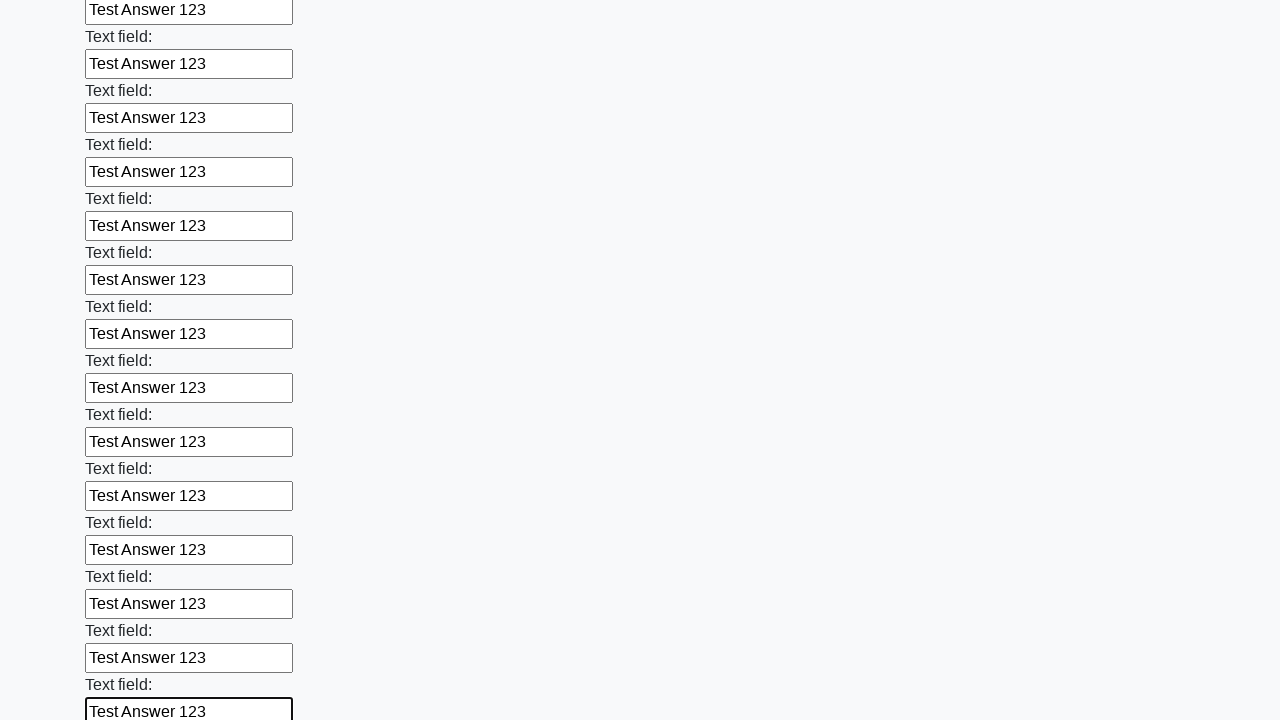

Filled input field with 'Test Answer 123' on input >> nth=83
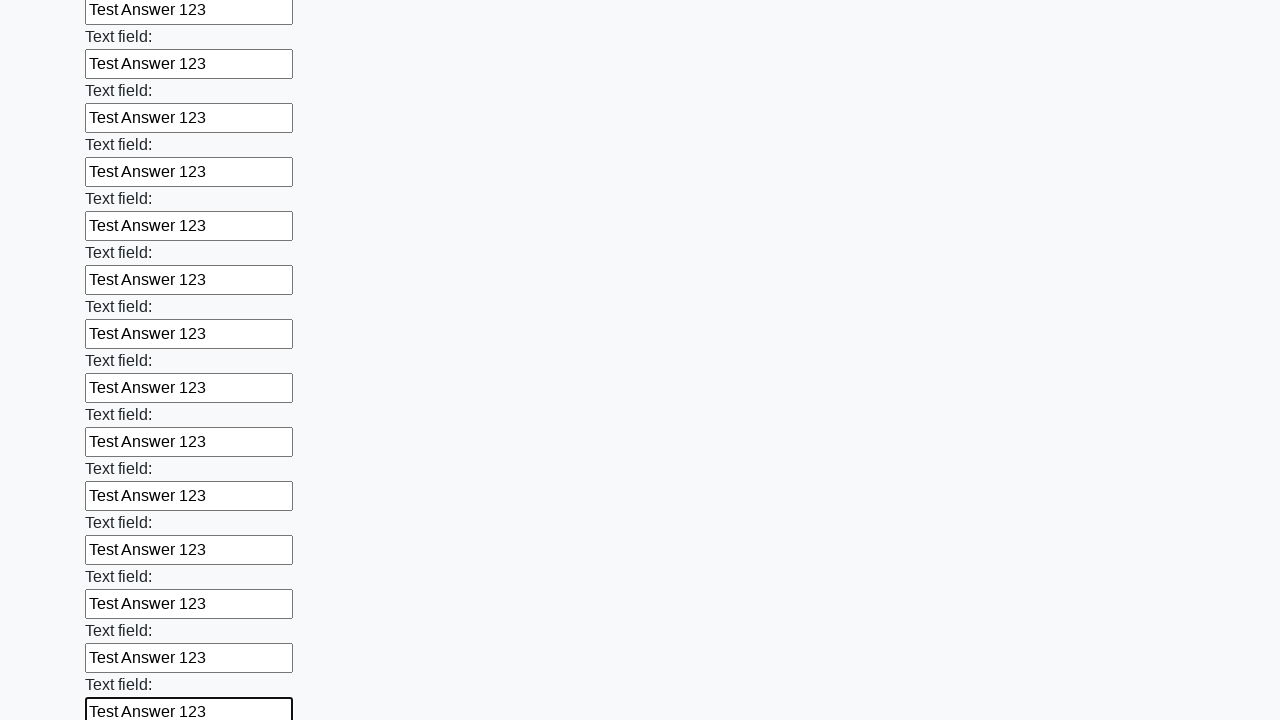

Filled input field with 'Test Answer 123' on input >> nth=84
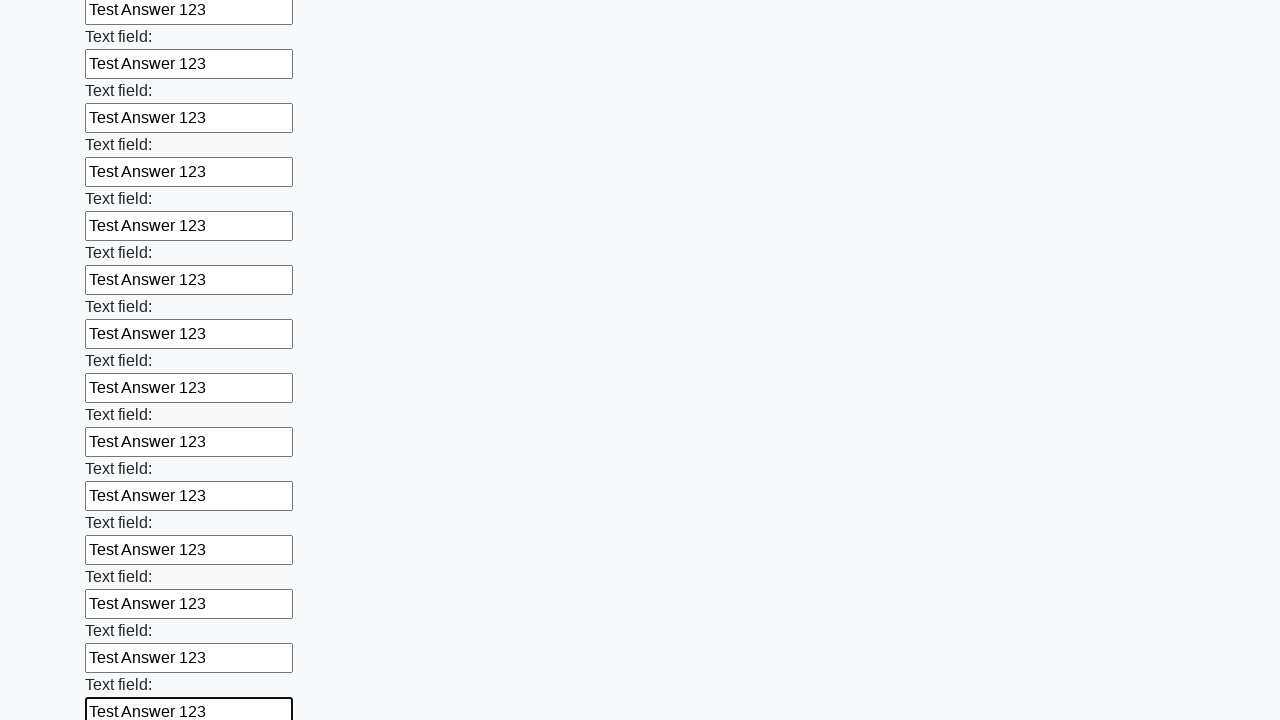

Filled input field with 'Test Answer 123' on input >> nth=85
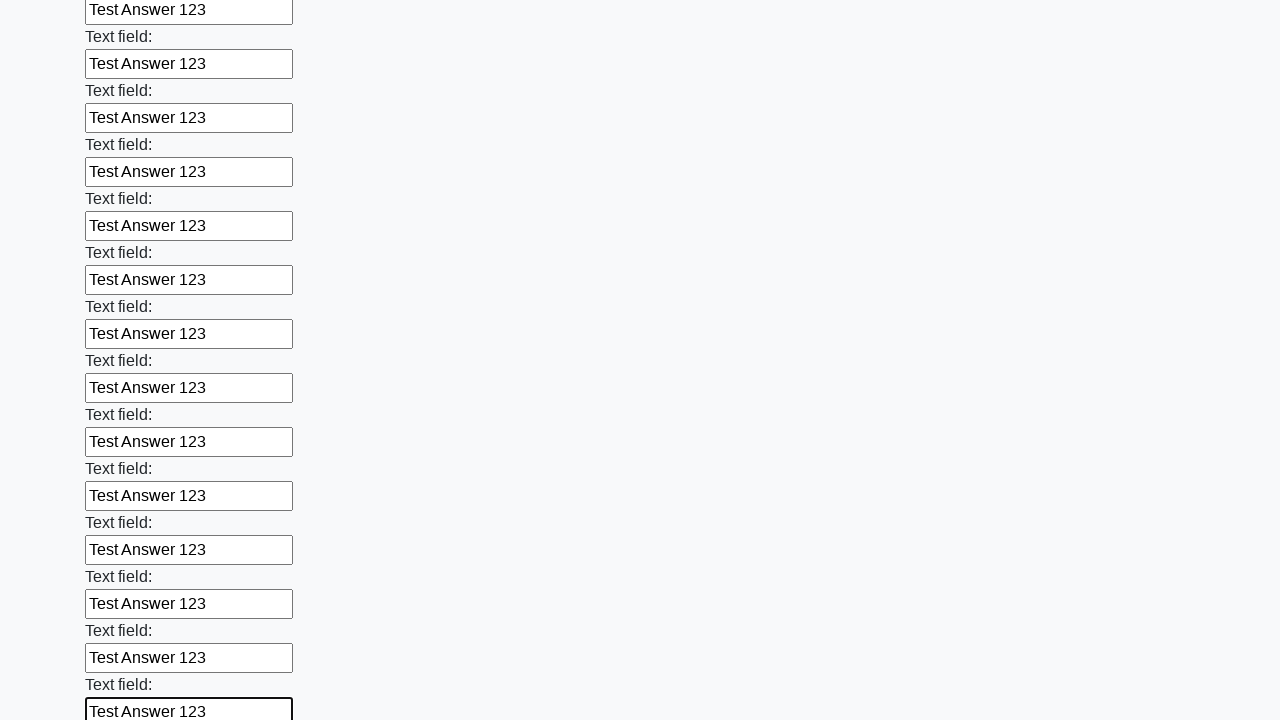

Filled input field with 'Test Answer 123' on input >> nth=86
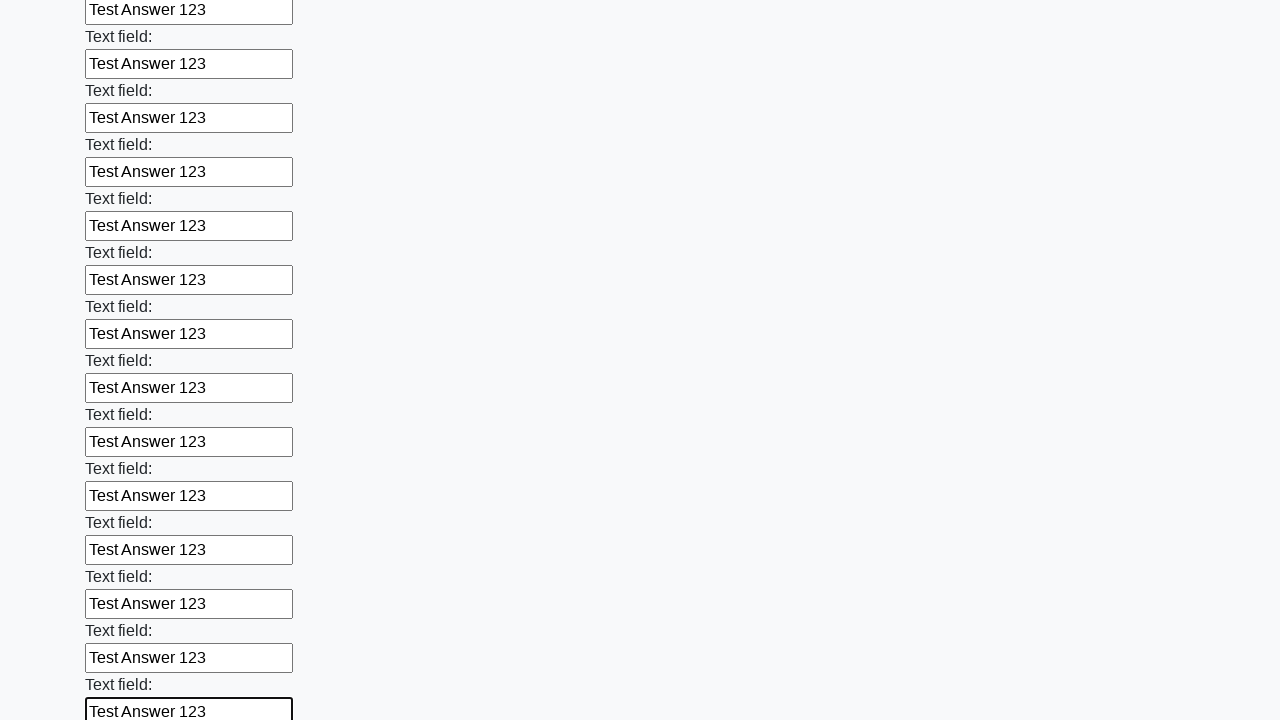

Filled input field with 'Test Answer 123' on input >> nth=87
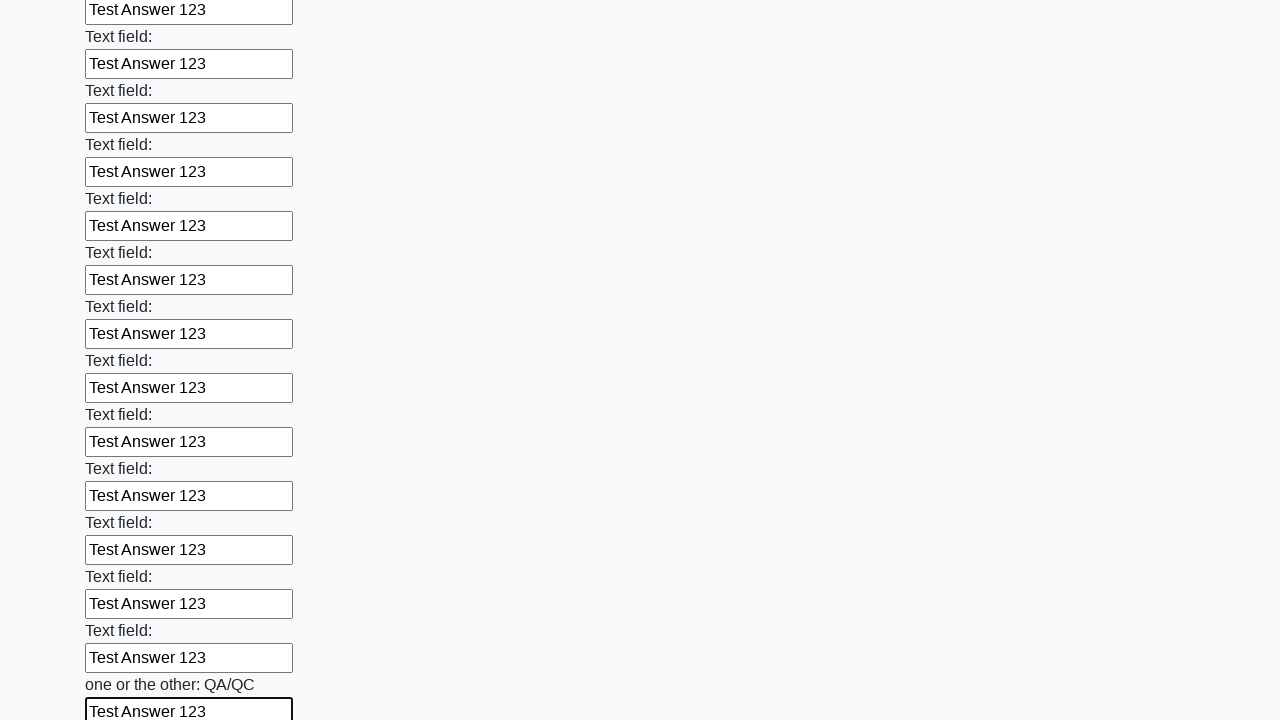

Filled input field with 'Test Answer 123' on input >> nth=88
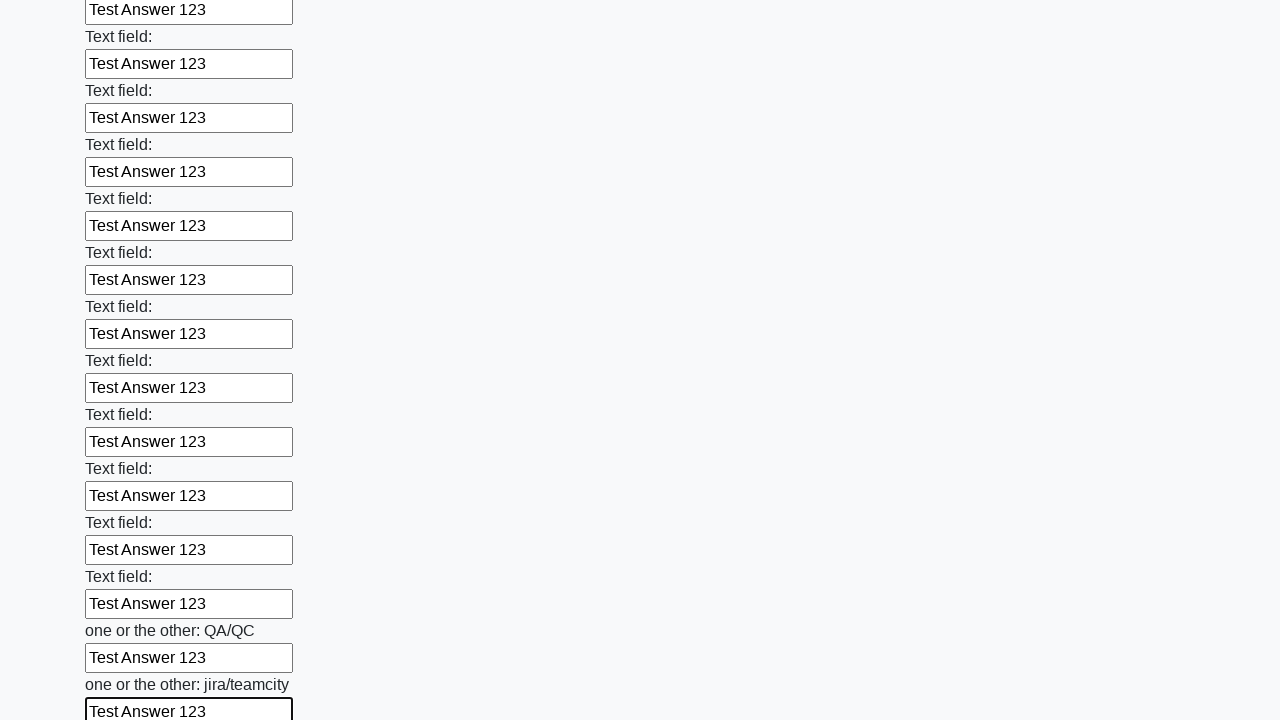

Filled input field with 'Test Answer 123' on input >> nth=89
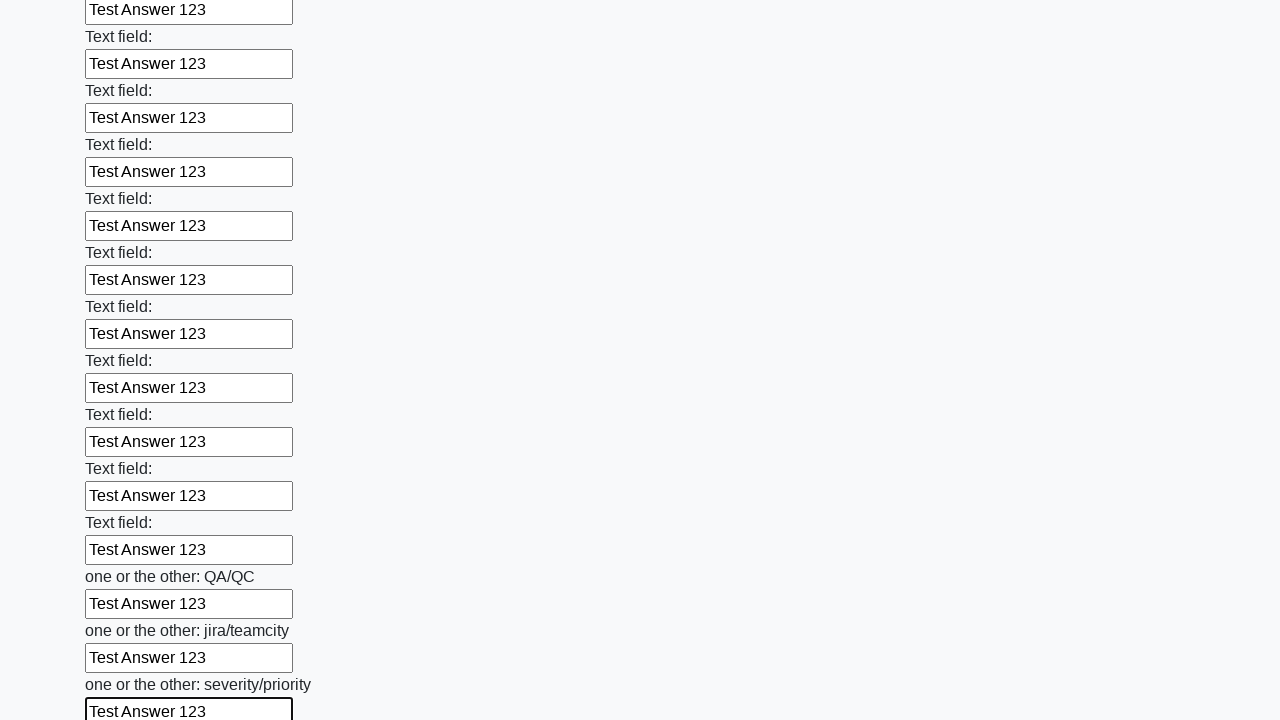

Filled input field with 'Test Answer 123' on input >> nth=90
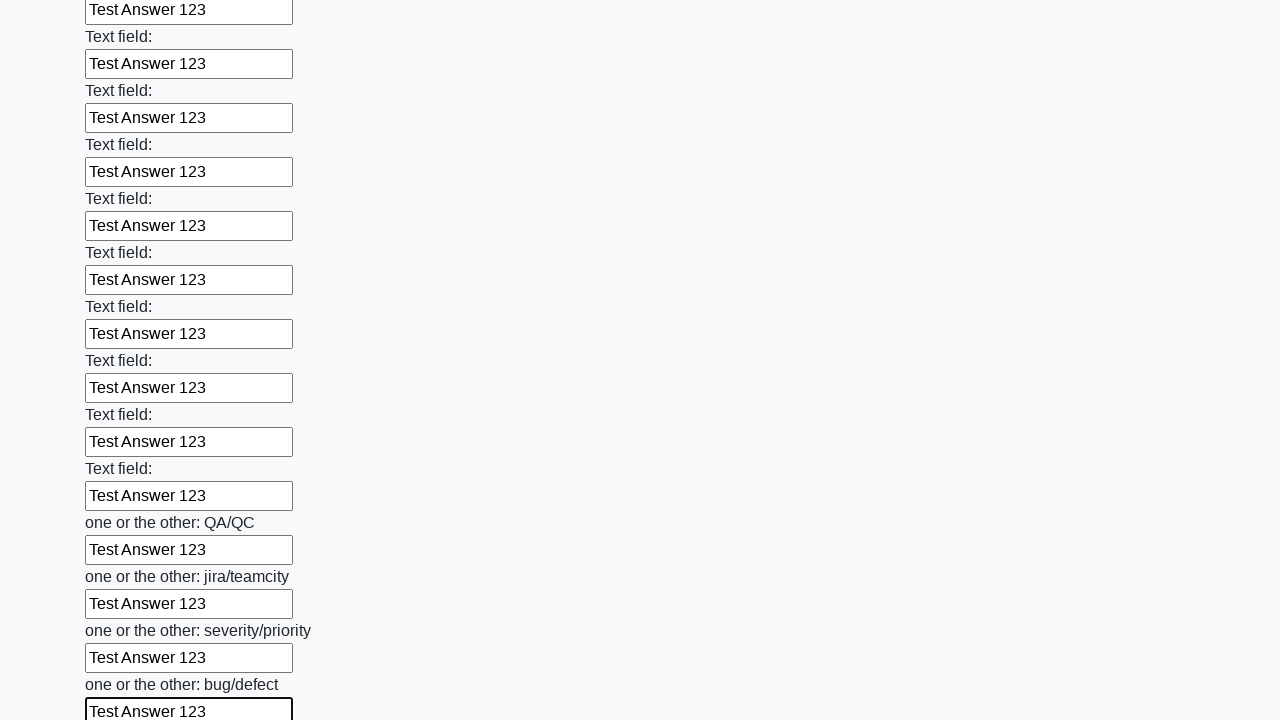

Filled input field with 'Test Answer 123' on input >> nth=91
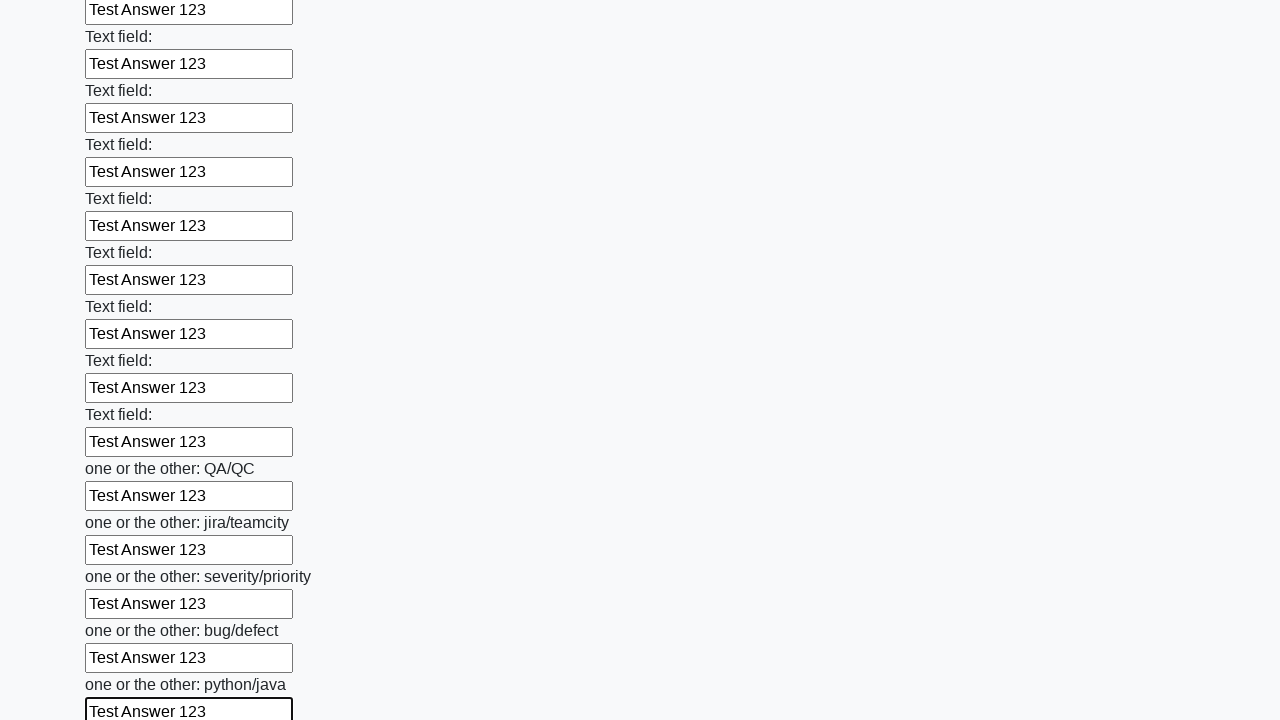

Filled input field with 'Test Answer 123' on input >> nth=92
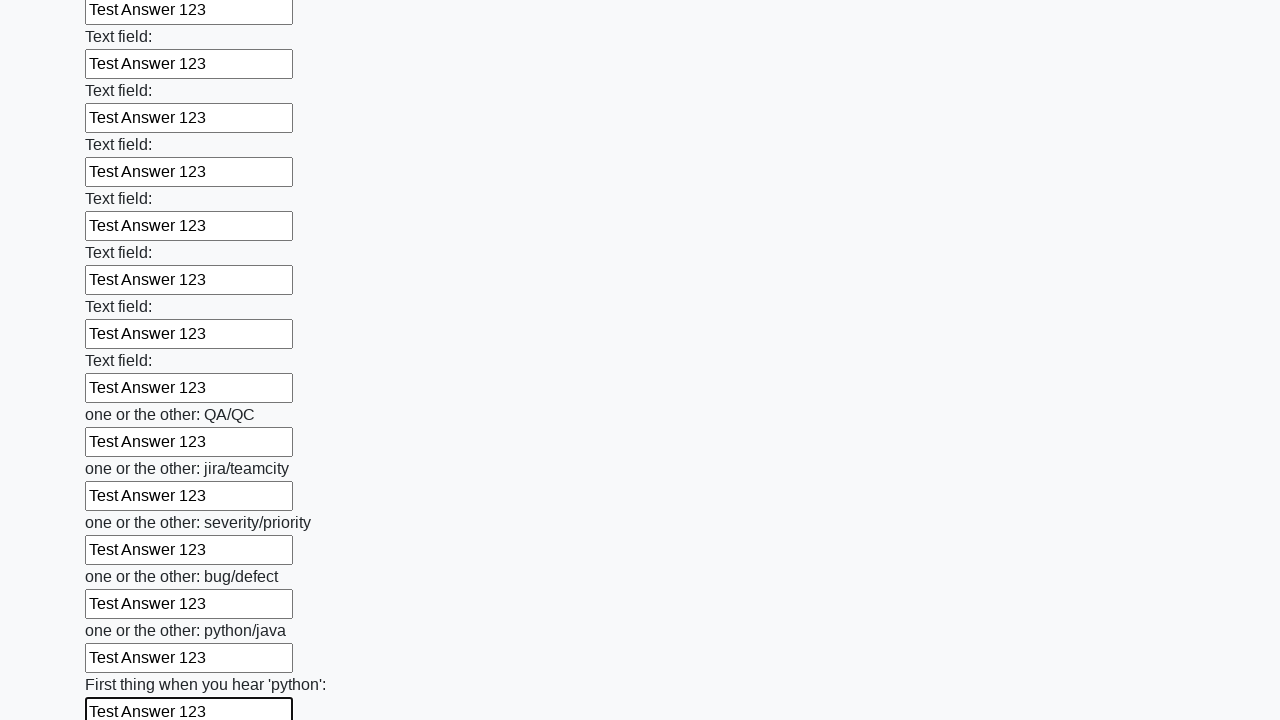

Filled input field with 'Test Answer 123' on input >> nth=93
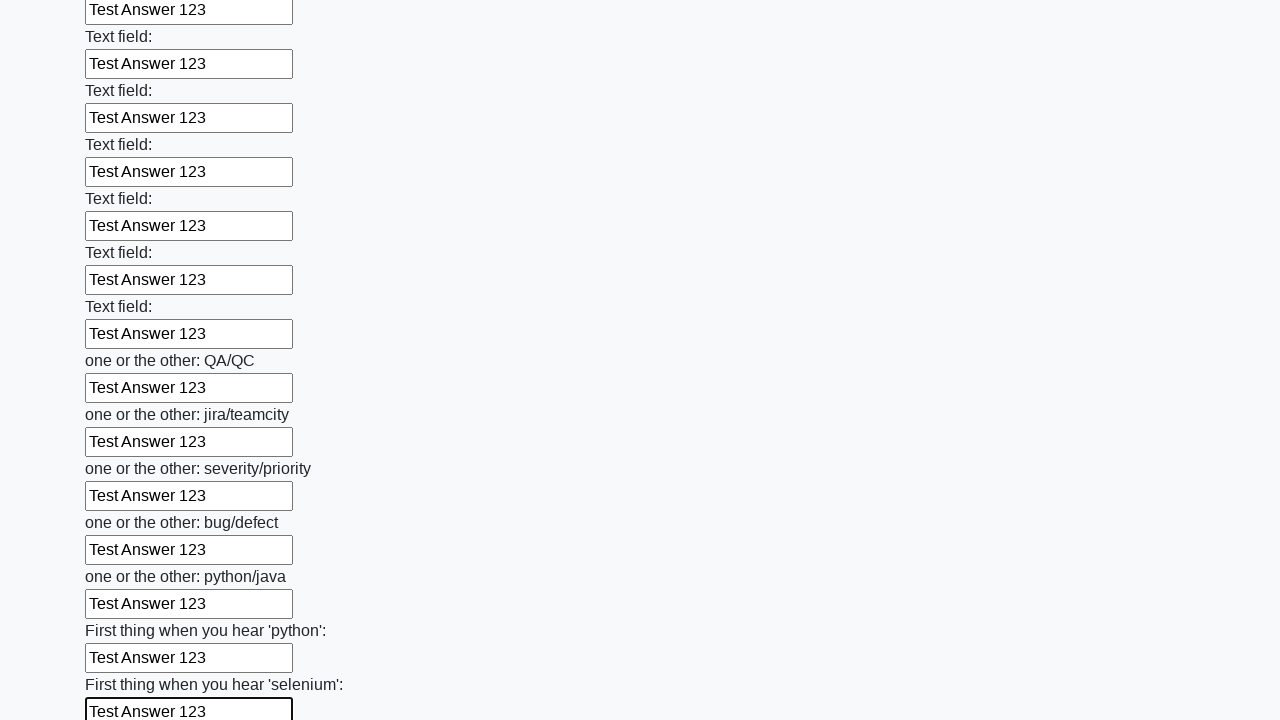

Filled input field with 'Test Answer 123' on input >> nth=94
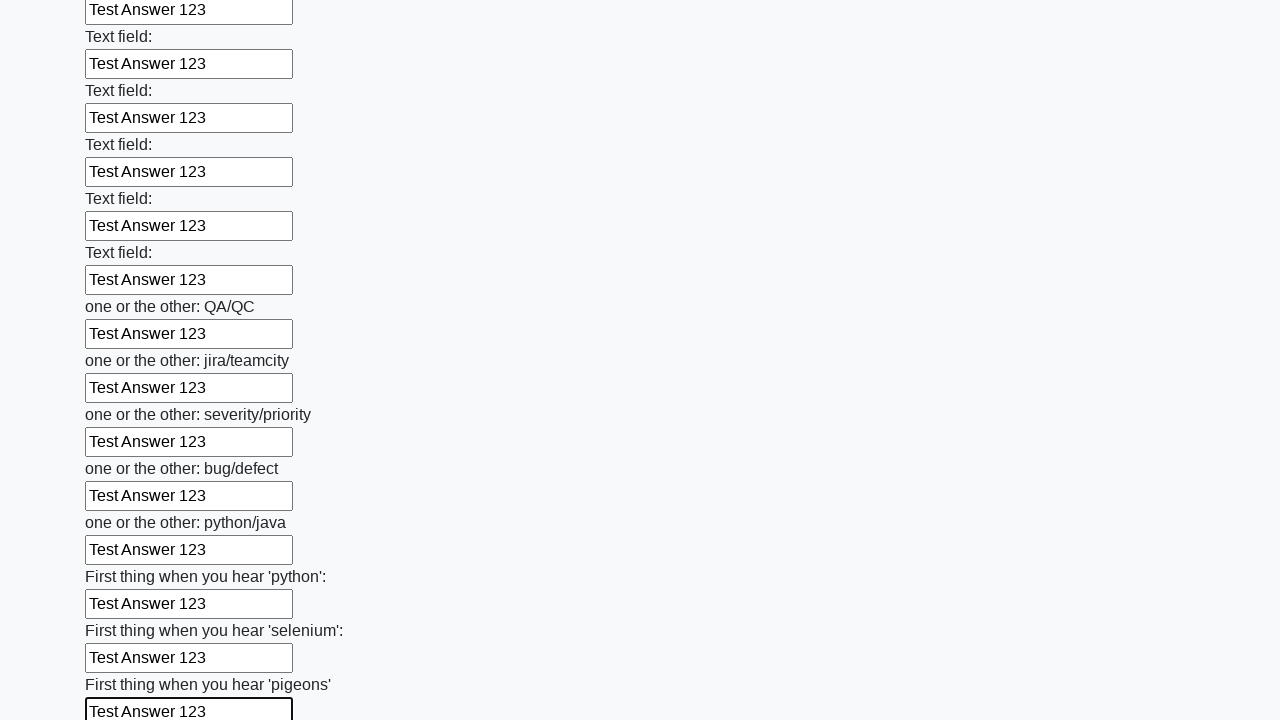

Filled input field with 'Test Answer 123' on input >> nth=95
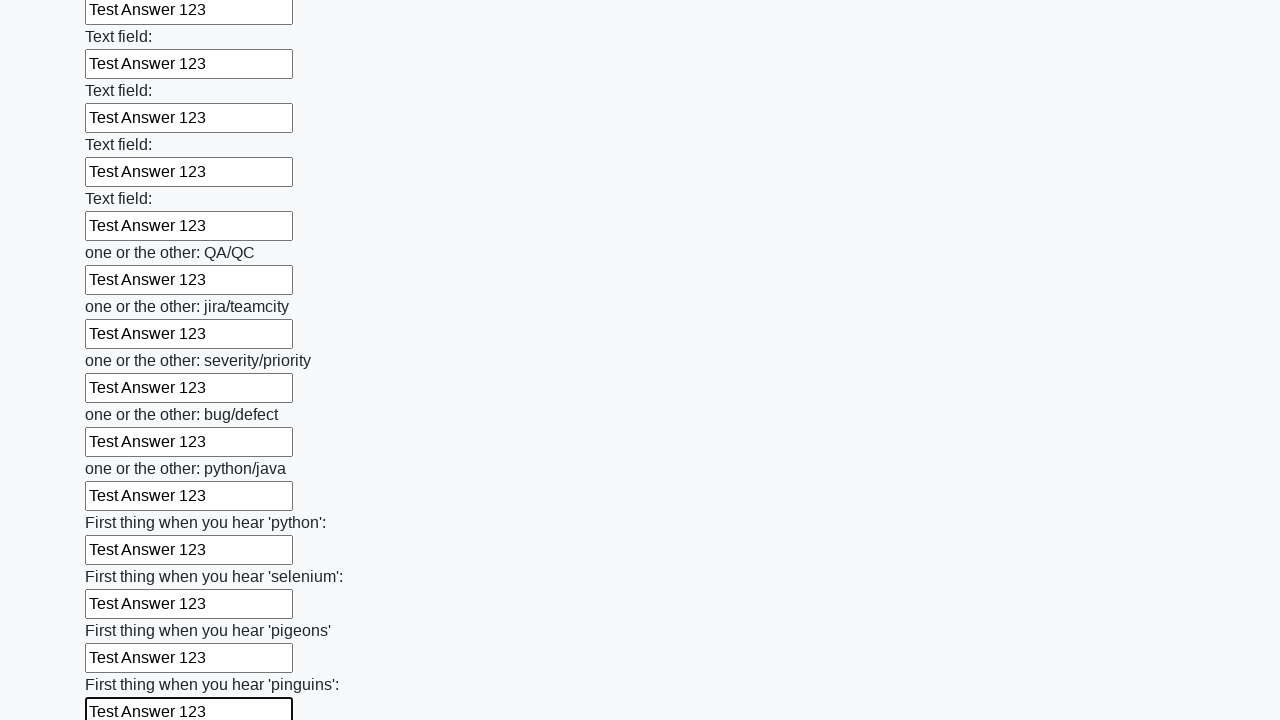

Filled input field with 'Test Answer 123' on input >> nth=96
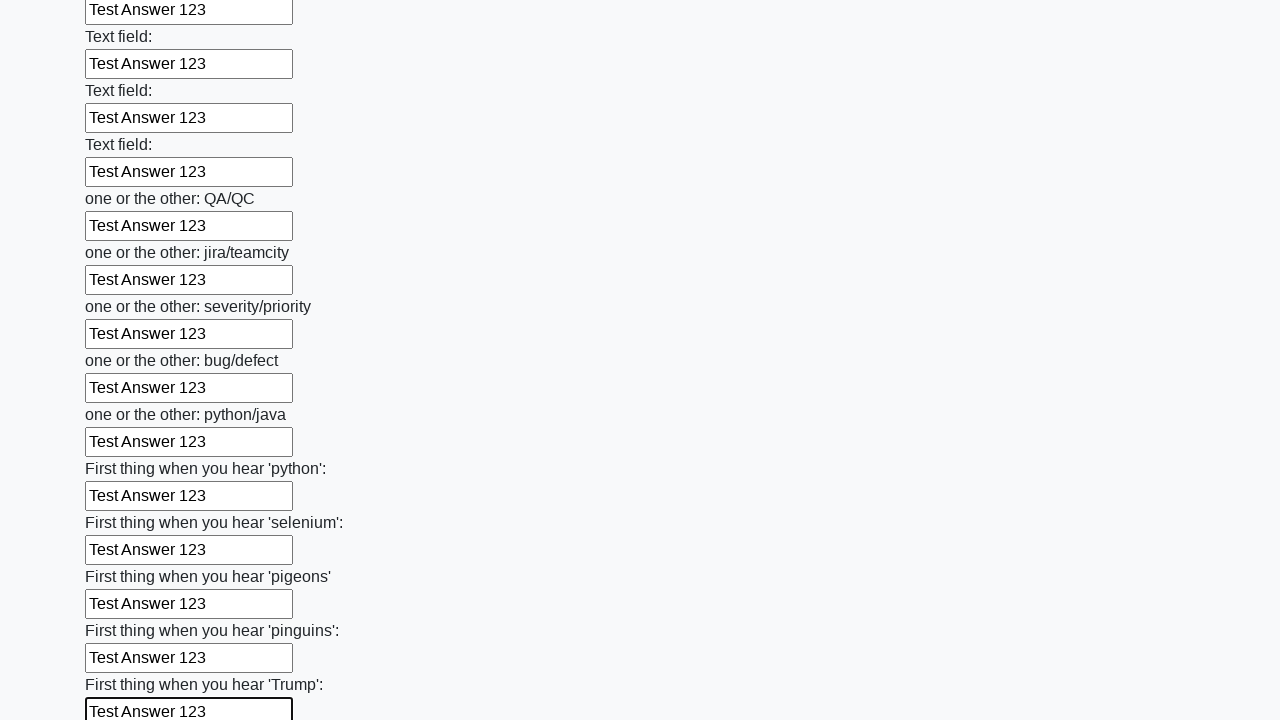

Filled input field with 'Test Answer 123' on input >> nth=97
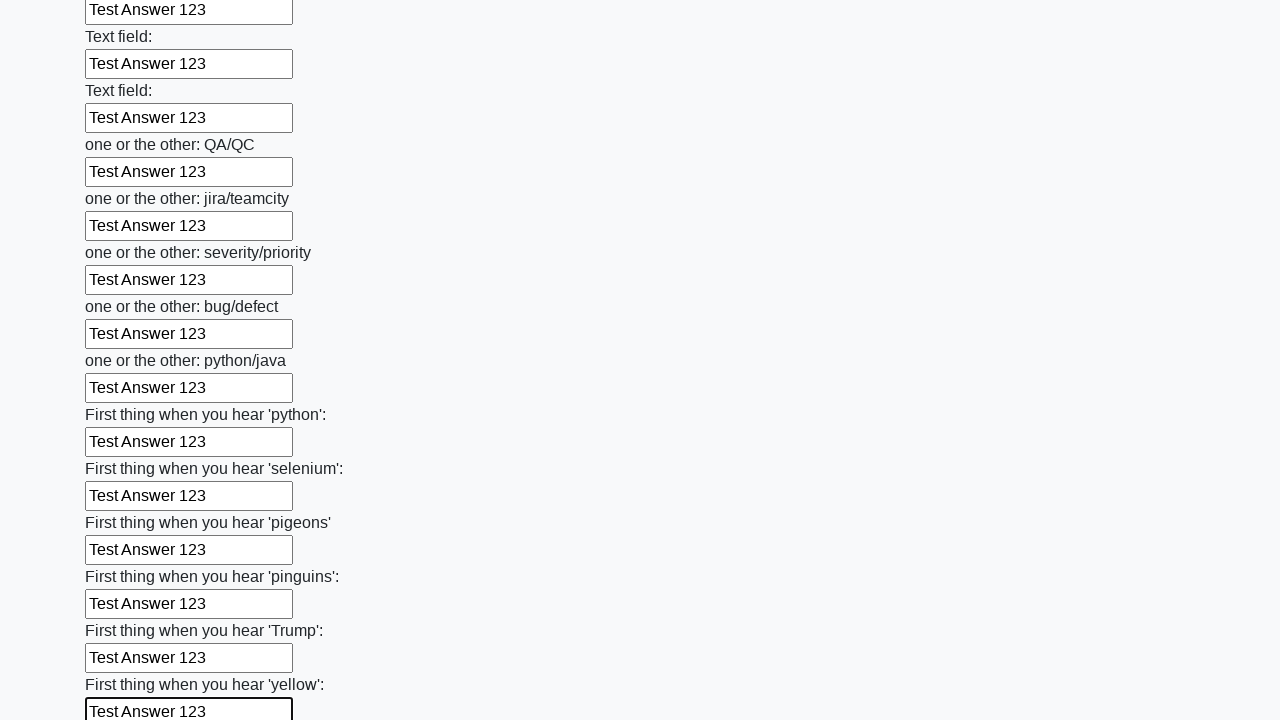

Filled input field with 'Test Answer 123' on input >> nth=98
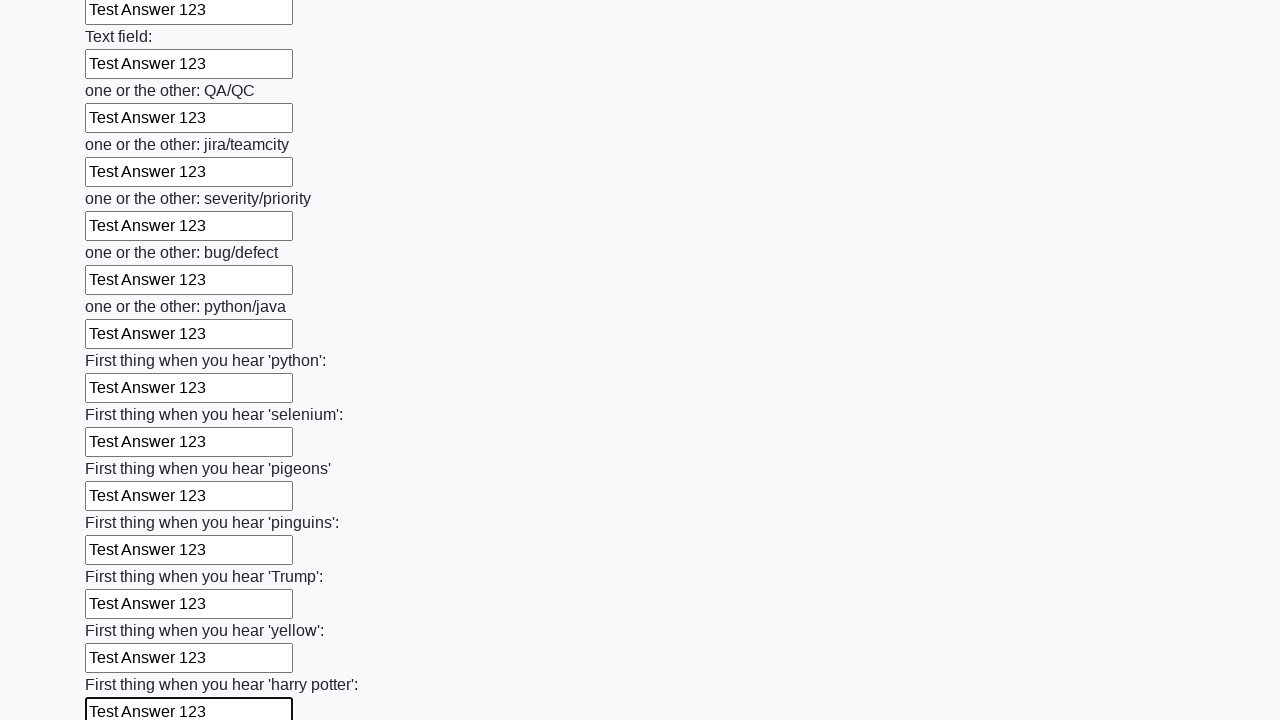

Filled input field with 'Test Answer 123' on input >> nth=99
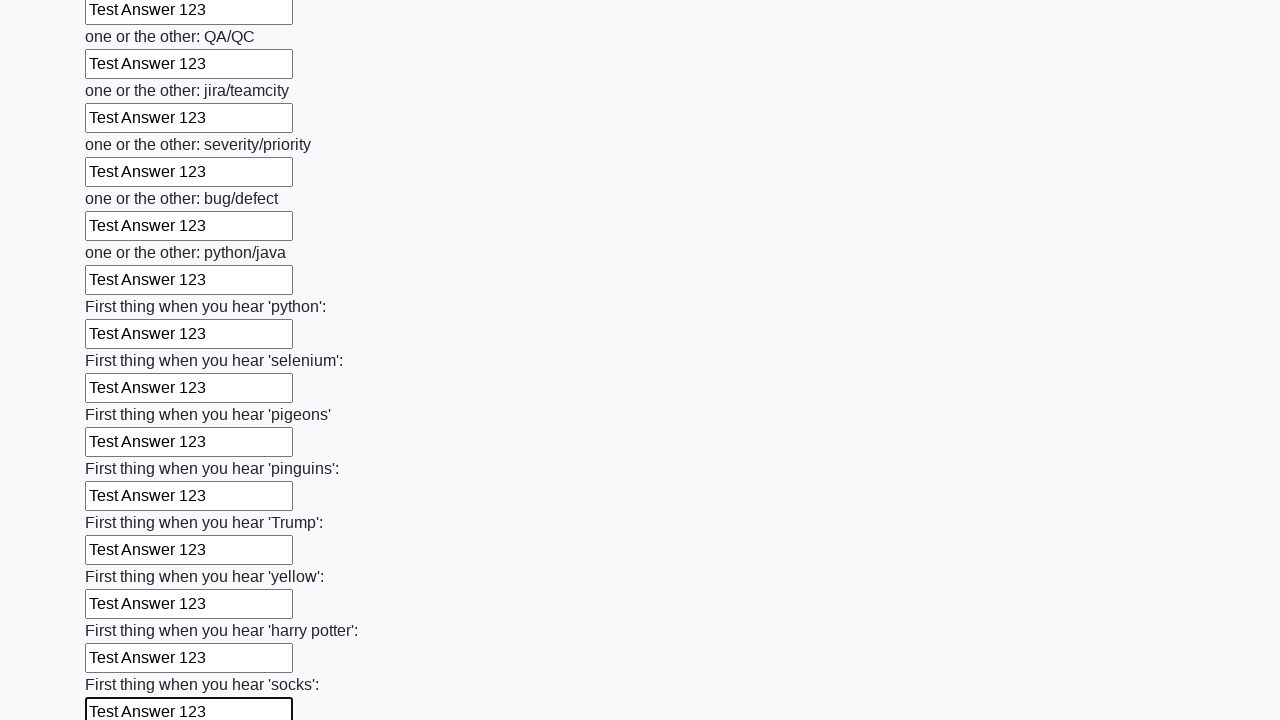

Clicked the submit button at (123, 611) on button.btn
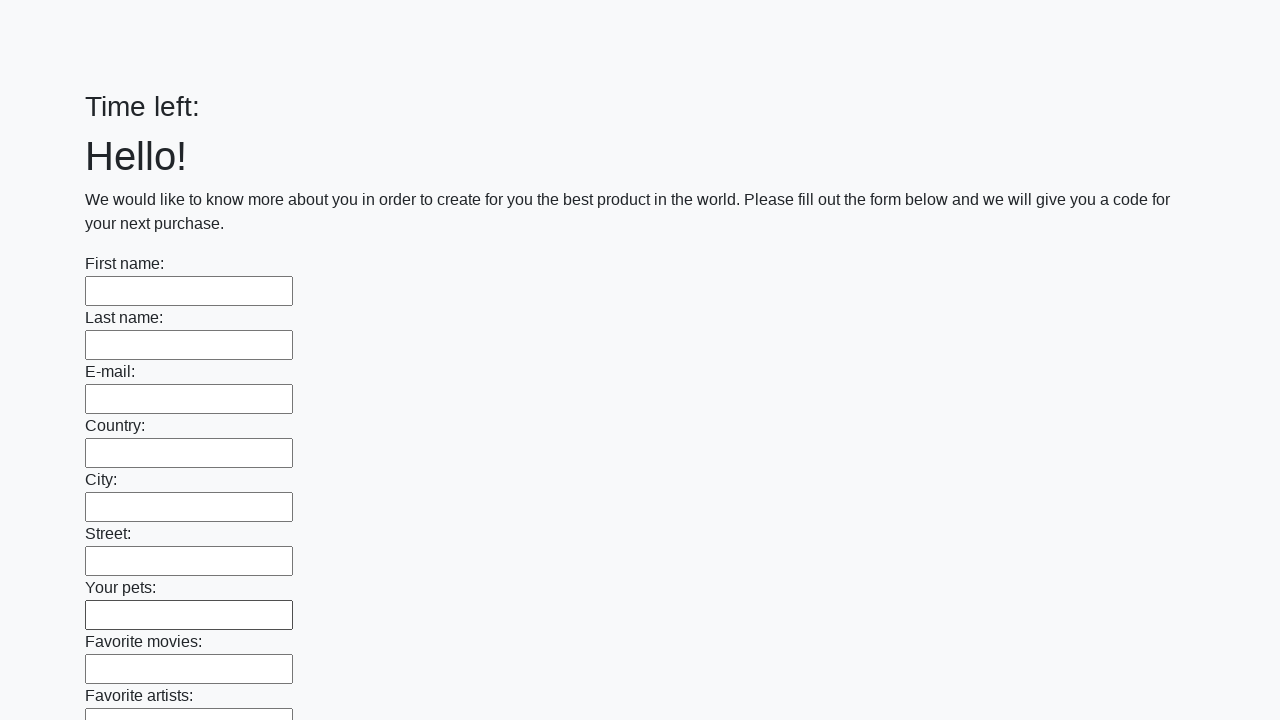

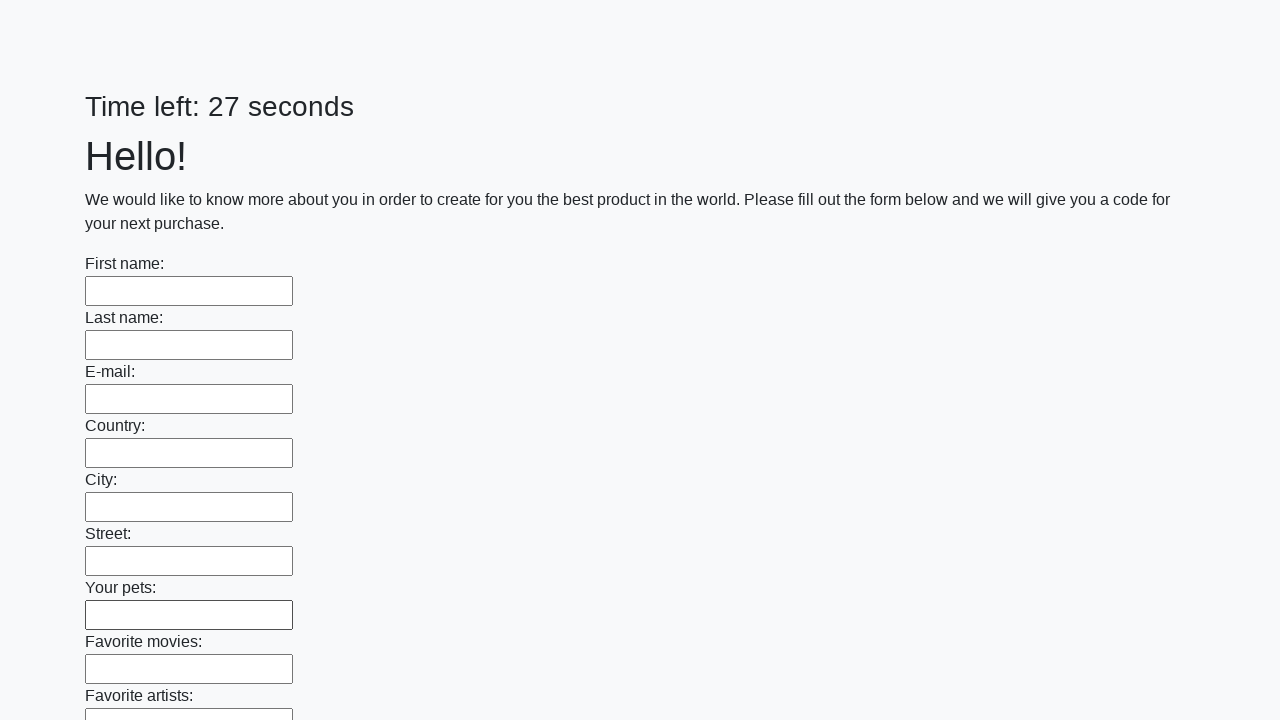